Tests filling a large form by entering text into all text input fields and submitting the form by clicking the submit button.

Starting URL: http://suninjuly.github.io/huge_form.html

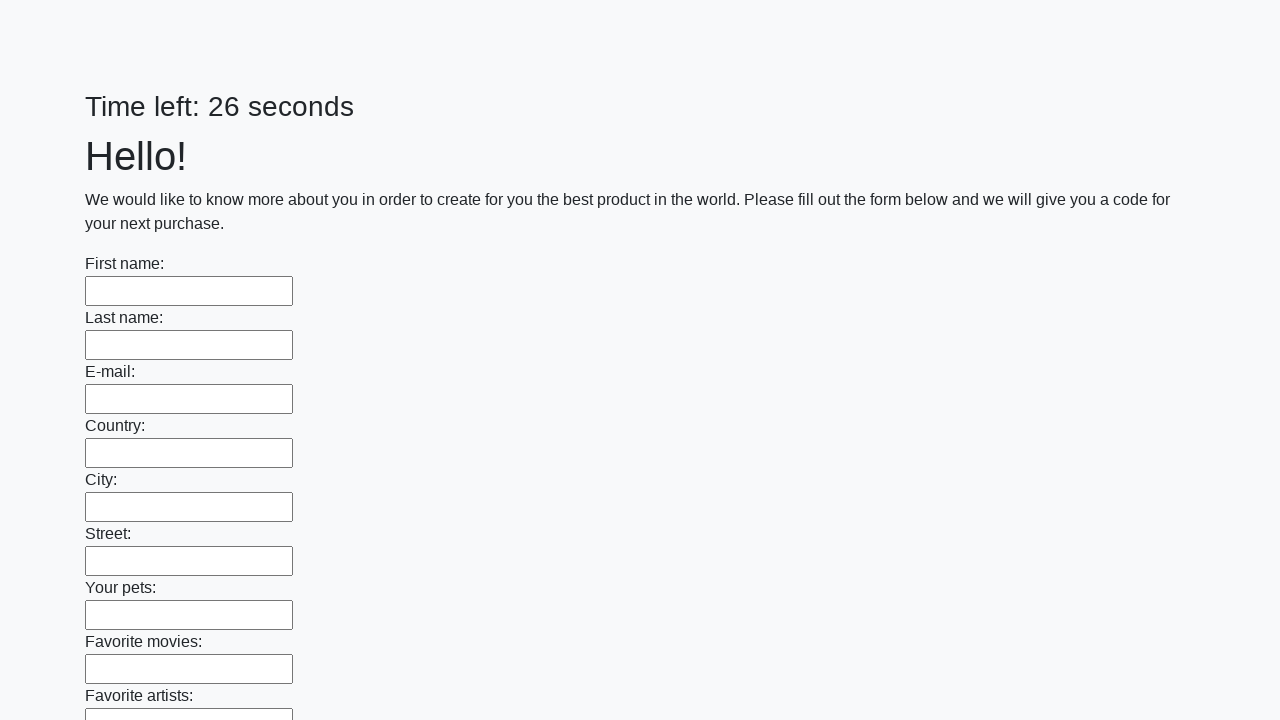

Located all text input fields on the form
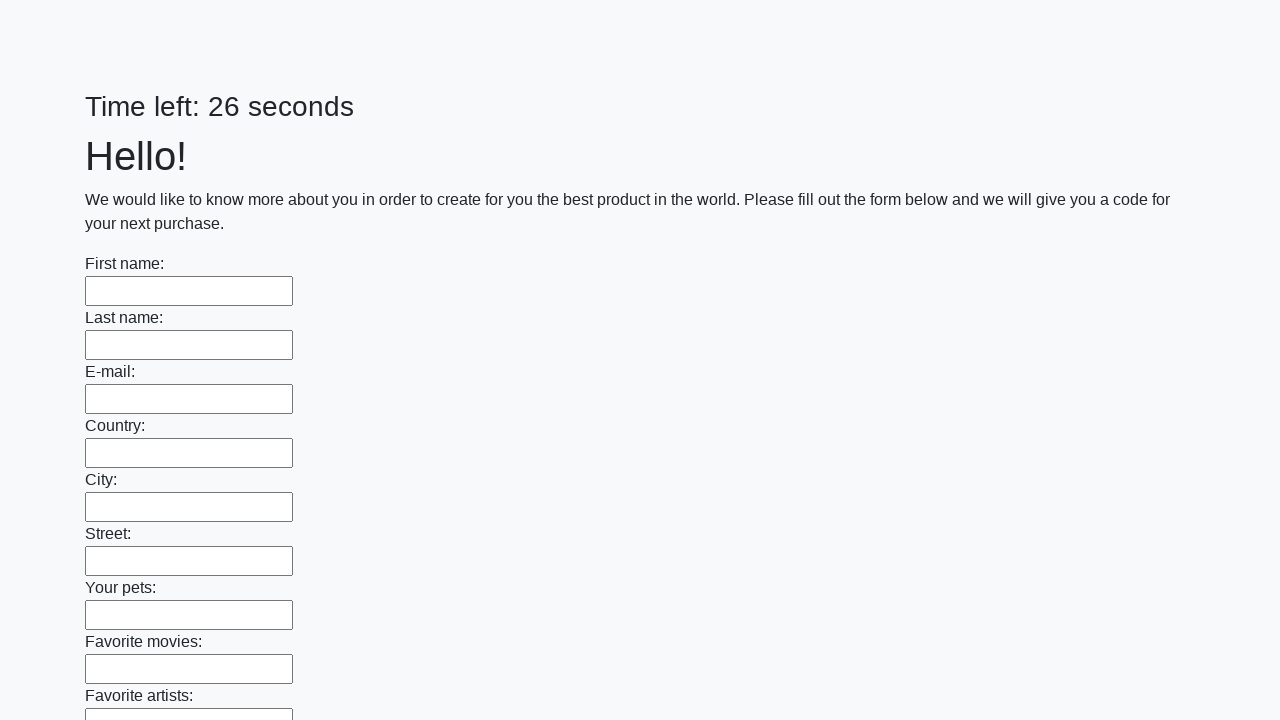

Found 100 text input fields to fill
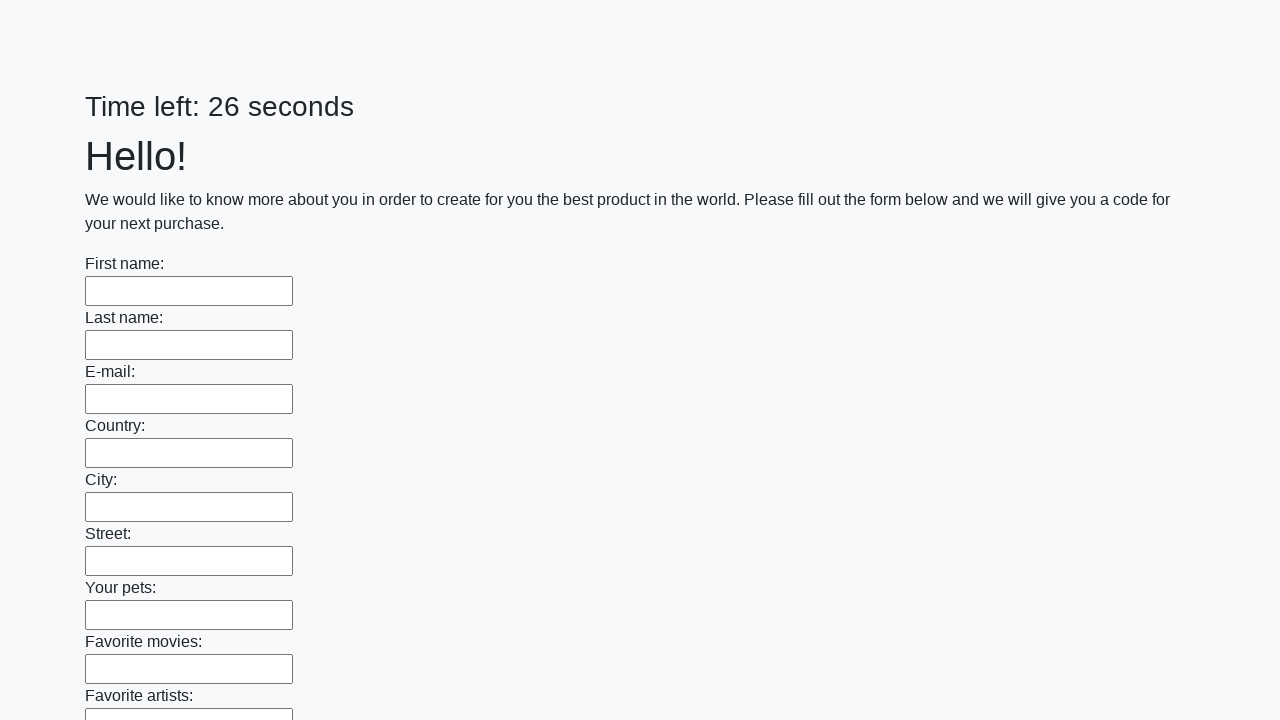

Filled text input field 1 of 100 with 'sample test data 123' on [type="text"] >> nth=0
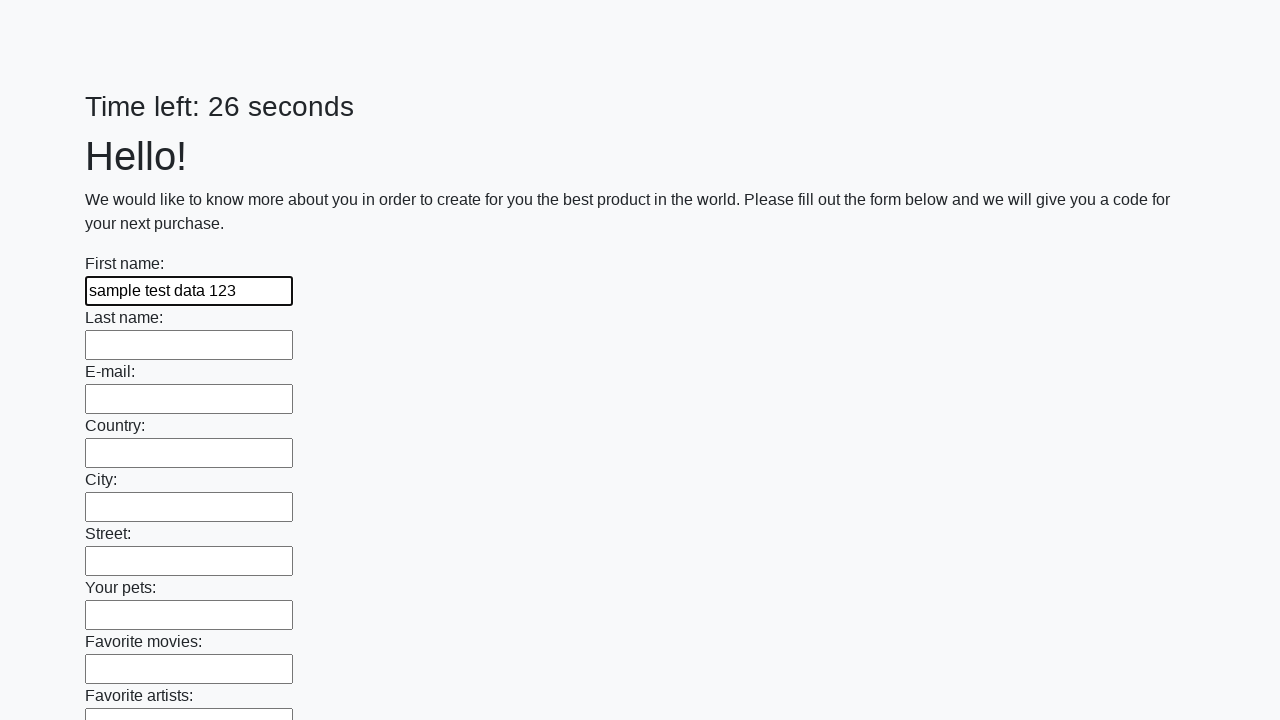

Filled text input field 2 of 100 with 'sample test data 123' on [type="text"] >> nth=1
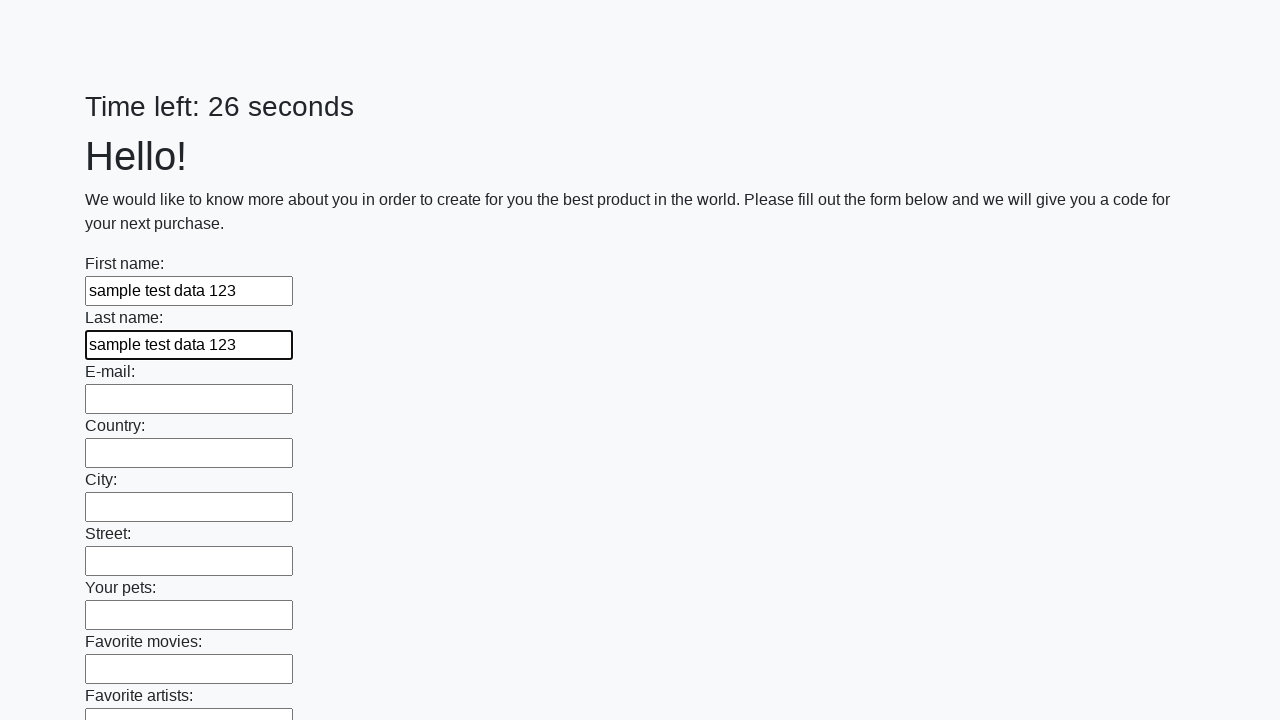

Filled text input field 3 of 100 with 'sample test data 123' on [type="text"] >> nth=2
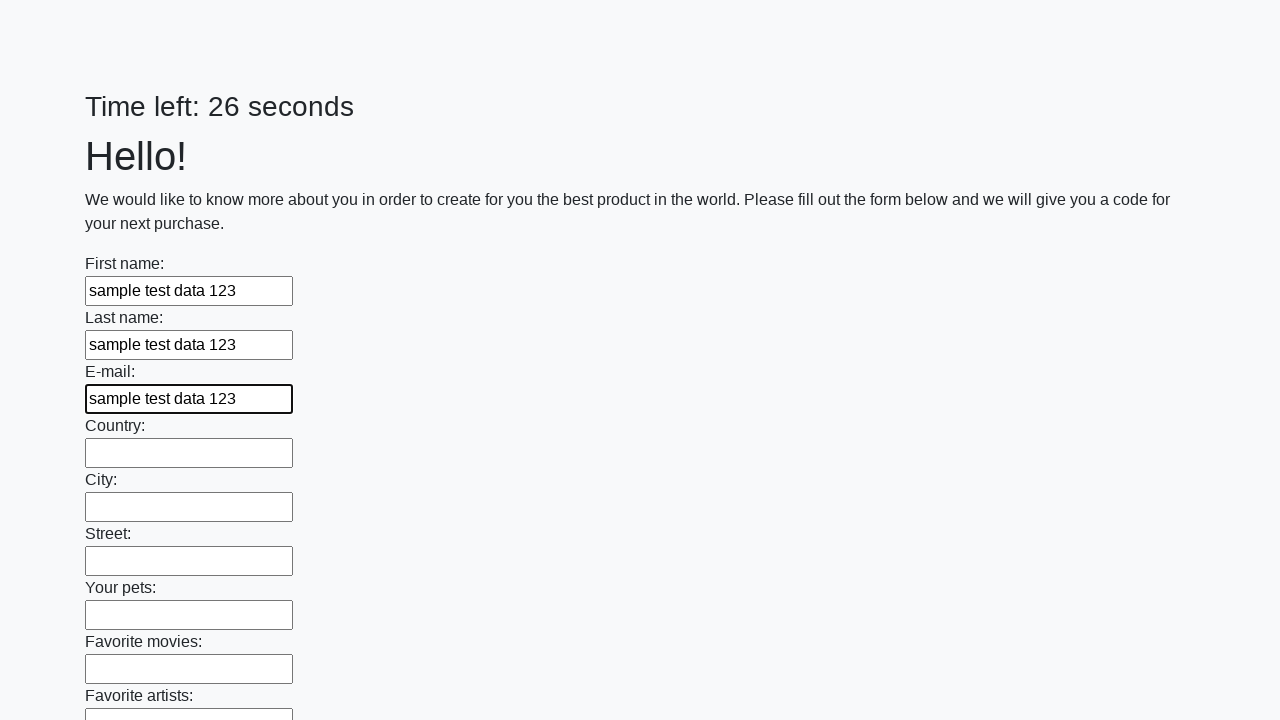

Filled text input field 4 of 100 with 'sample test data 123' on [type="text"] >> nth=3
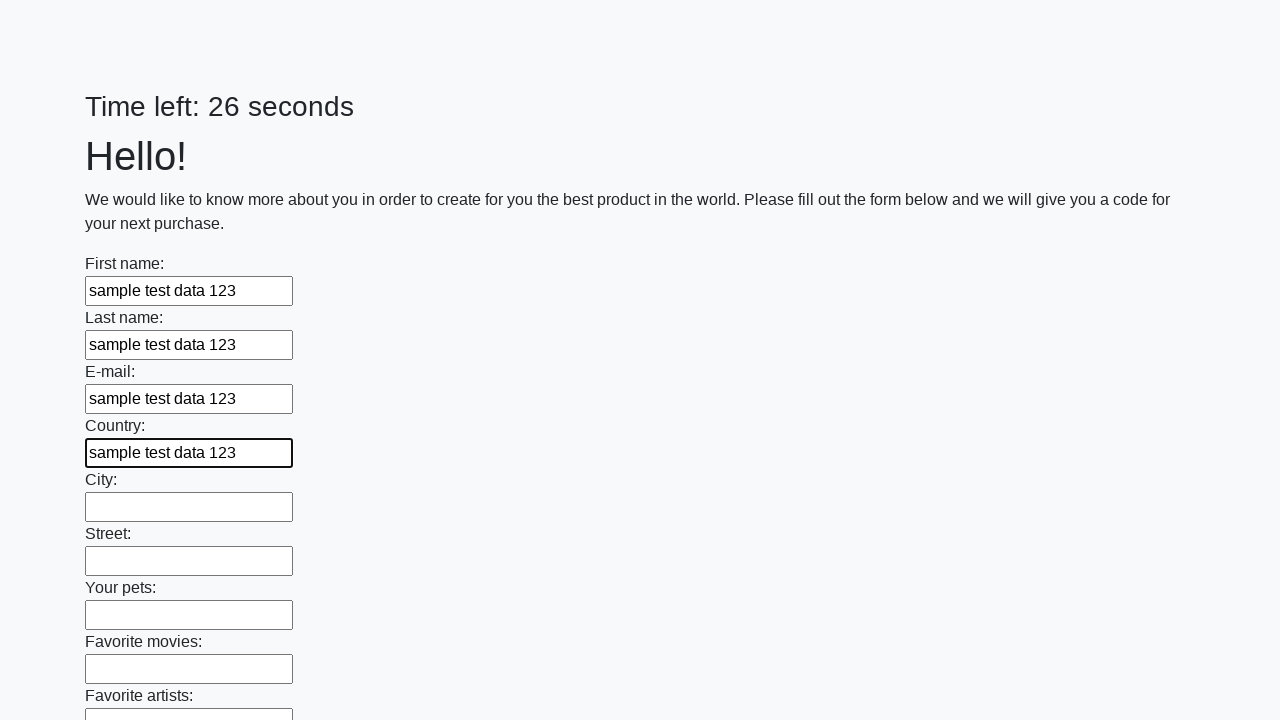

Filled text input field 5 of 100 with 'sample test data 123' on [type="text"] >> nth=4
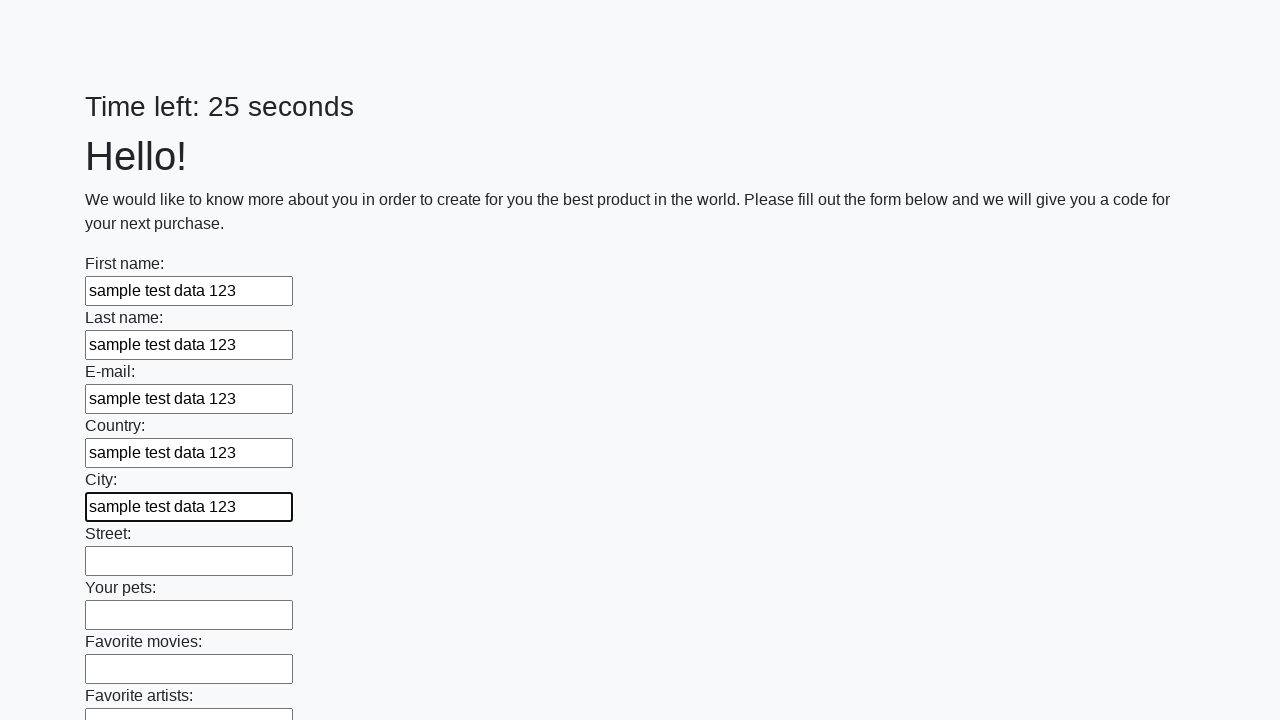

Filled text input field 6 of 100 with 'sample test data 123' on [type="text"] >> nth=5
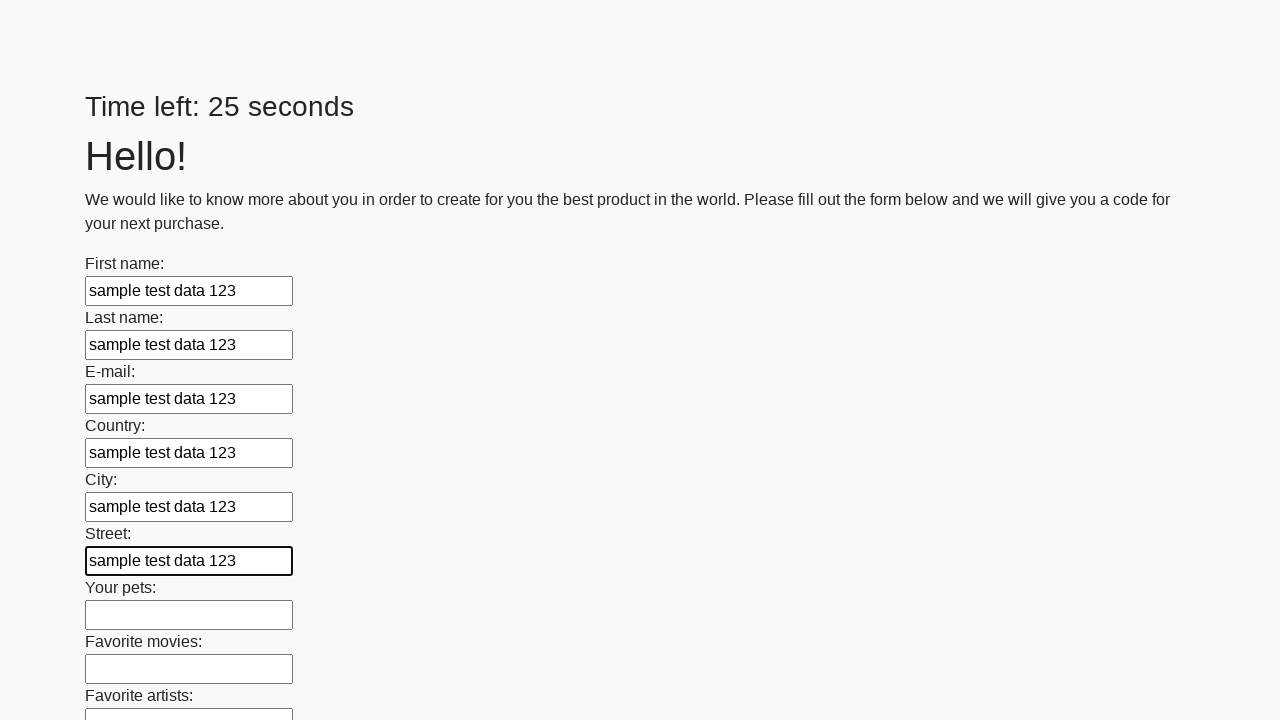

Filled text input field 7 of 100 with 'sample test data 123' on [type="text"] >> nth=6
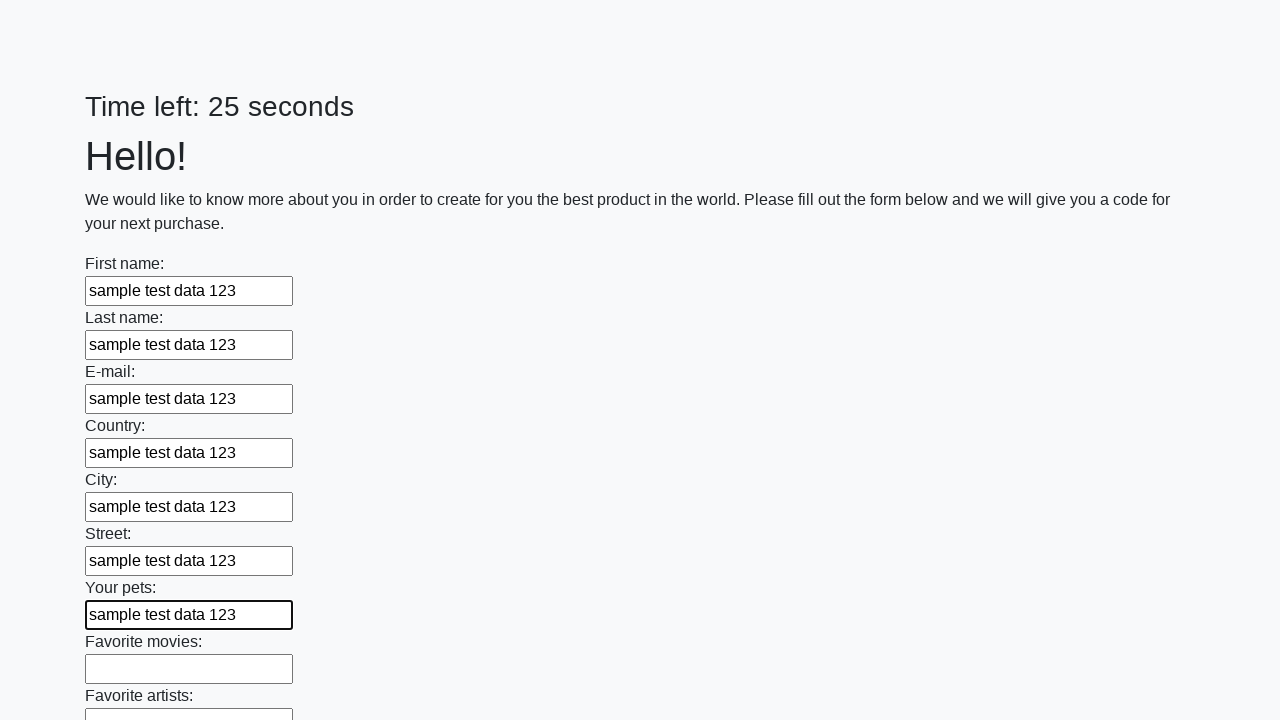

Filled text input field 8 of 100 with 'sample test data 123' on [type="text"] >> nth=7
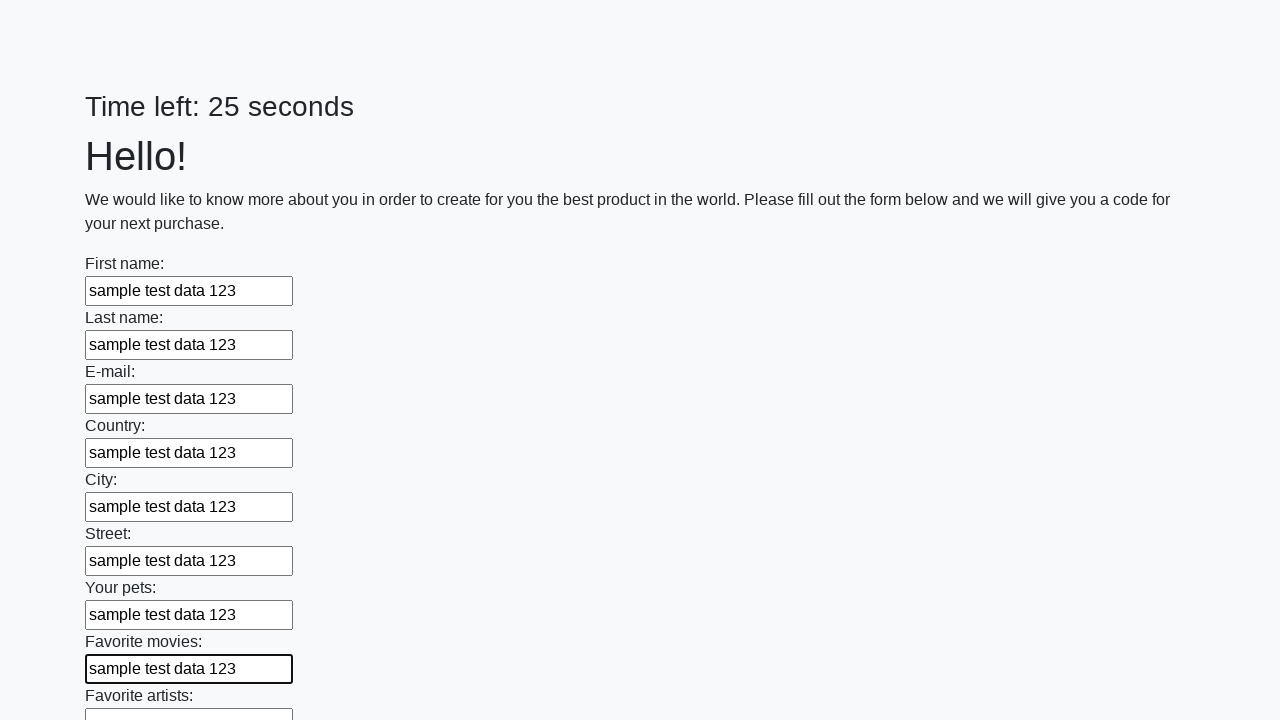

Filled text input field 9 of 100 with 'sample test data 123' on [type="text"] >> nth=8
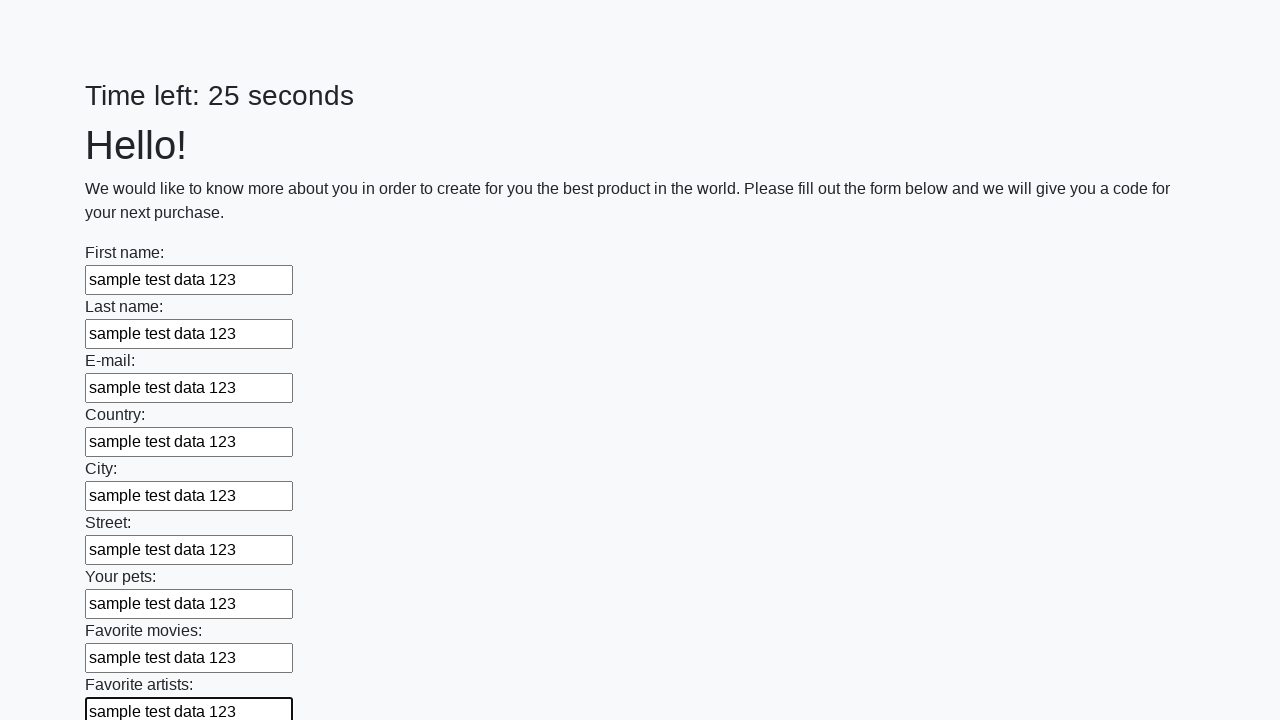

Filled text input field 10 of 100 with 'sample test data 123' on [type="text"] >> nth=9
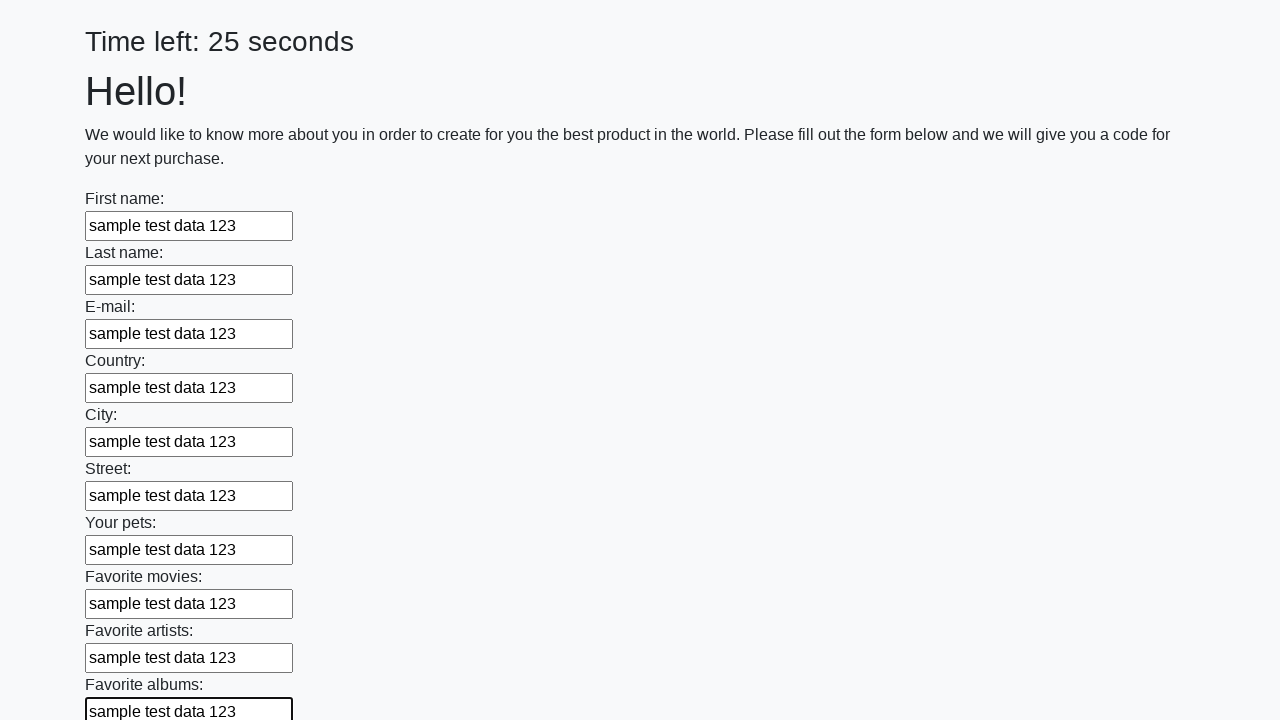

Filled text input field 11 of 100 with 'sample test data 123' on [type="text"] >> nth=10
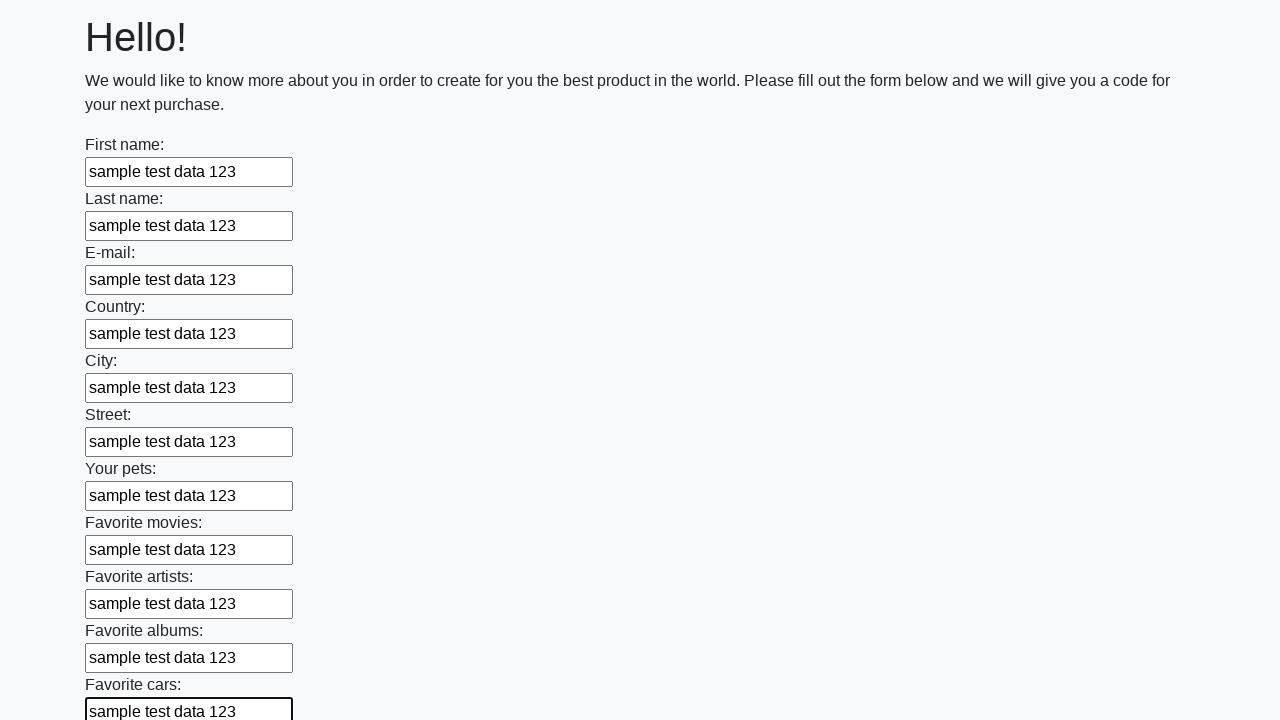

Filled text input field 12 of 100 with 'sample test data 123' on [type="text"] >> nth=11
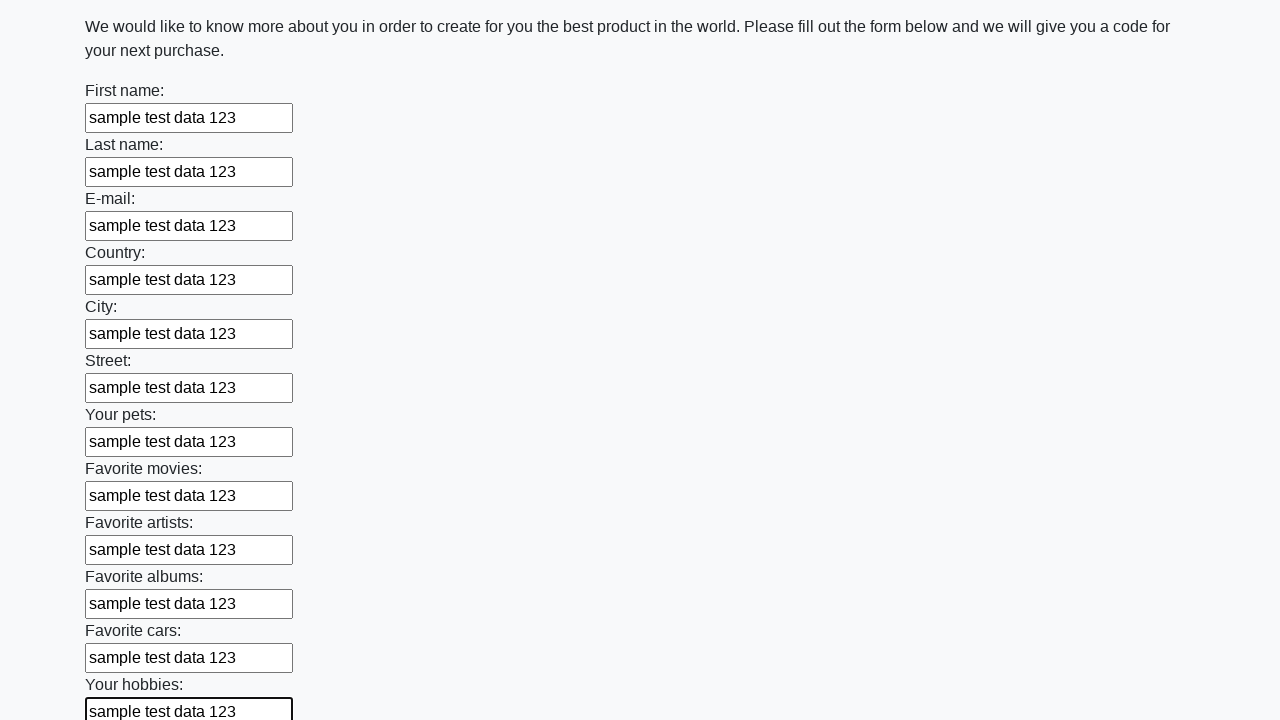

Filled text input field 13 of 100 with 'sample test data 123' on [type="text"] >> nth=12
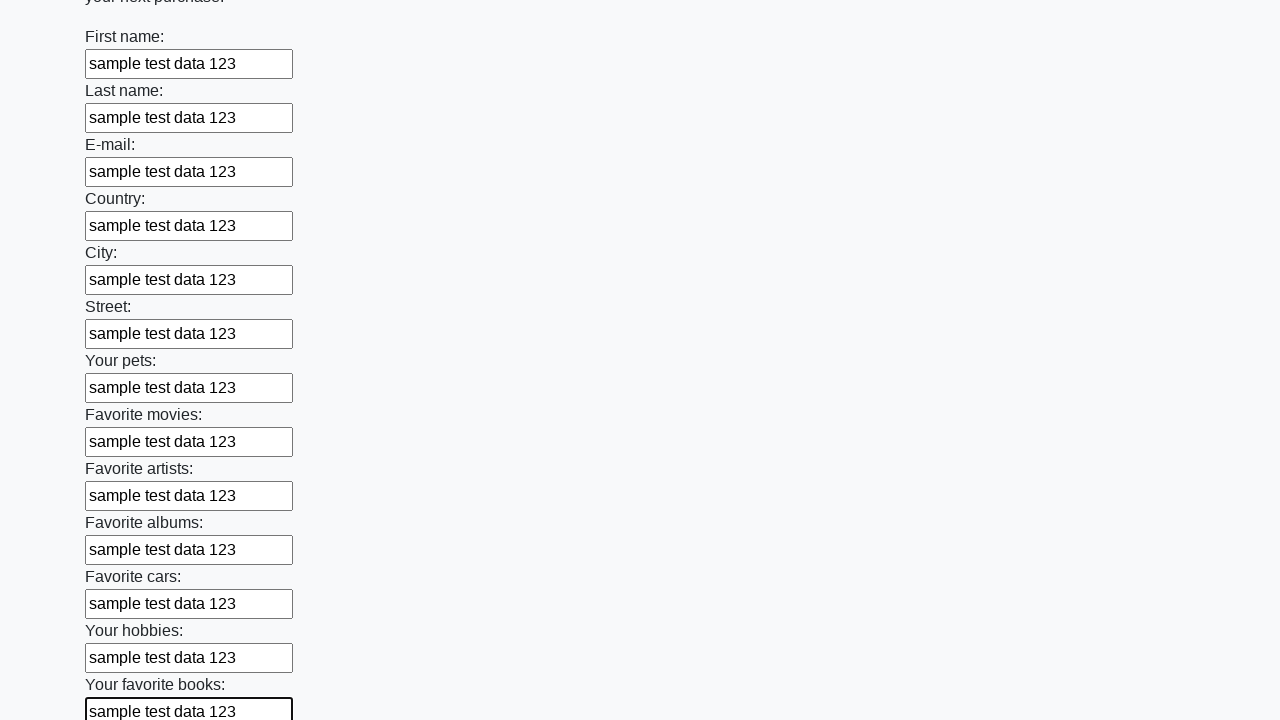

Filled text input field 14 of 100 with 'sample test data 123' on [type="text"] >> nth=13
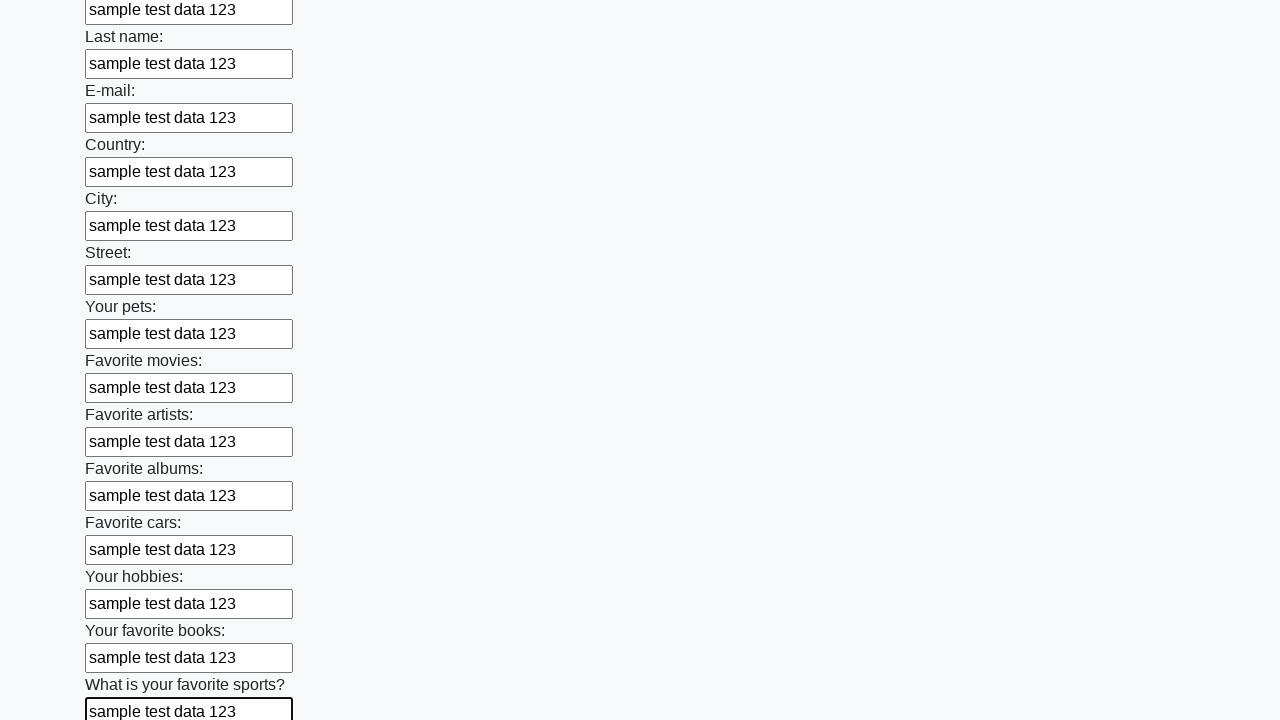

Filled text input field 15 of 100 with 'sample test data 123' on [type="text"] >> nth=14
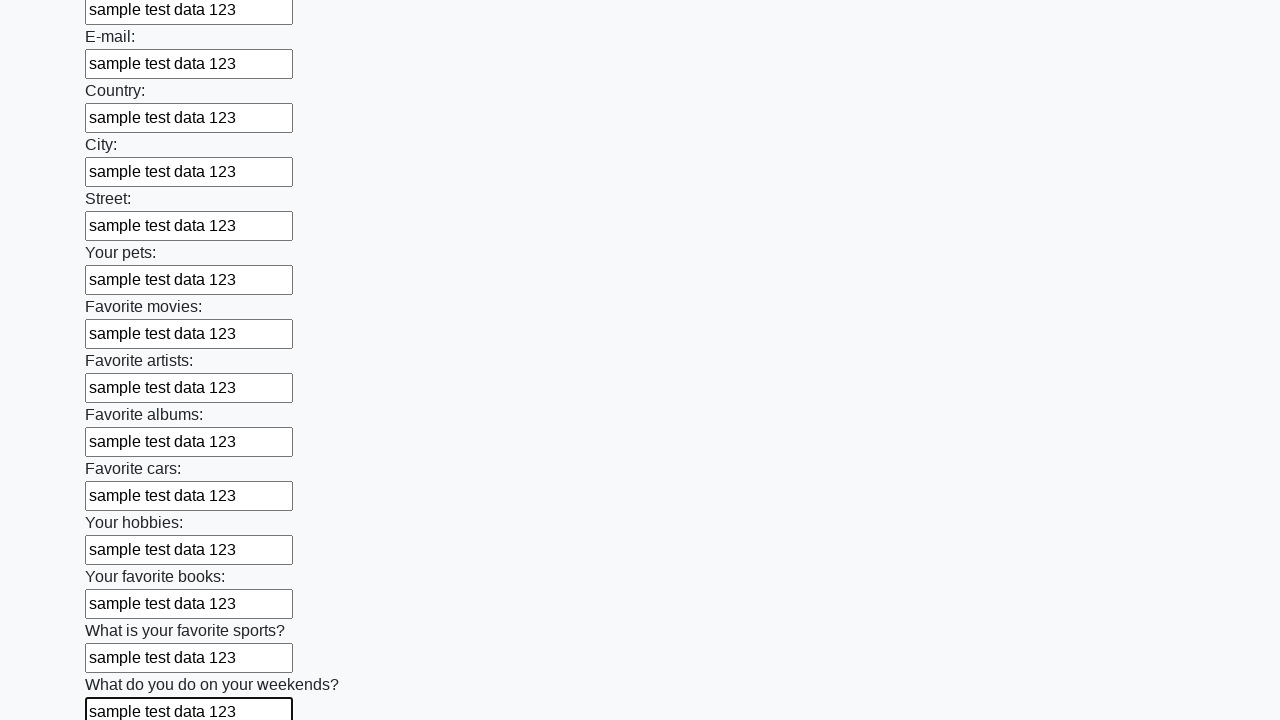

Filled text input field 16 of 100 with 'sample test data 123' on [type="text"] >> nth=15
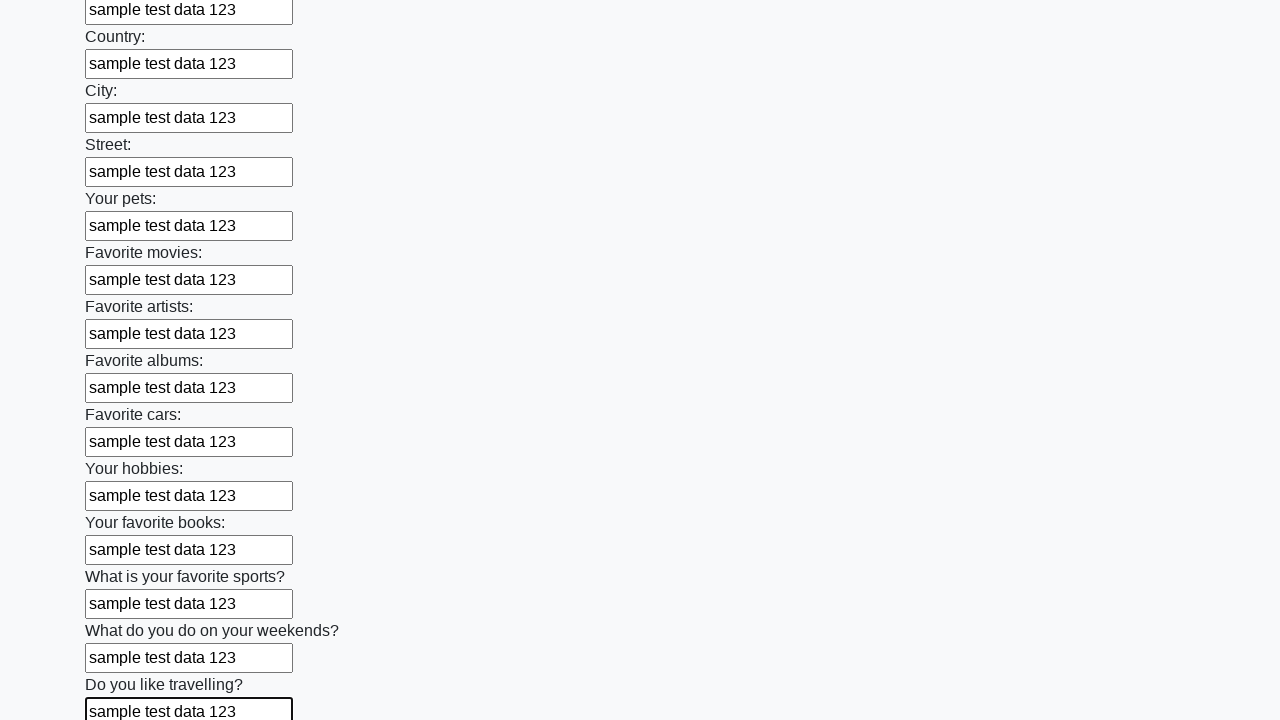

Filled text input field 17 of 100 with 'sample test data 123' on [type="text"] >> nth=16
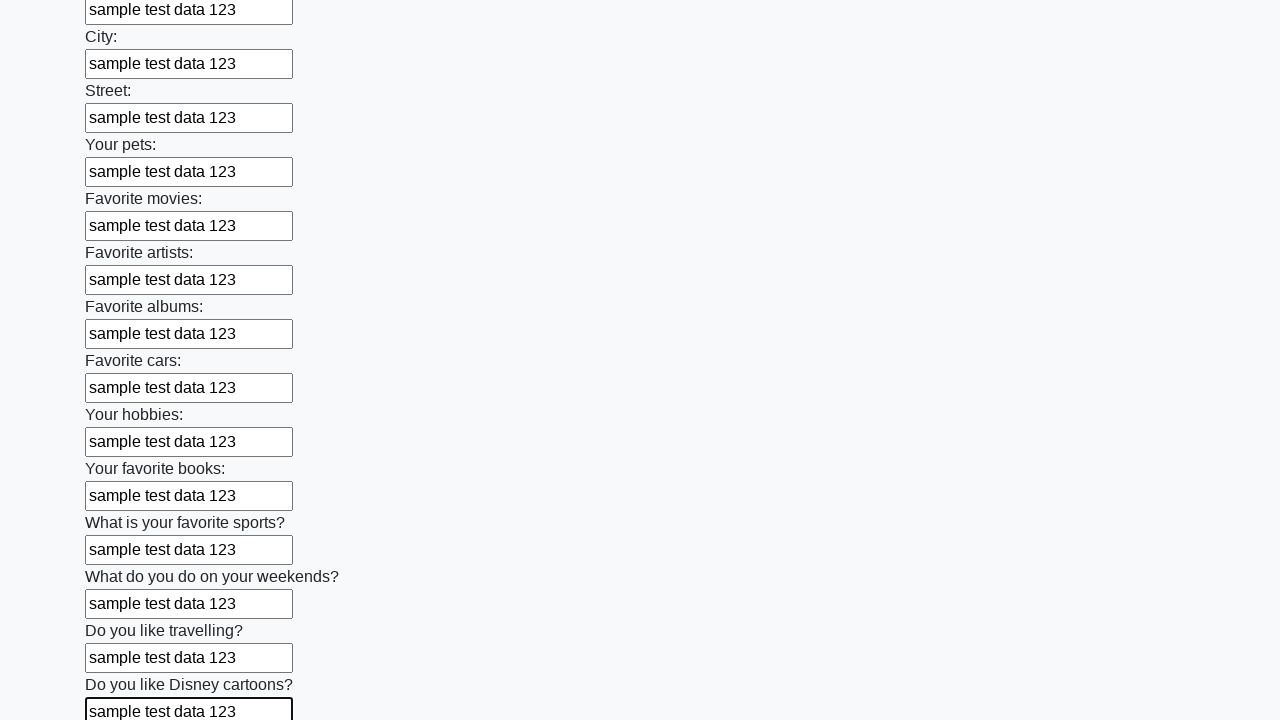

Filled text input field 18 of 100 with 'sample test data 123' on [type="text"] >> nth=17
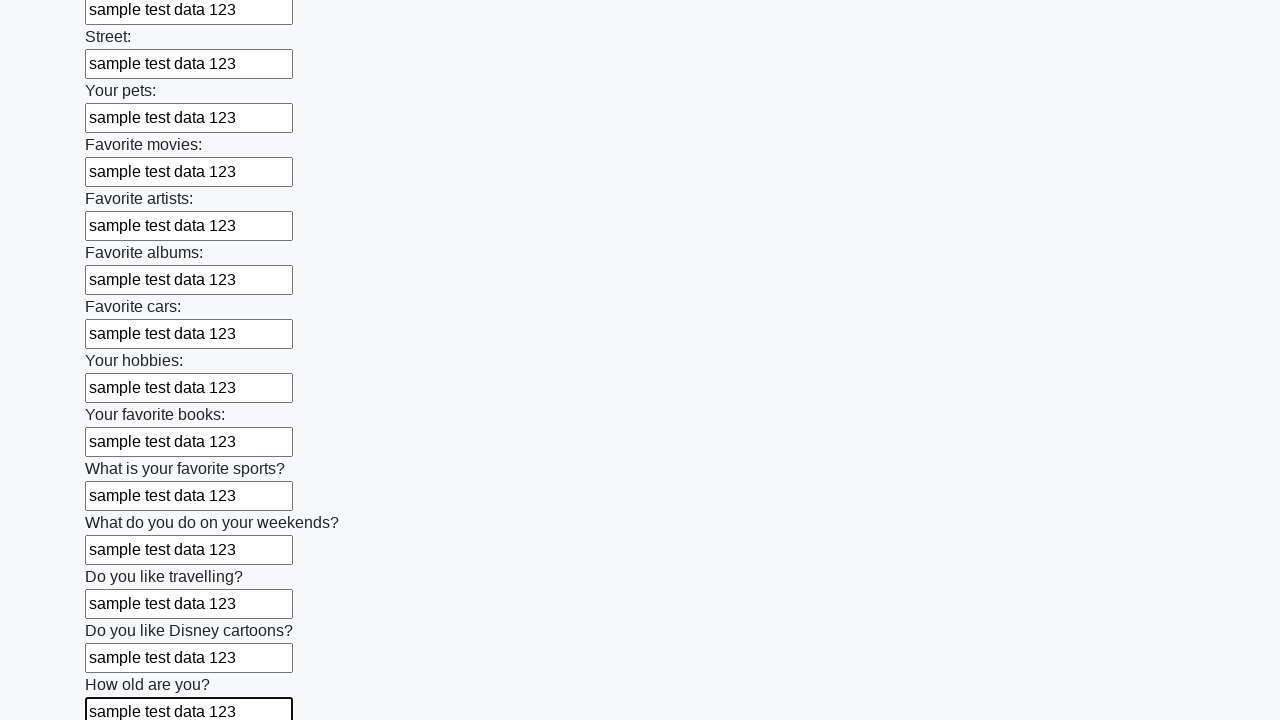

Filled text input field 19 of 100 with 'sample test data 123' on [type="text"] >> nth=18
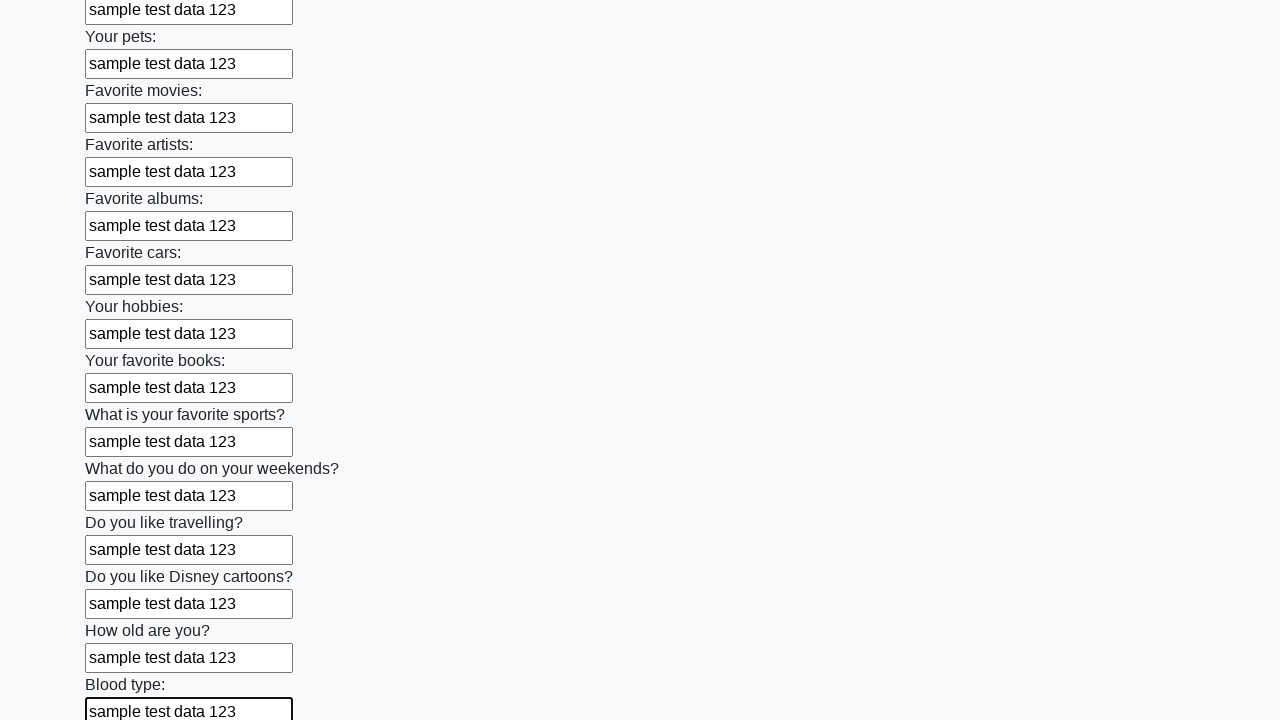

Filled text input field 20 of 100 with 'sample test data 123' on [type="text"] >> nth=19
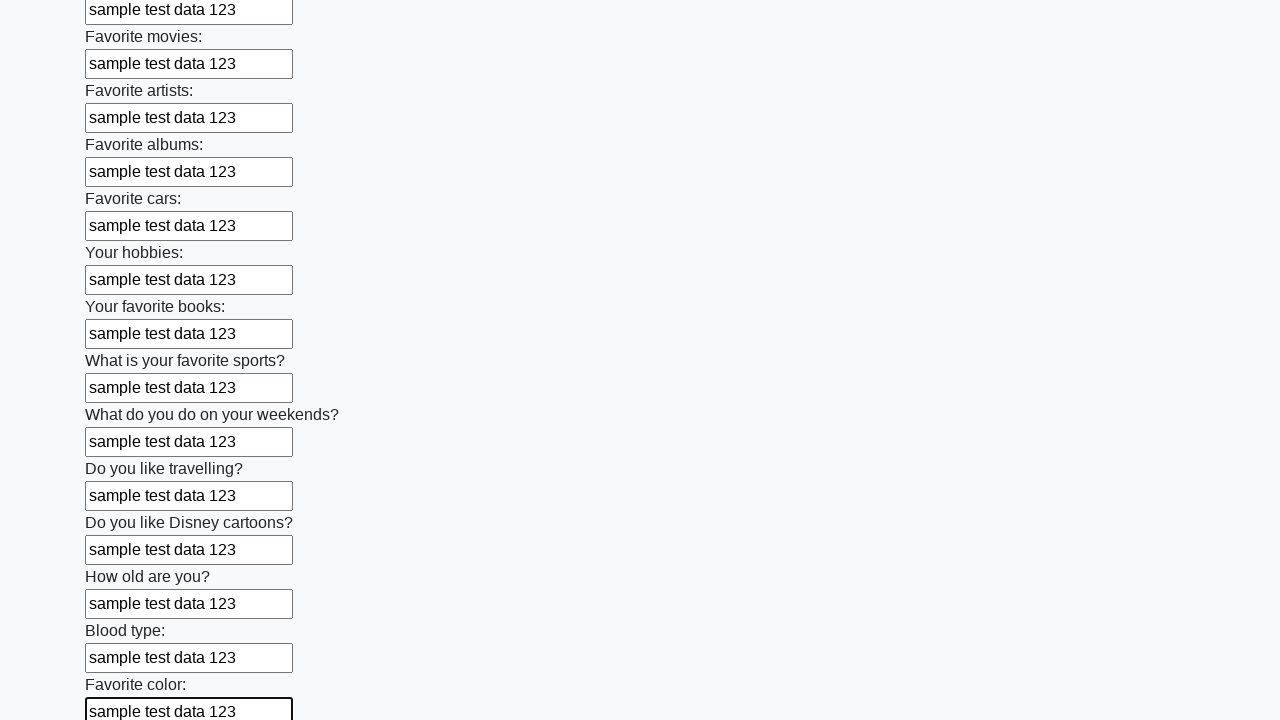

Filled text input field 21 of 100 with 'sample test data 123' on [type="text"] >> nth=20
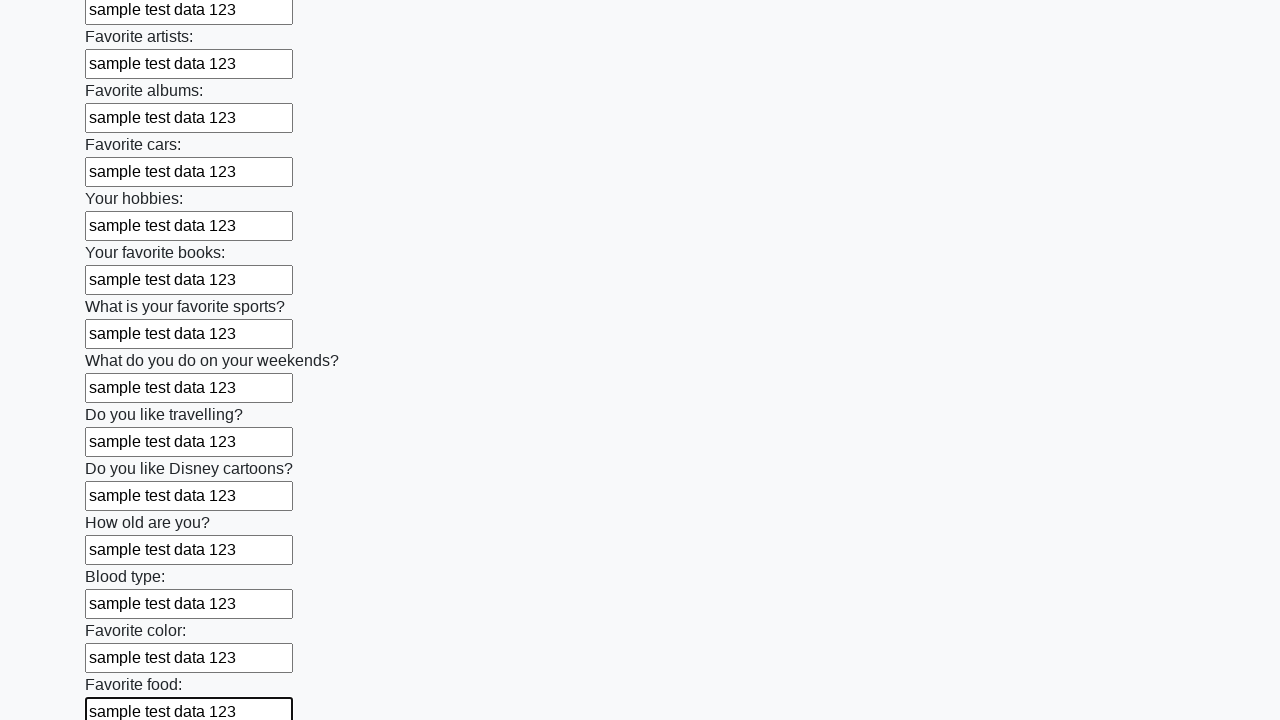

Filled text input field 22 of 100 with 'sample test data 123' on [type="text"] >> nth=21
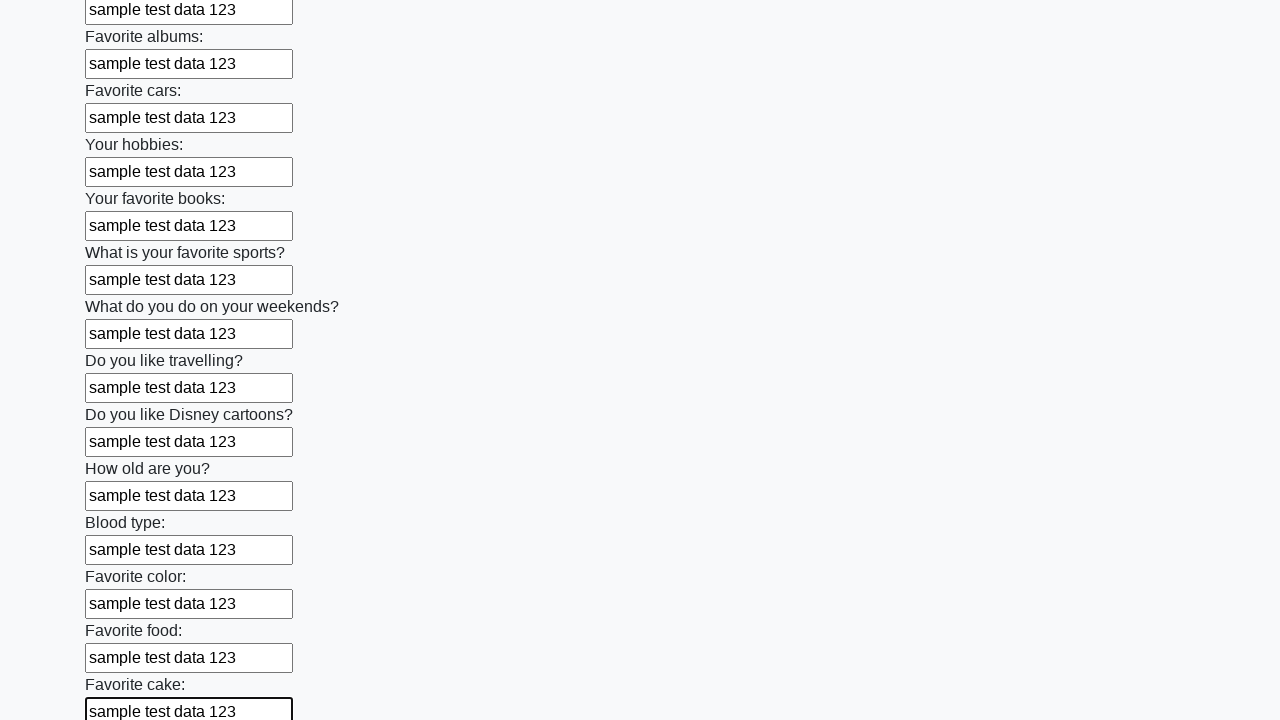

Filled text input field 23 of 100 with 'sample test data 123' on [type="text"] >> nth=22
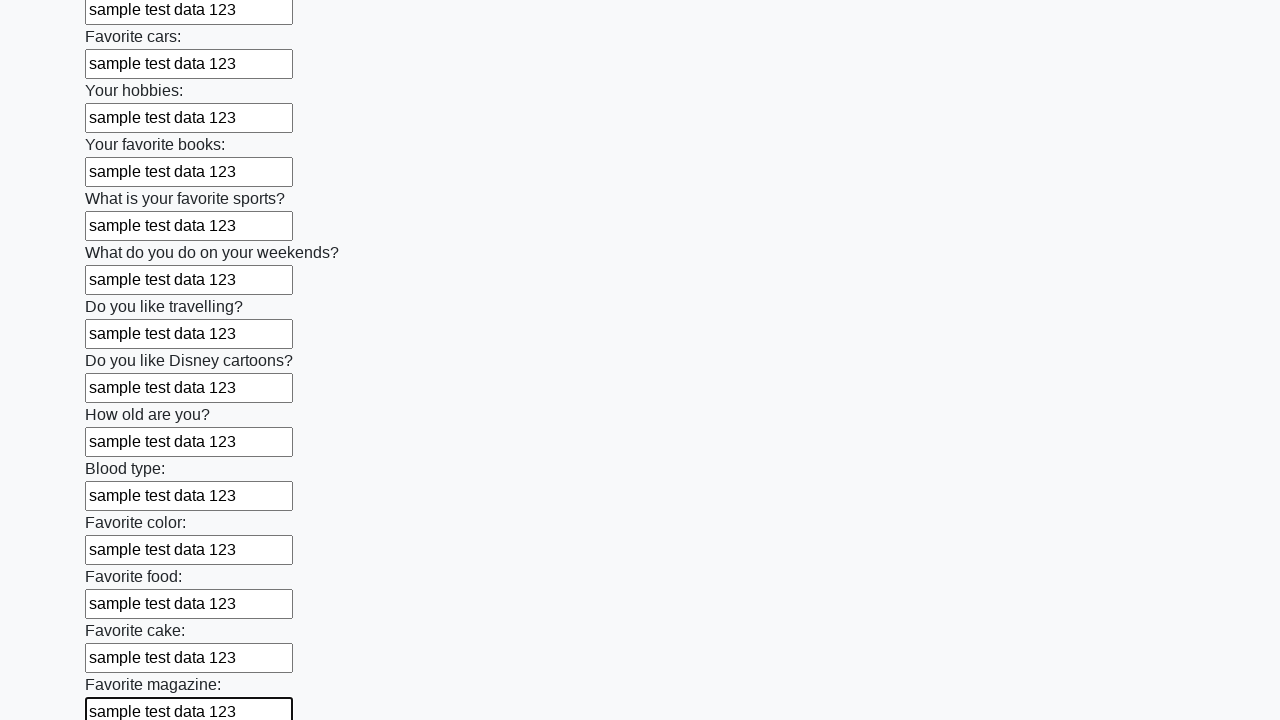

Filled text input field 24 of 100 with 'sample test data 123' on [type="text"] >> nth=23
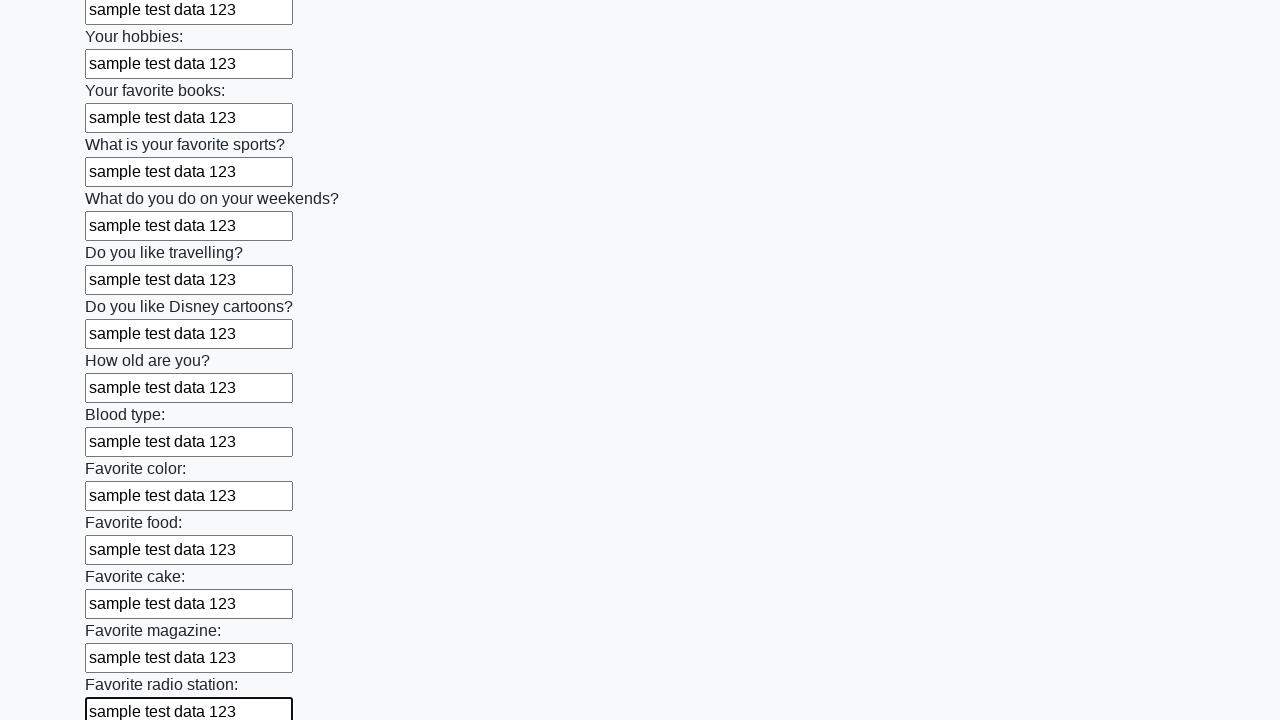

Filled text input field 25 of 100 with 'sample test data 123' on [type="text"] >> nth=24
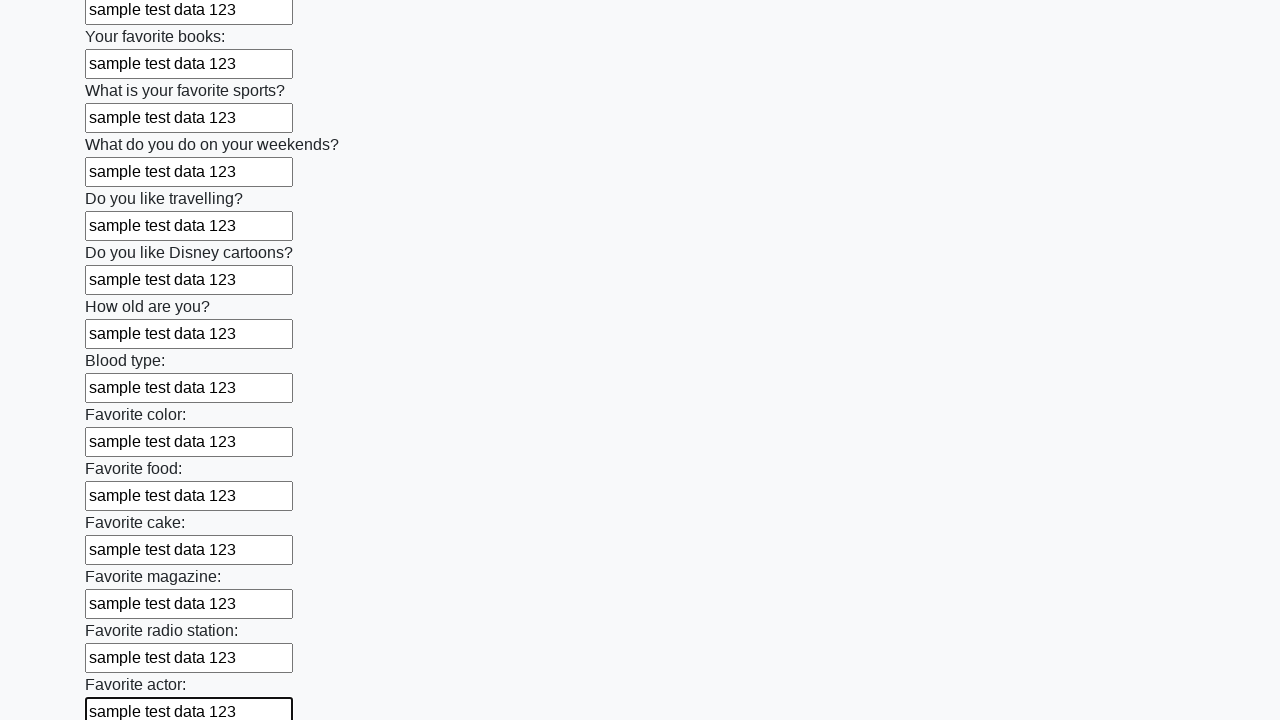

Filled text input field 26 of 100 with 'sample test data 123' on [type="text"] >> nth=25
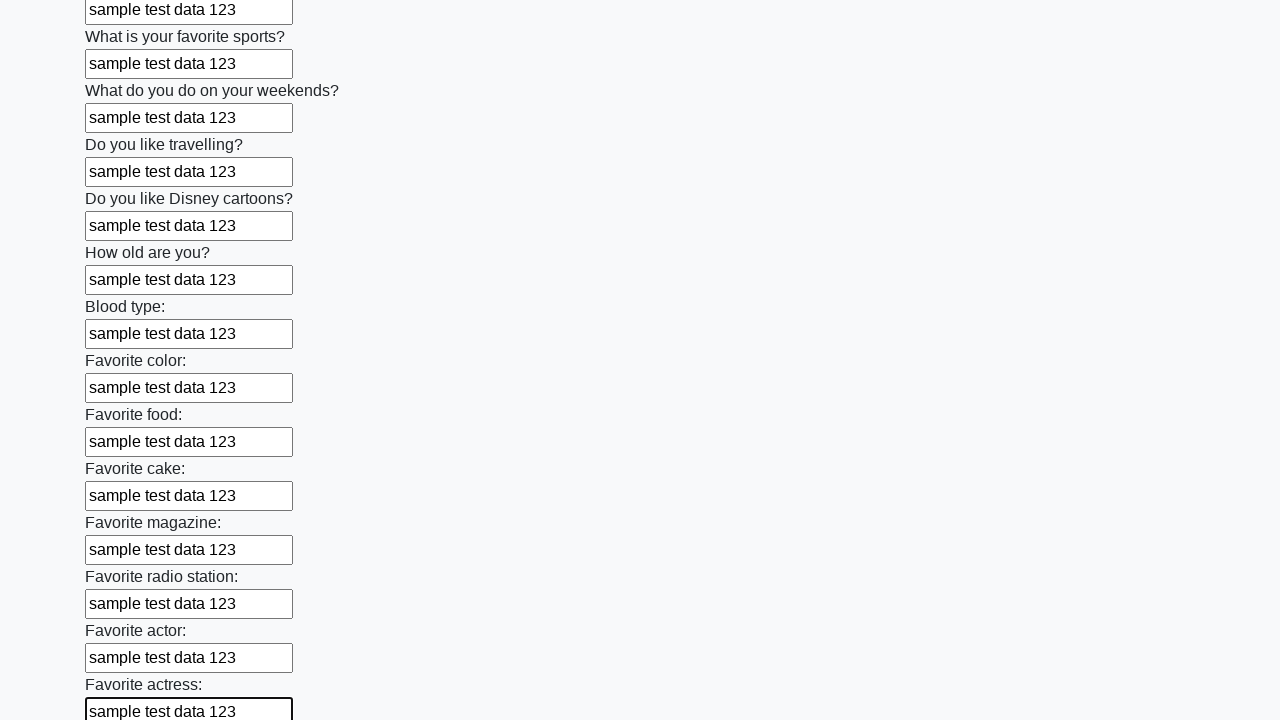

Filled text input field 27 of 100 with 'sample test data 123' on [type="text"] >> nth=26
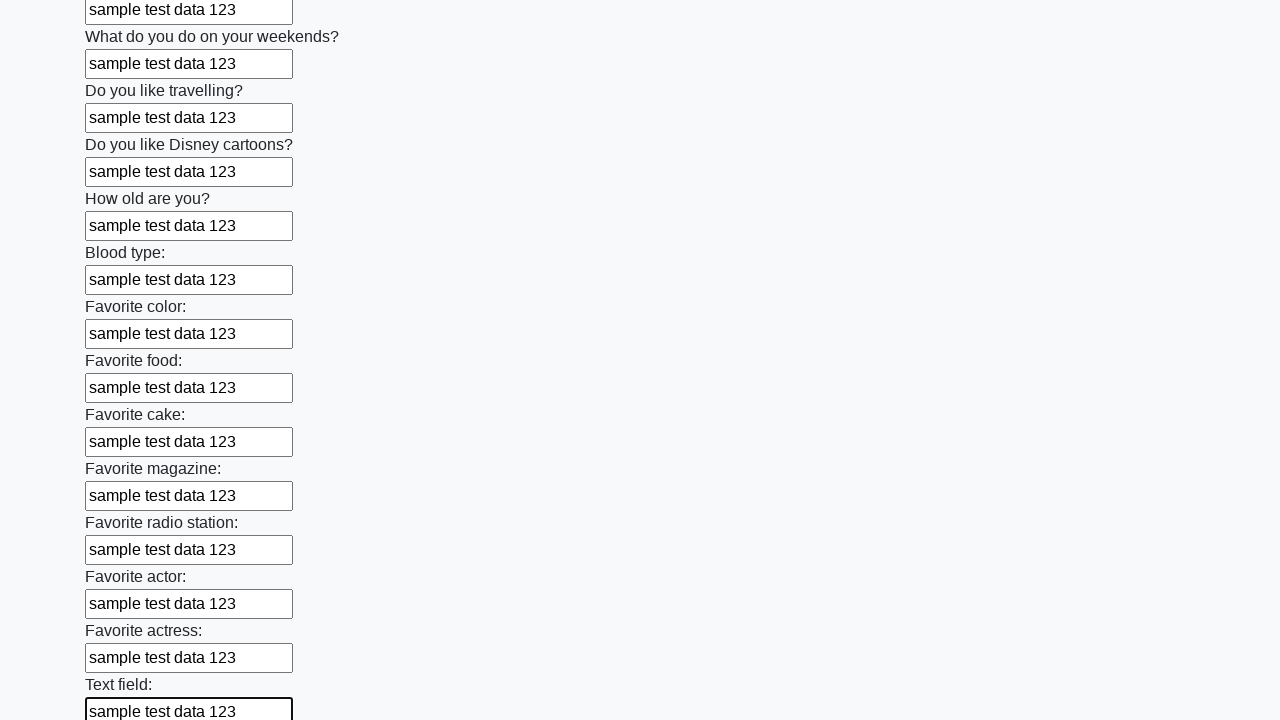

Filled text input field 28 of 100 with 'sample test data 123' on [type="text"] >> nth=27
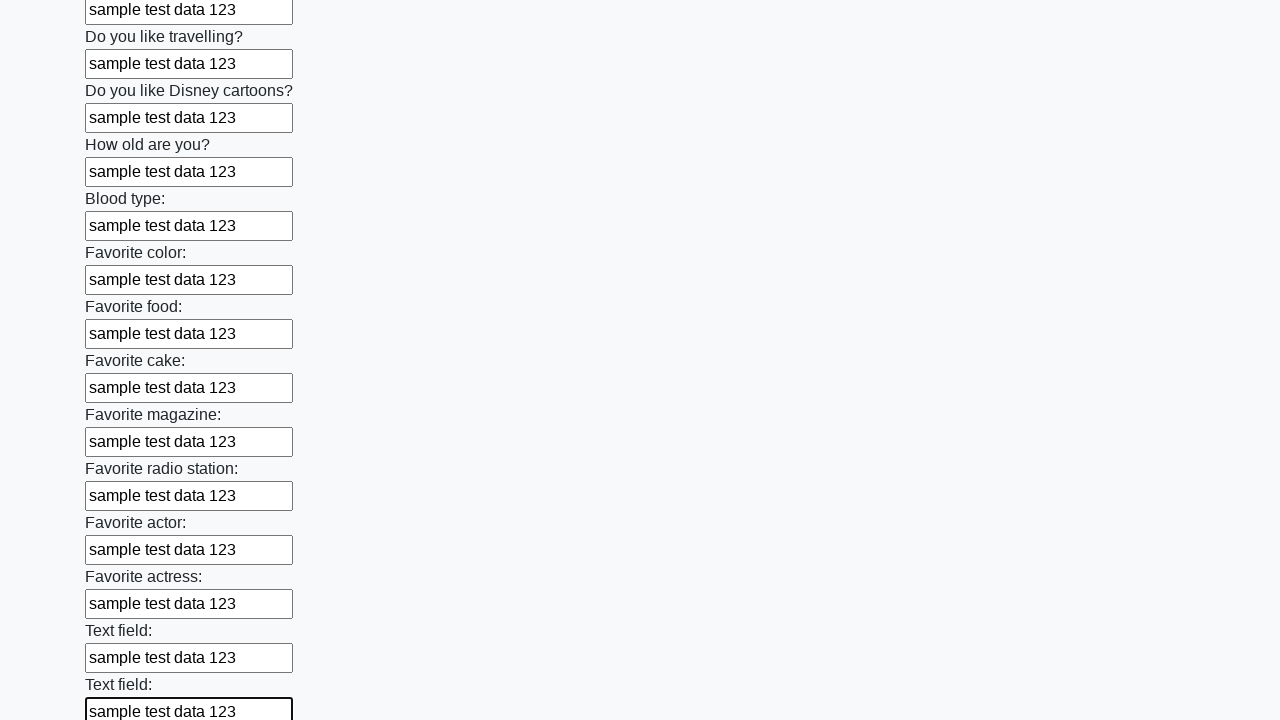

Filled text input field 29 of 100 with 'sample test data 123' on [type="text"] >> nth=28
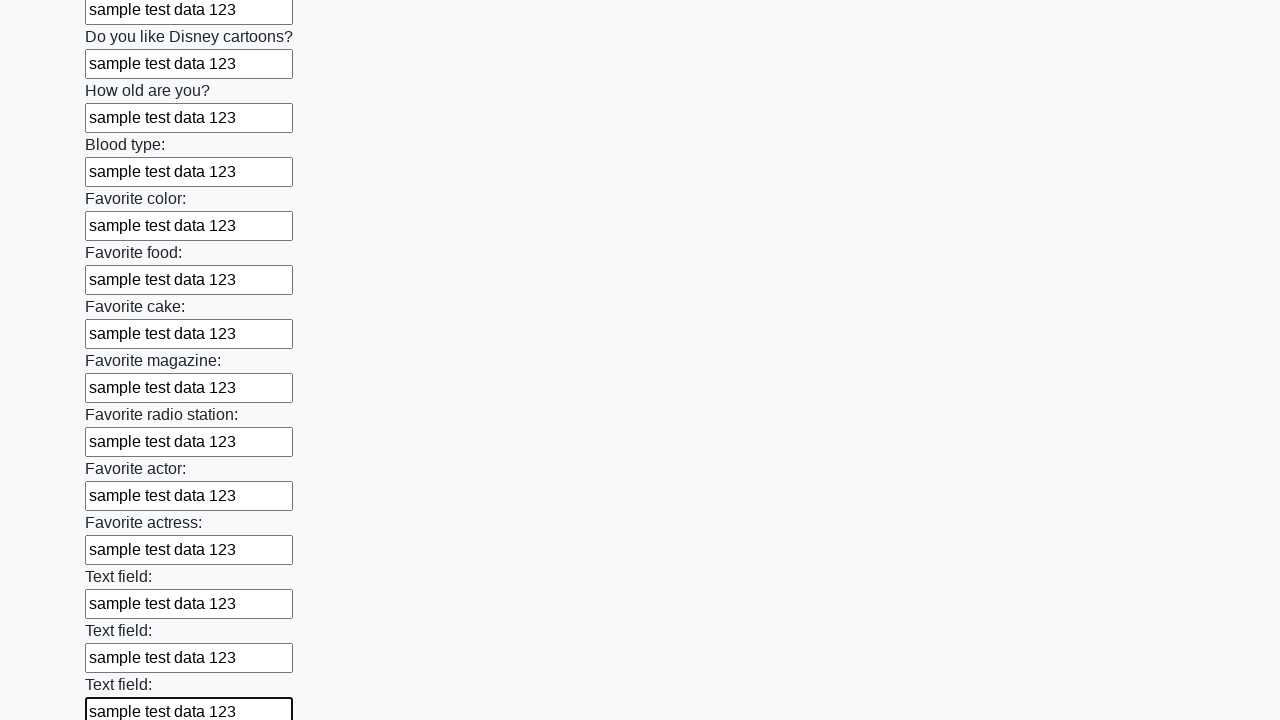

Filled text input field 30 of 100 with 'sample test data 123' on [type="text"] >> nth=29
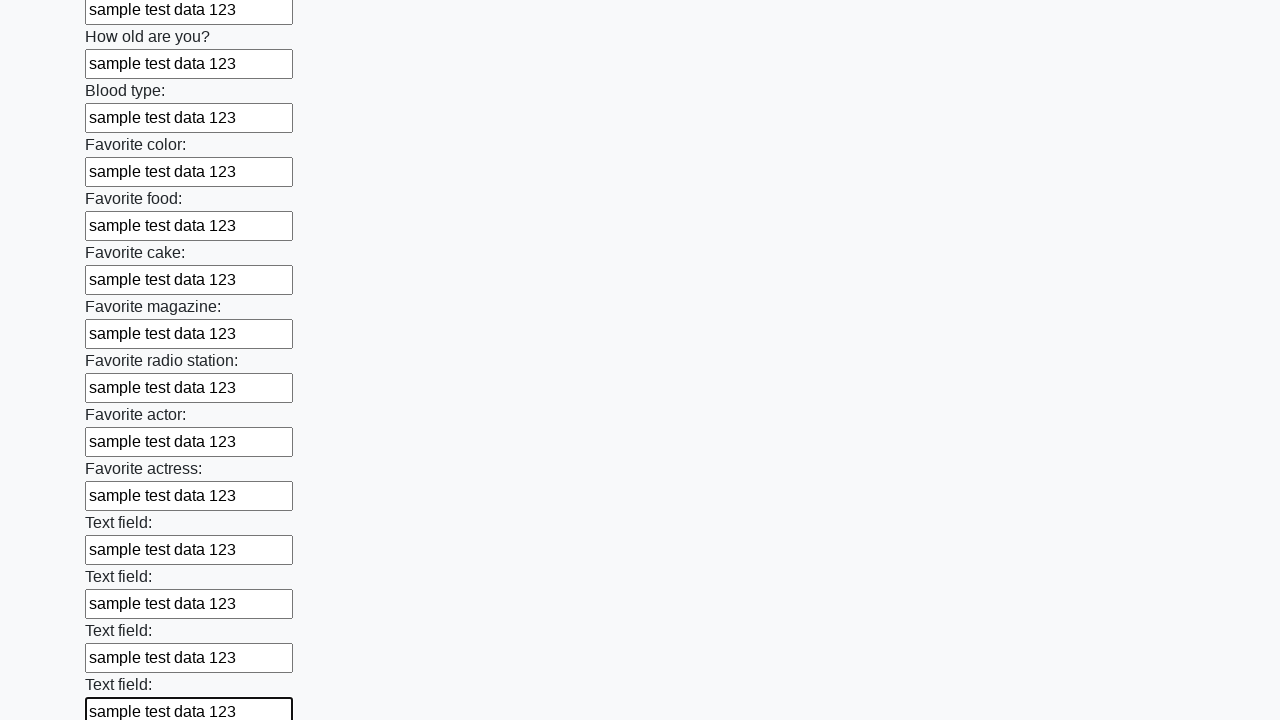

Filled text input field 31 of 100 with 'sample test data 123' on [type="text"] >> nth=30
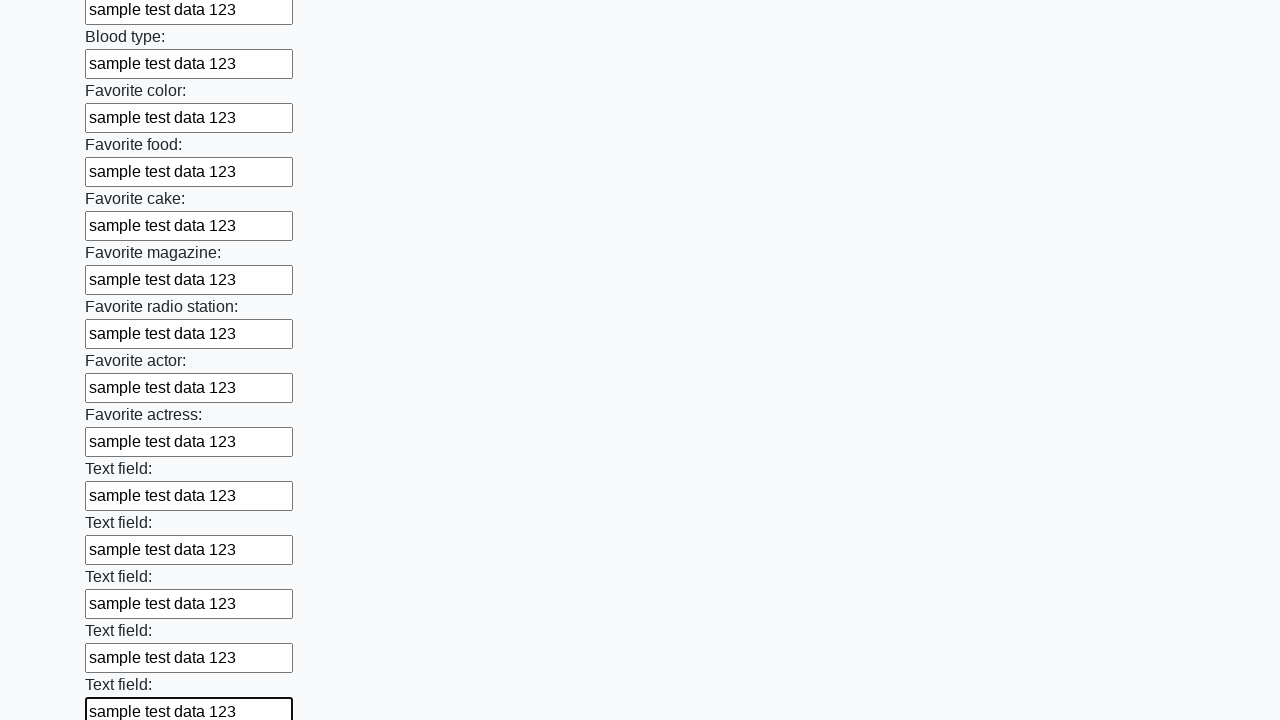

Filled text input field 32 of 100 with 'sample test data 123' on [type="text"] >> nth=31
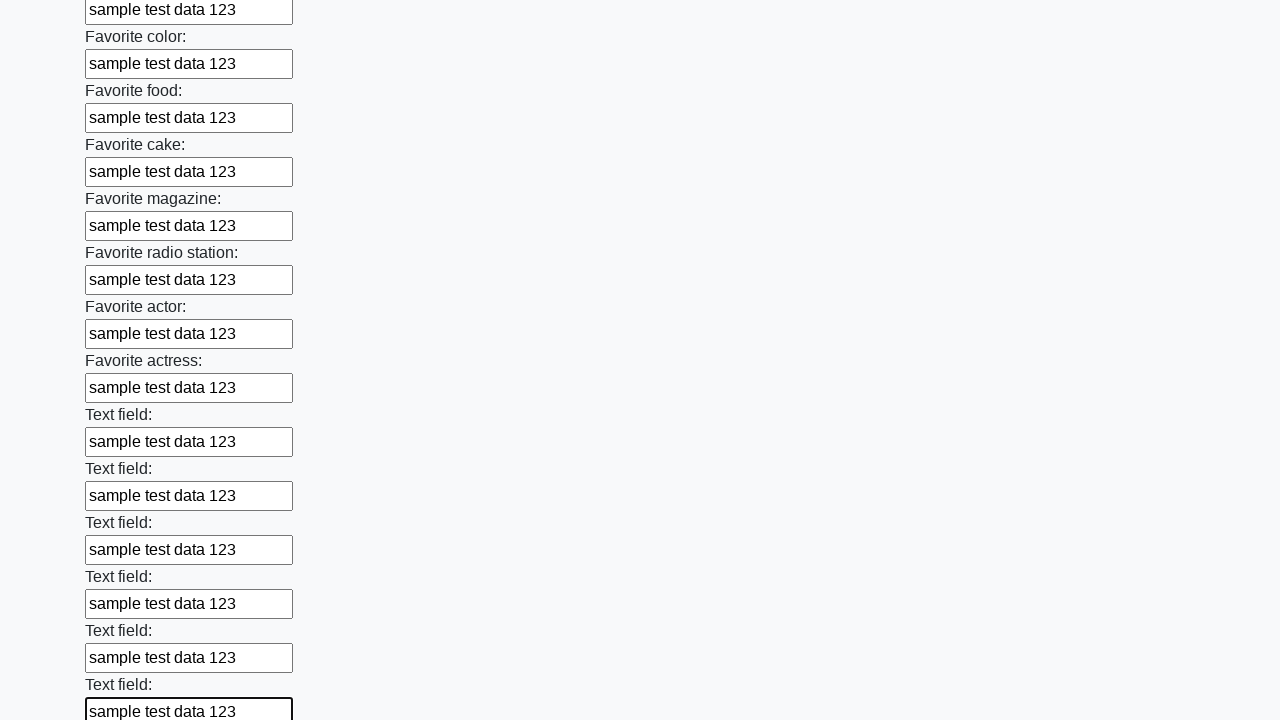

Filled text input field 33 of 100 with 'sample test data 123' on [type="text"] >> nth=32
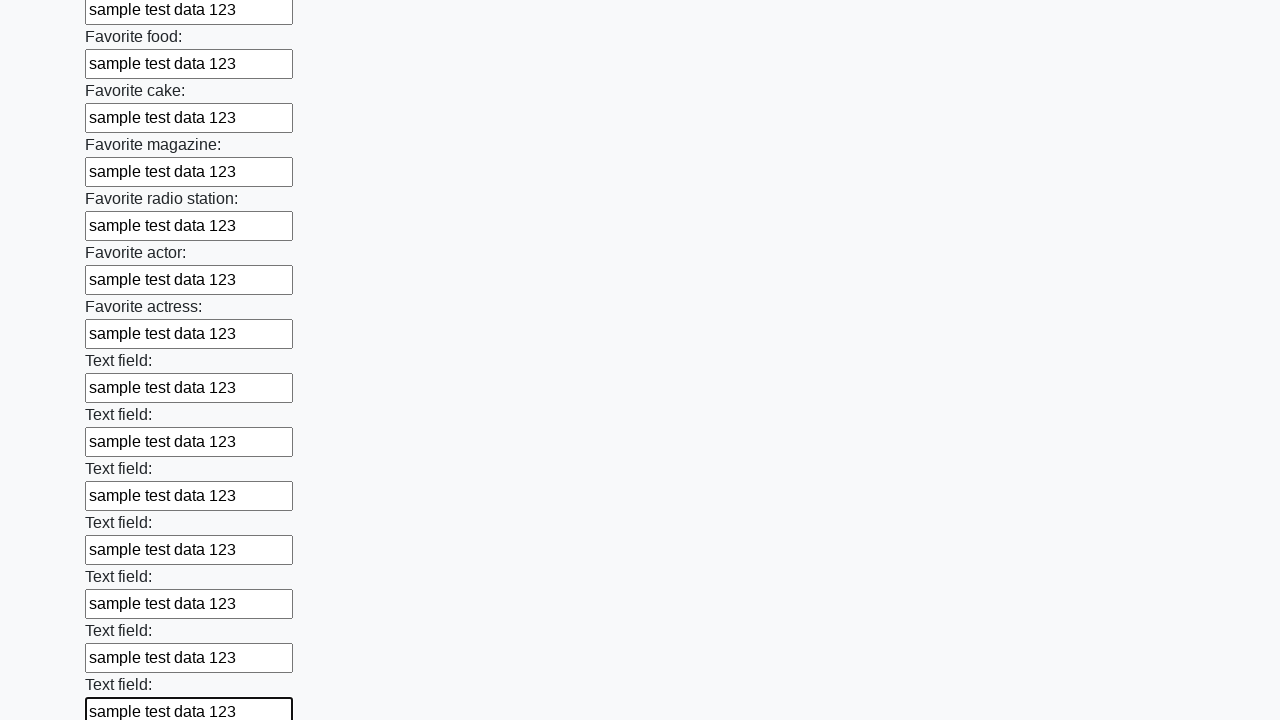

Filled text input field 34 of 100 with 'sample test data 123' on [type="text"] >> nth=33
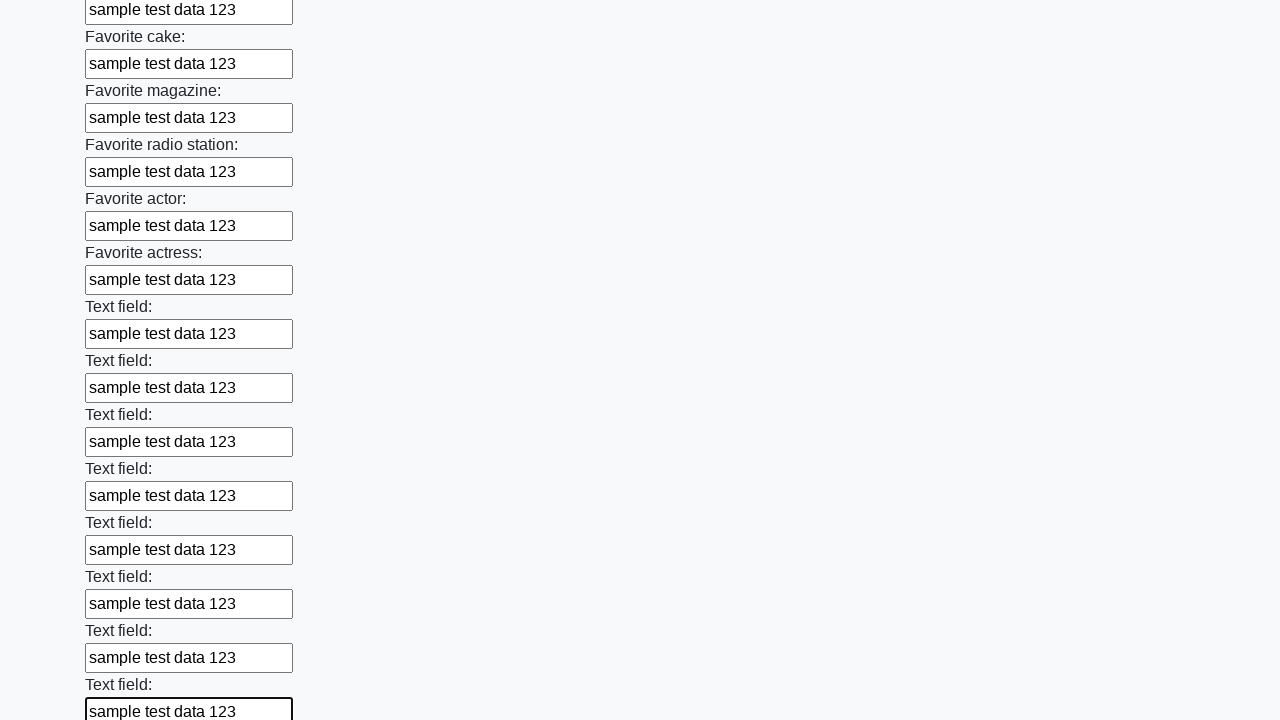

Filled text input field 35 of 100 with 'sample test data 123' on [type="text"] >> nth=34
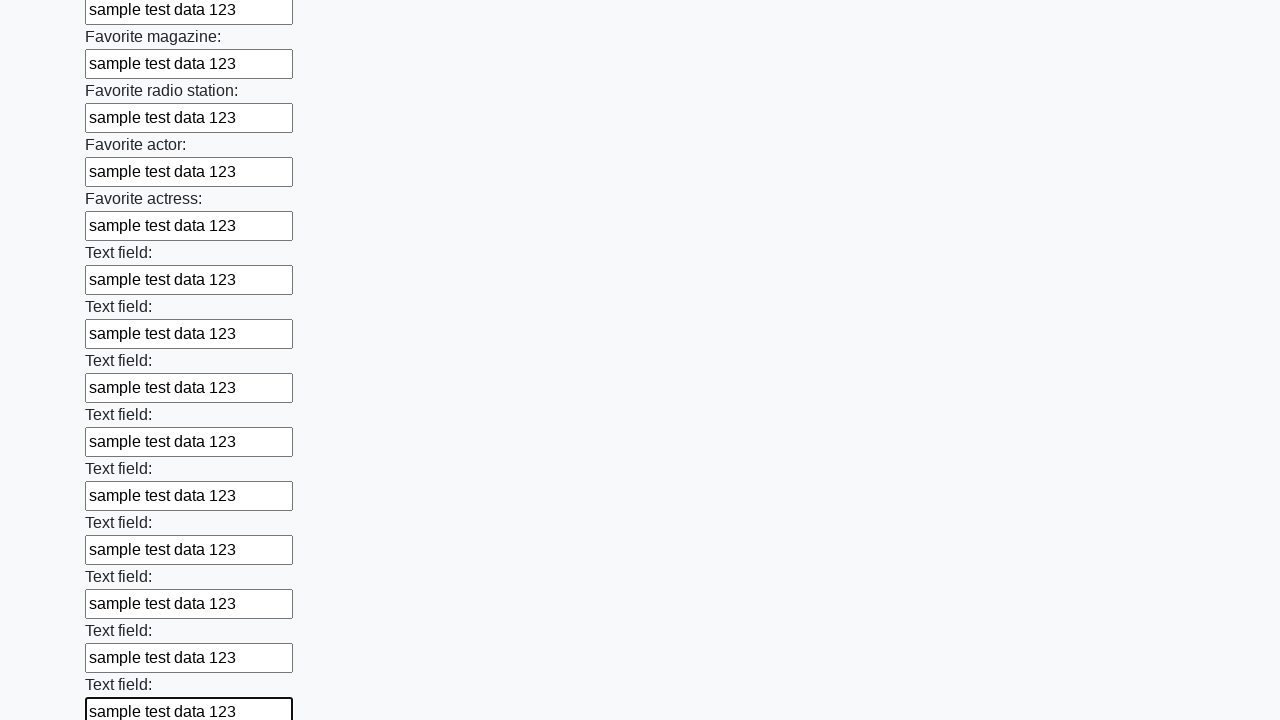

Filled text input field 36 of 100 with 'sample test data 123' on [type="text"] >> nth=35
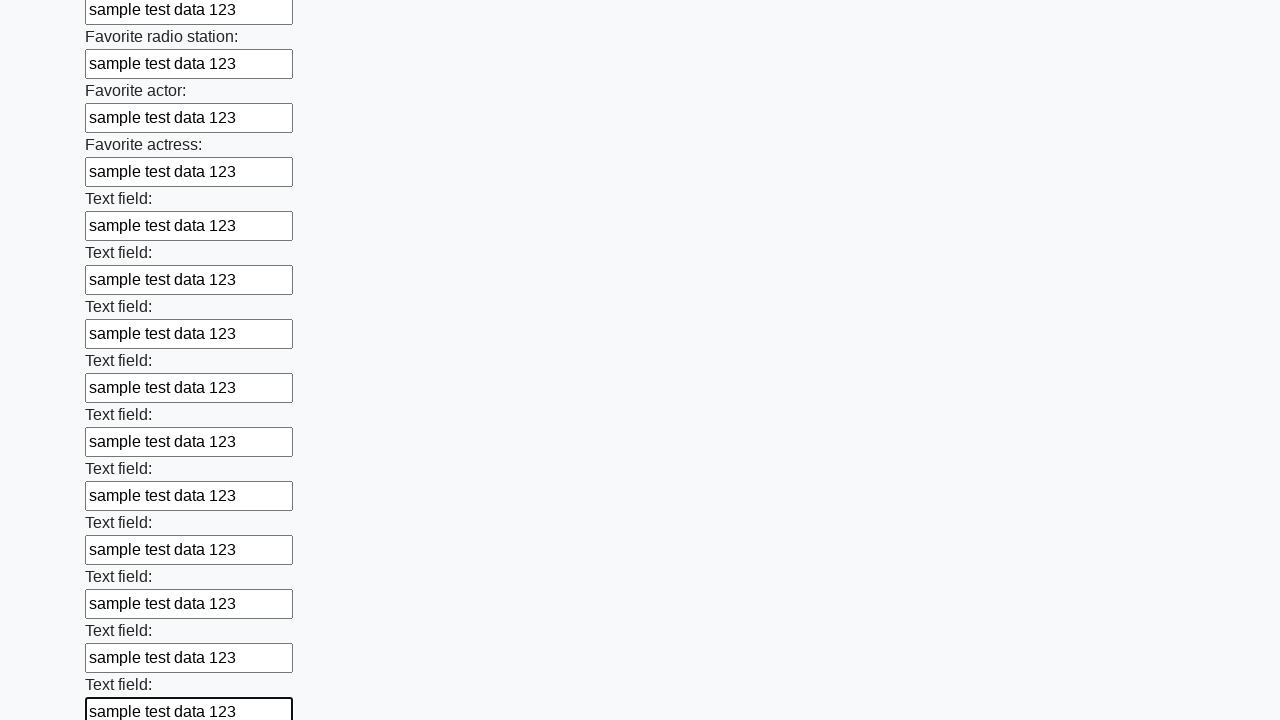

Filled text input field 37 of 100 with 'sample test data 123' on [type="text"] >> nth=36
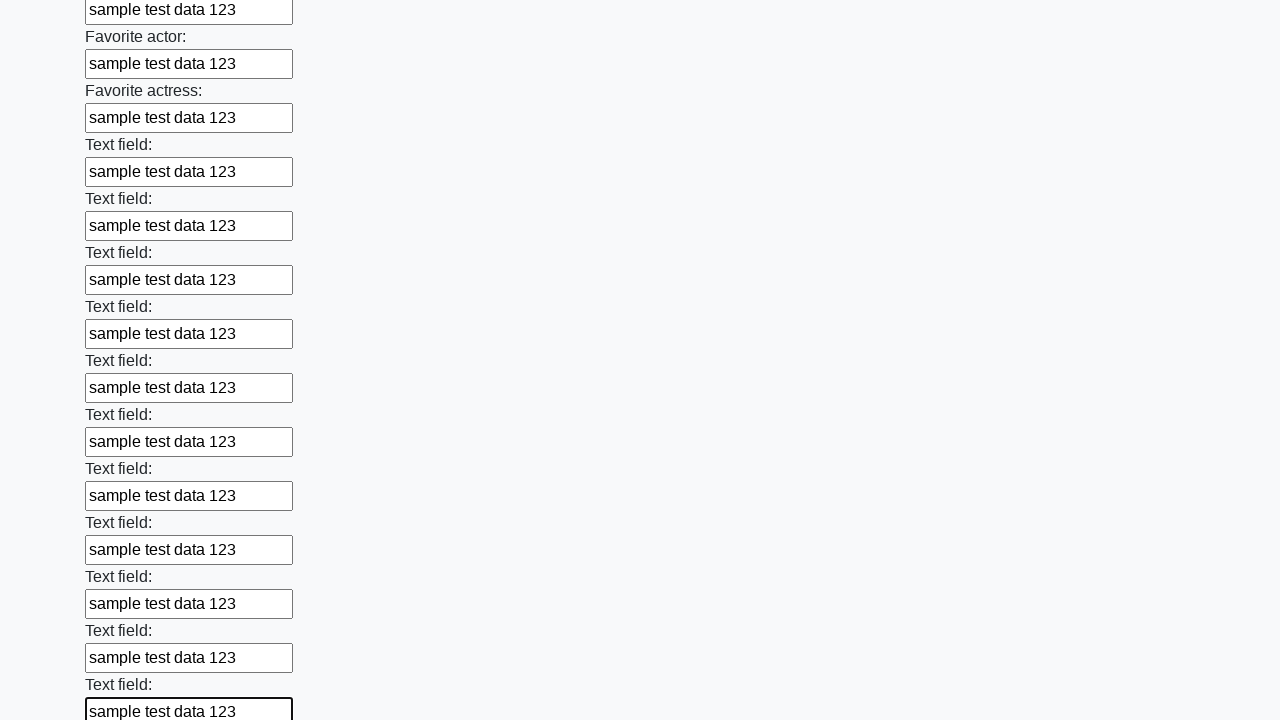

Filled text input field 38 of 100 with 'sample test data 123' on [type="text"] >> nth=37
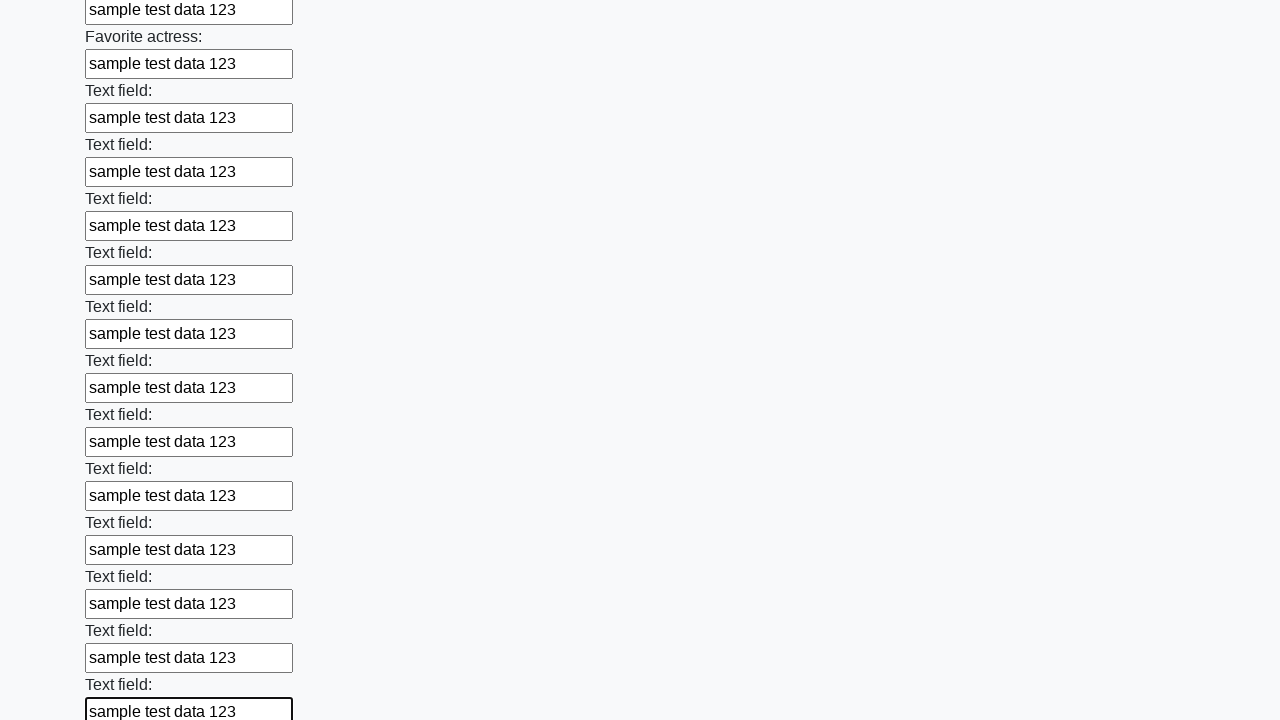

Filled text input field 39 of 100 with 'sample test data 123' on [type="text"] >> nth=38
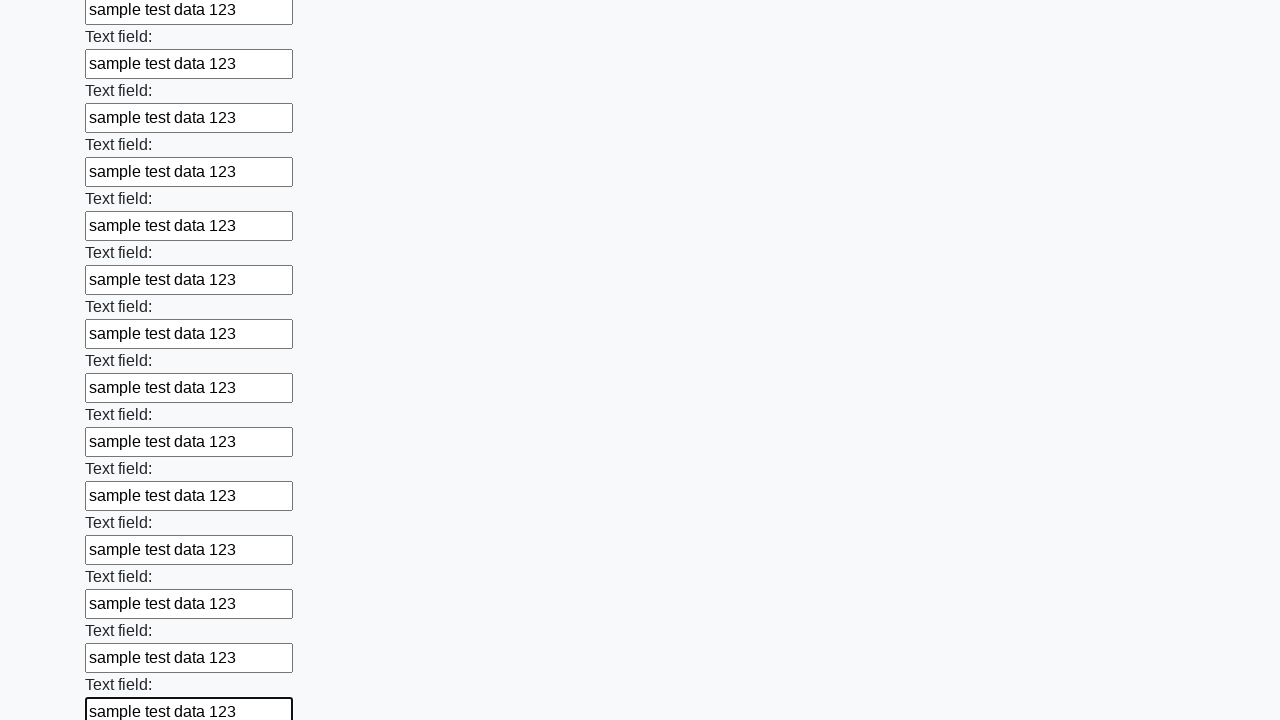

Filled text input field 40 of 100 with 'sample test data 123' on [type="text"] >> nth=39
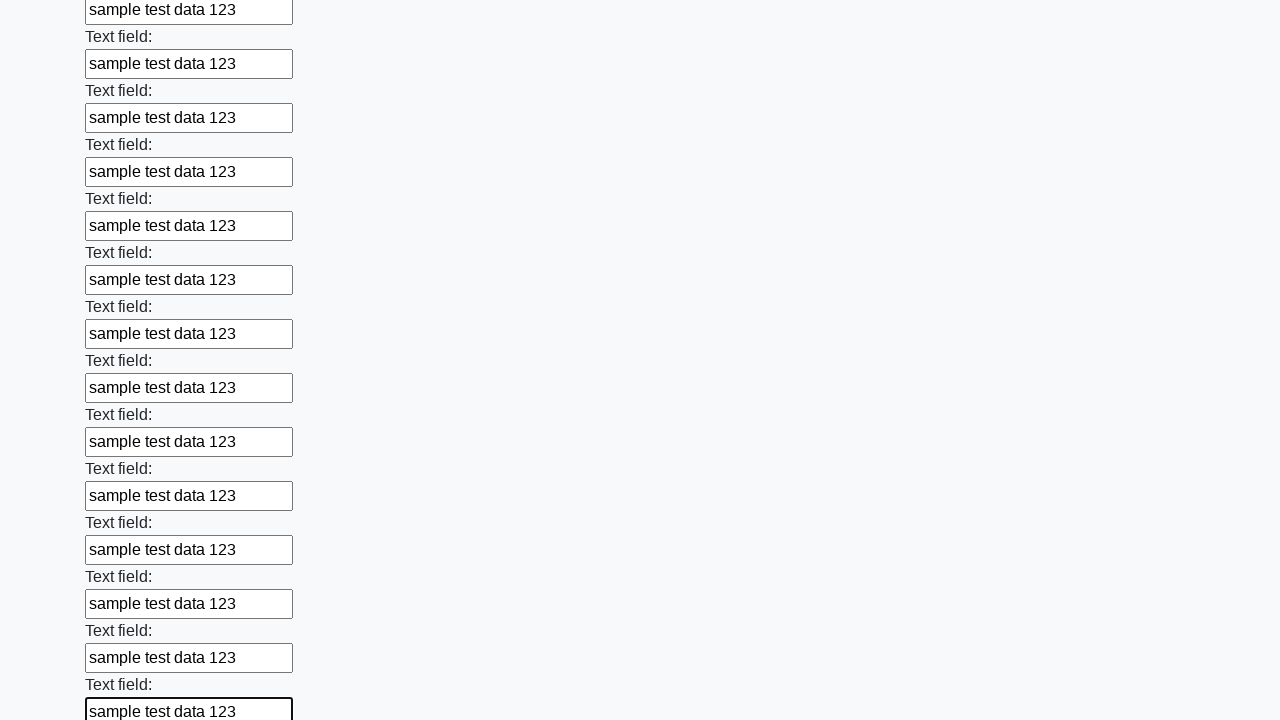

Filled text input field 41 of 100 with 'sample test data 123' on [type="text"] >> nth=40
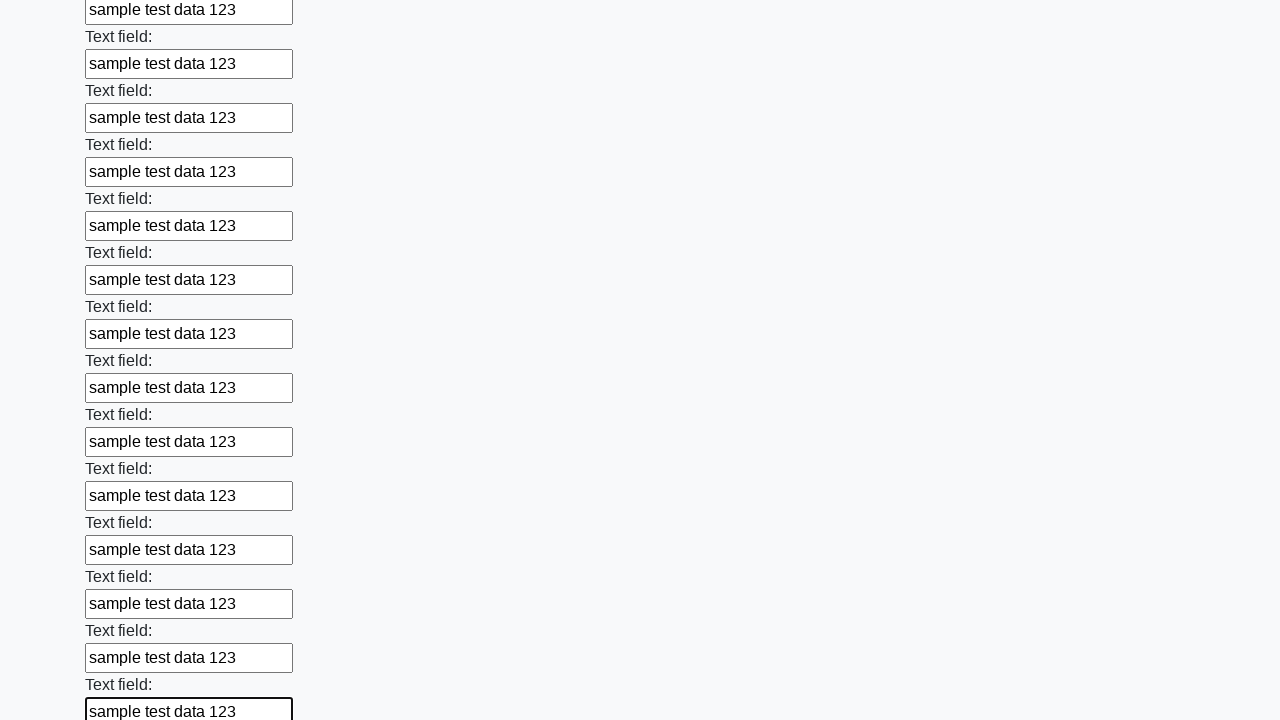

Filled text input field 42 of 100 with 'sample test data 123' on [type="text"] >> nth=41
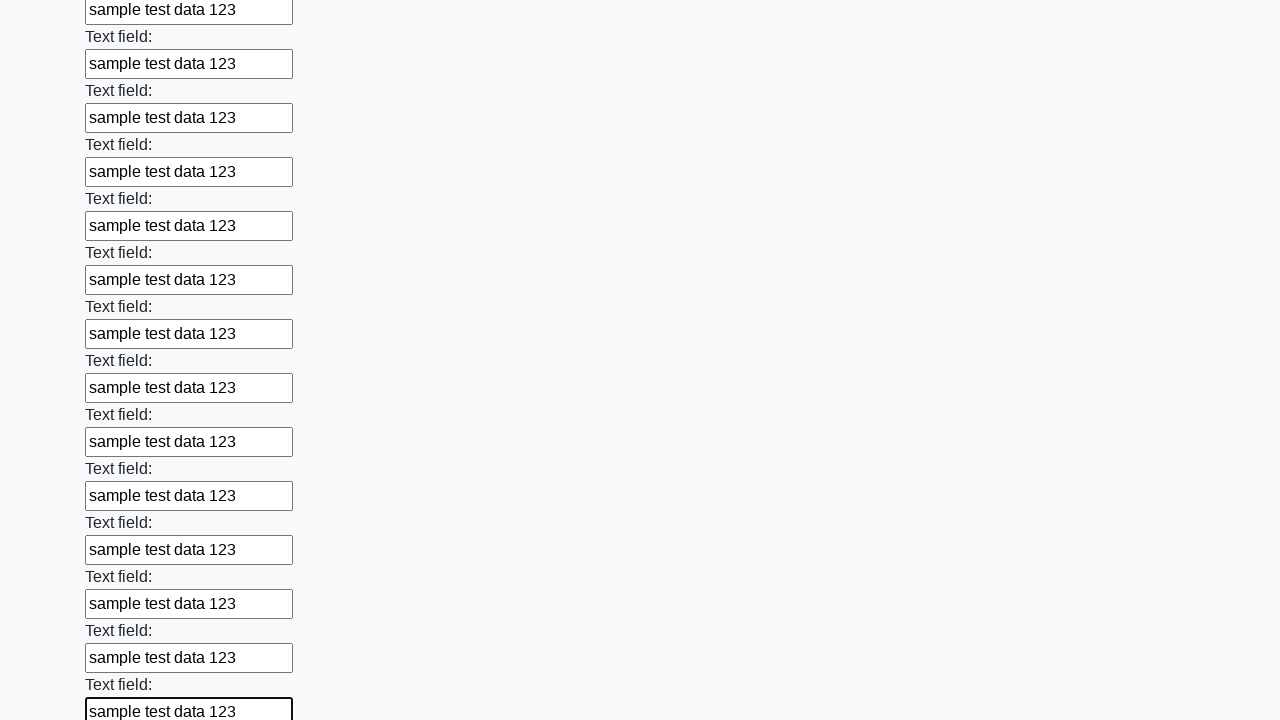

Filled text input field 43 of 100 with 'sample test data 123' on [type="text"] >> nth=42
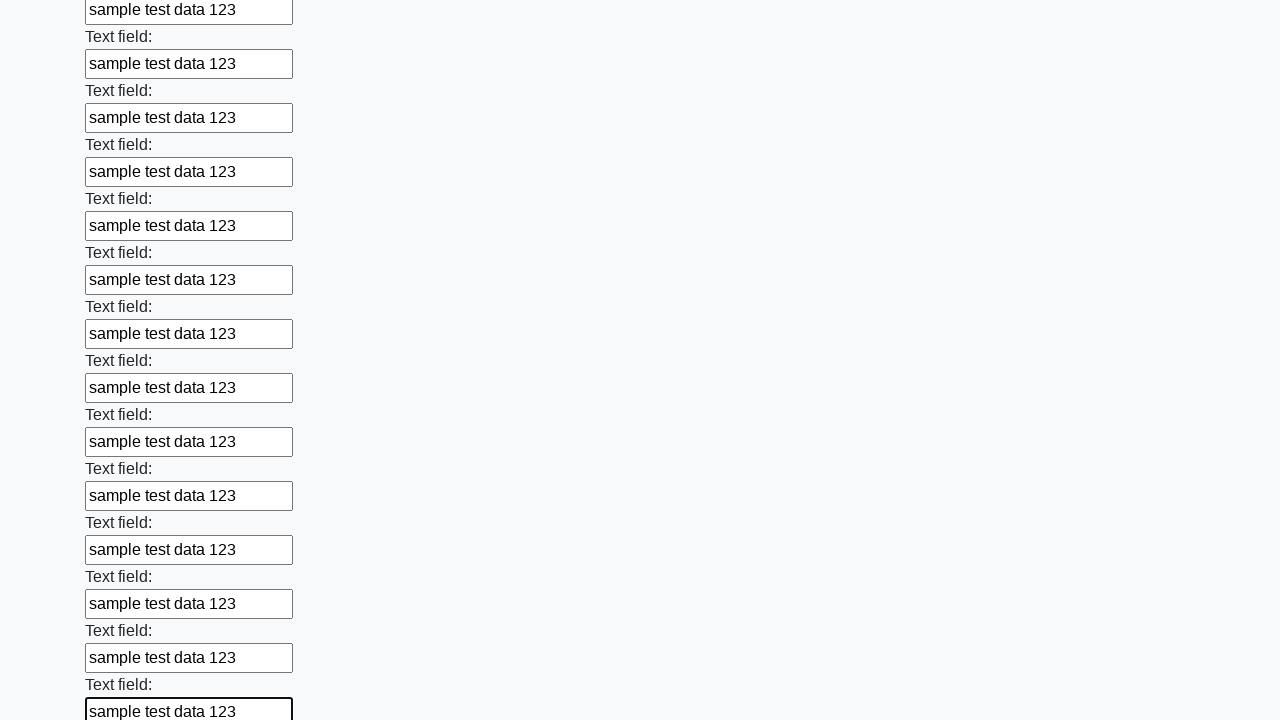

Filled text input field 44 of 100 with 'sample test data 123' on [type="text"] >> nth=43
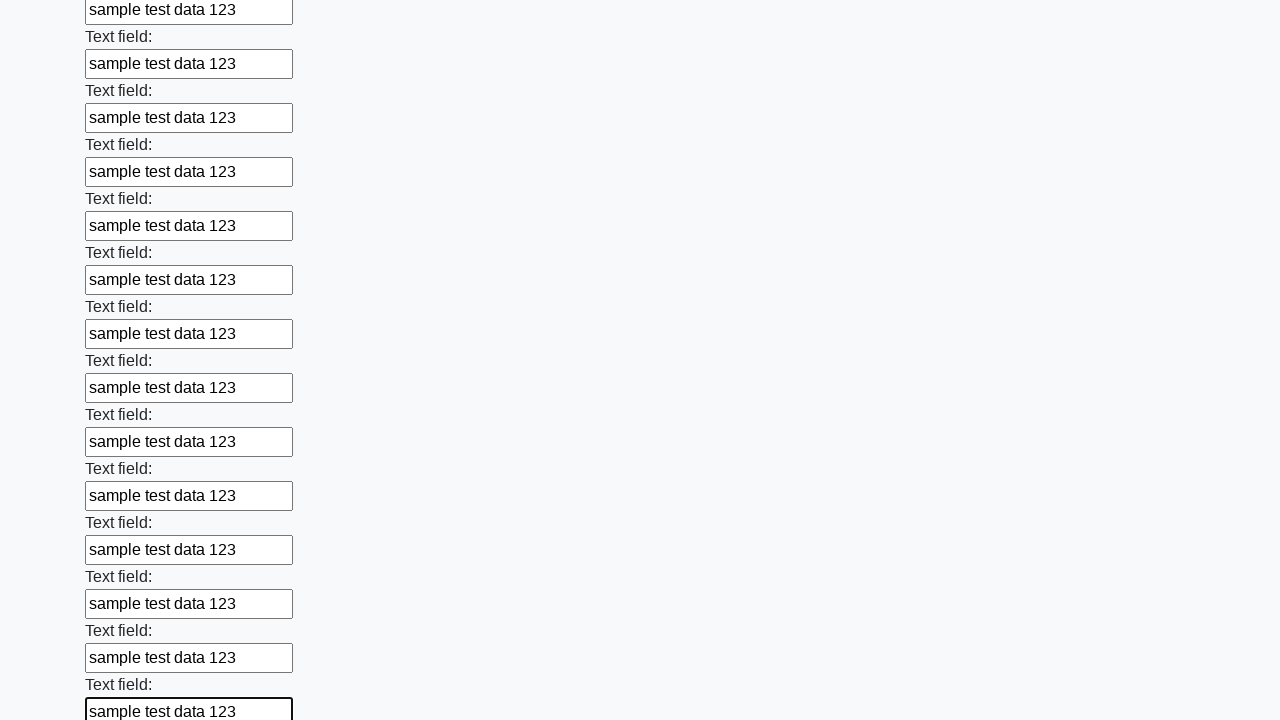

Filled text input field 45 of 100 with 'sample test data 123' on [type="text"] >> nth=44
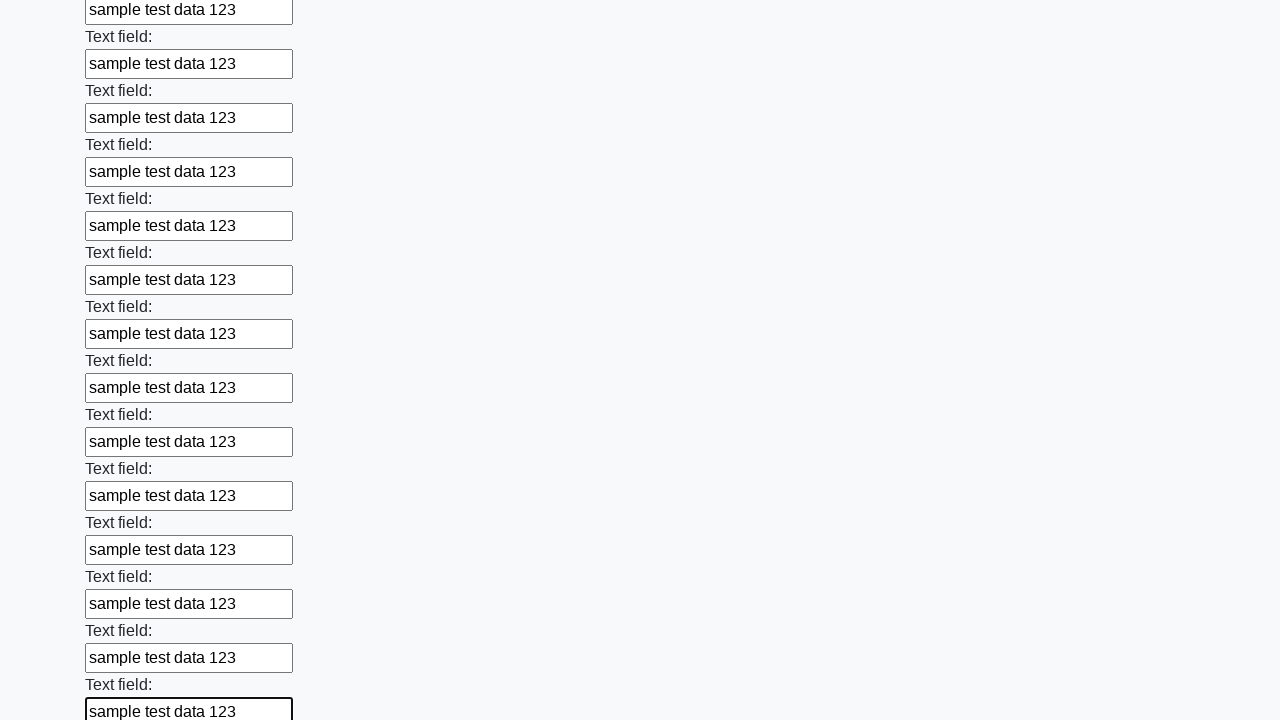

Filled text input field 46 of 100 with 'sample test data 123' on [type="text"] >> nth=45
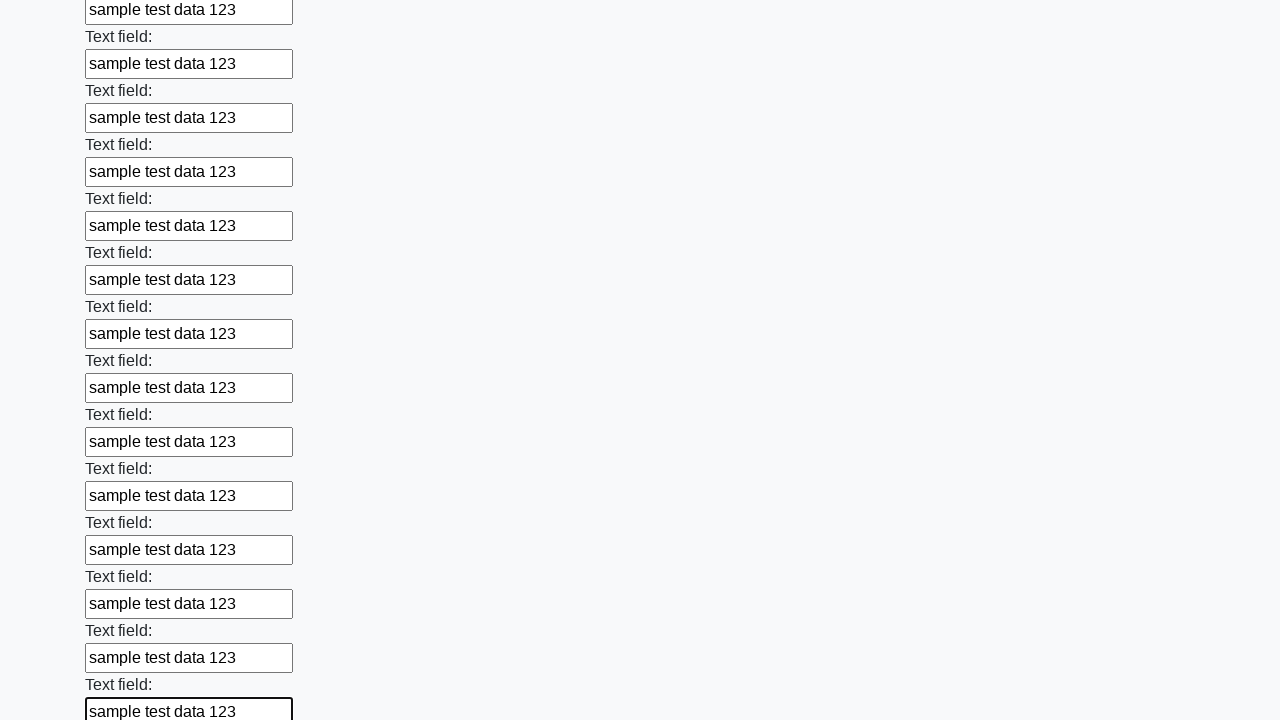

Filled text input field 47 of 100 with 'sample test data 123' on [type="text"] >> nth=46
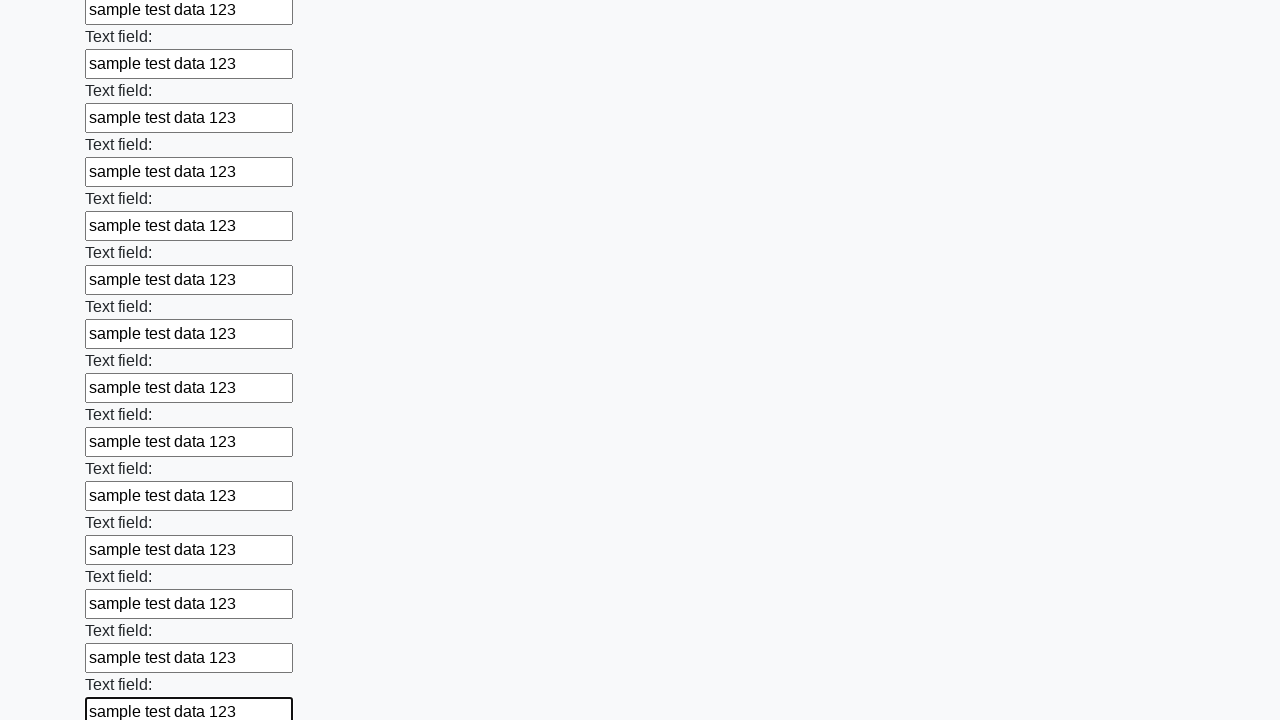

Filled text input field 48 of 100 with 'sample test data 123' on [type="text"] >> nth=47
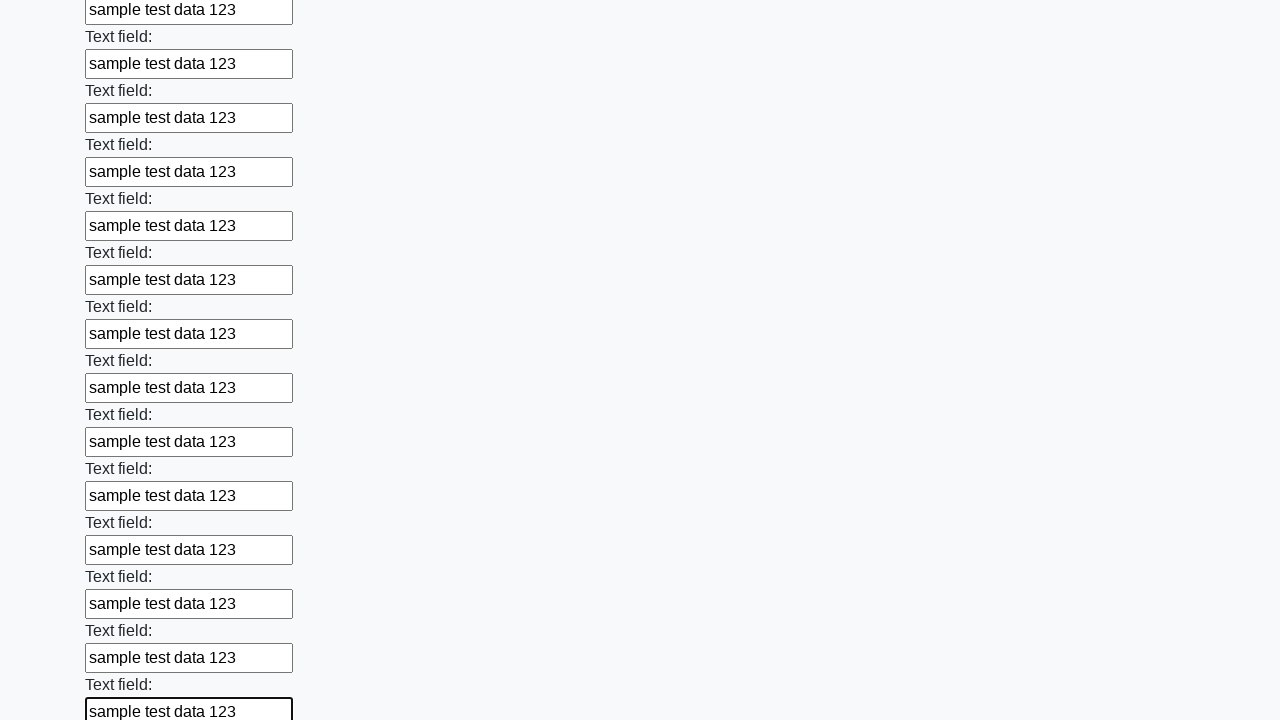

Filled text input field 49 of 100 with 'sample test data 123' on [type="text"] >> nth=48
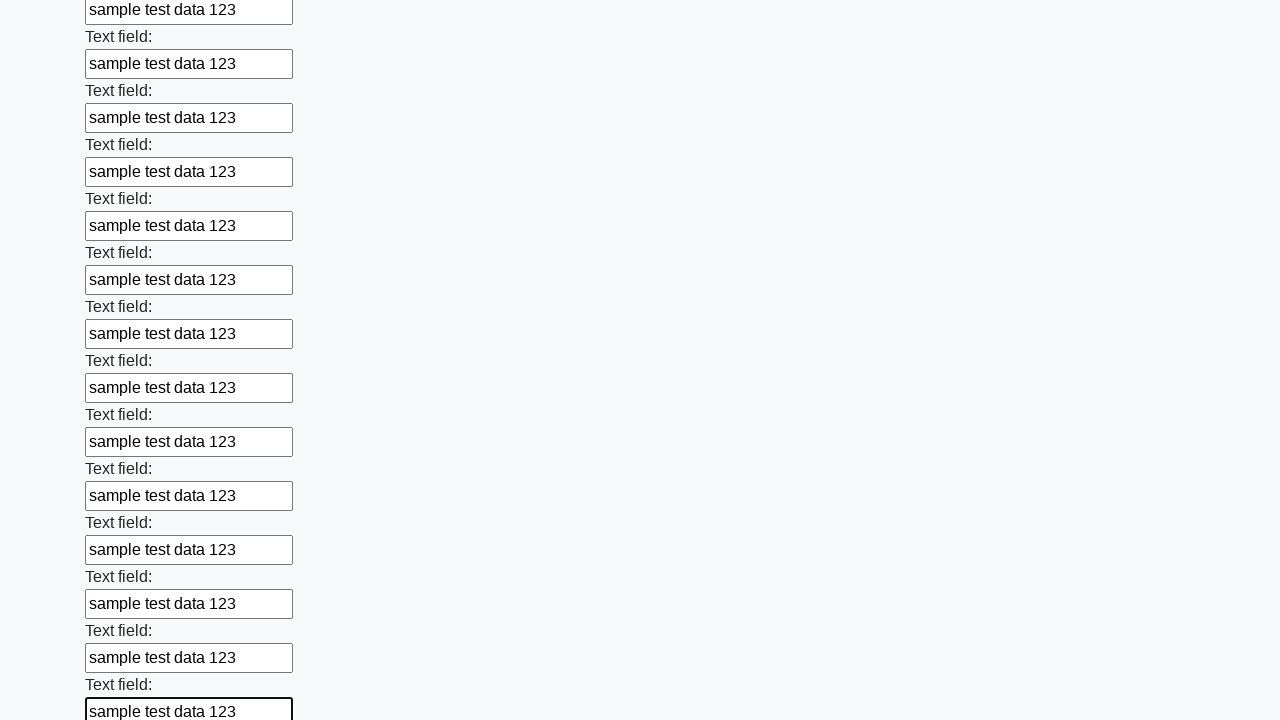

Filled text input field 50 of 100 with 'sample test data 123' on [type="text"] >> nth=49
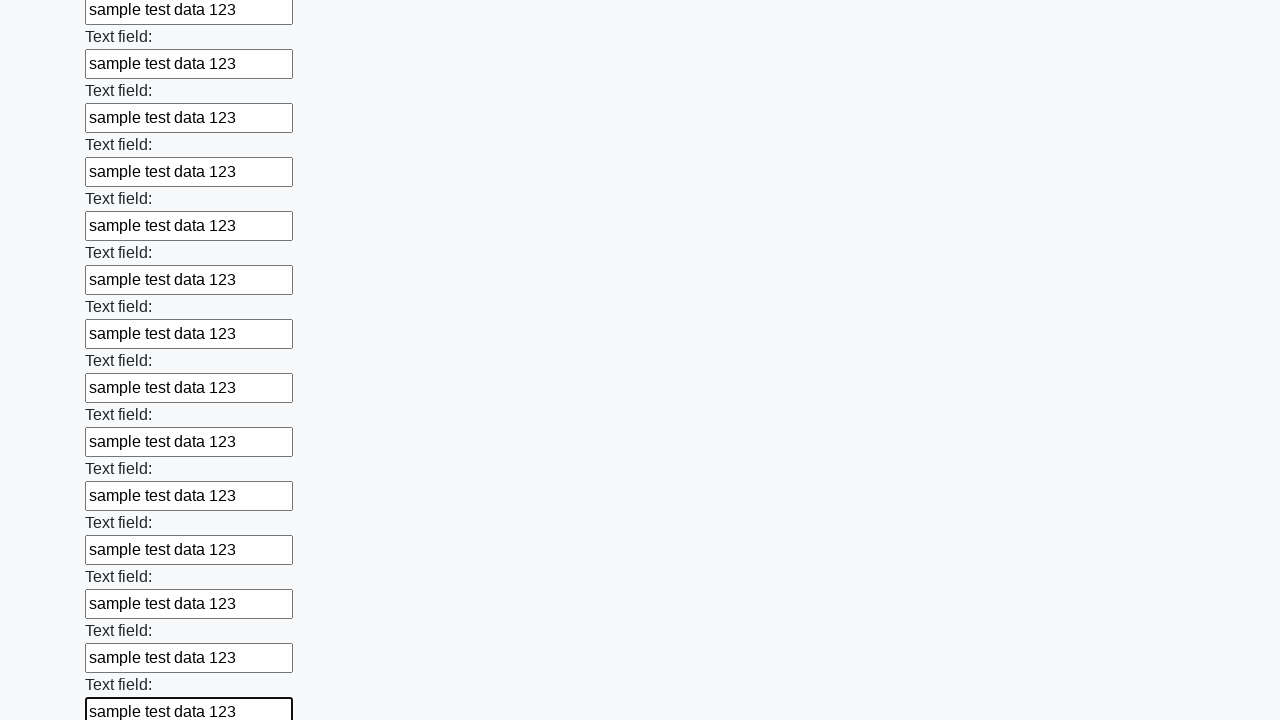

Filled text input field 51 of 100 with 'sample test data 123' on [type="text"] >> nth=50
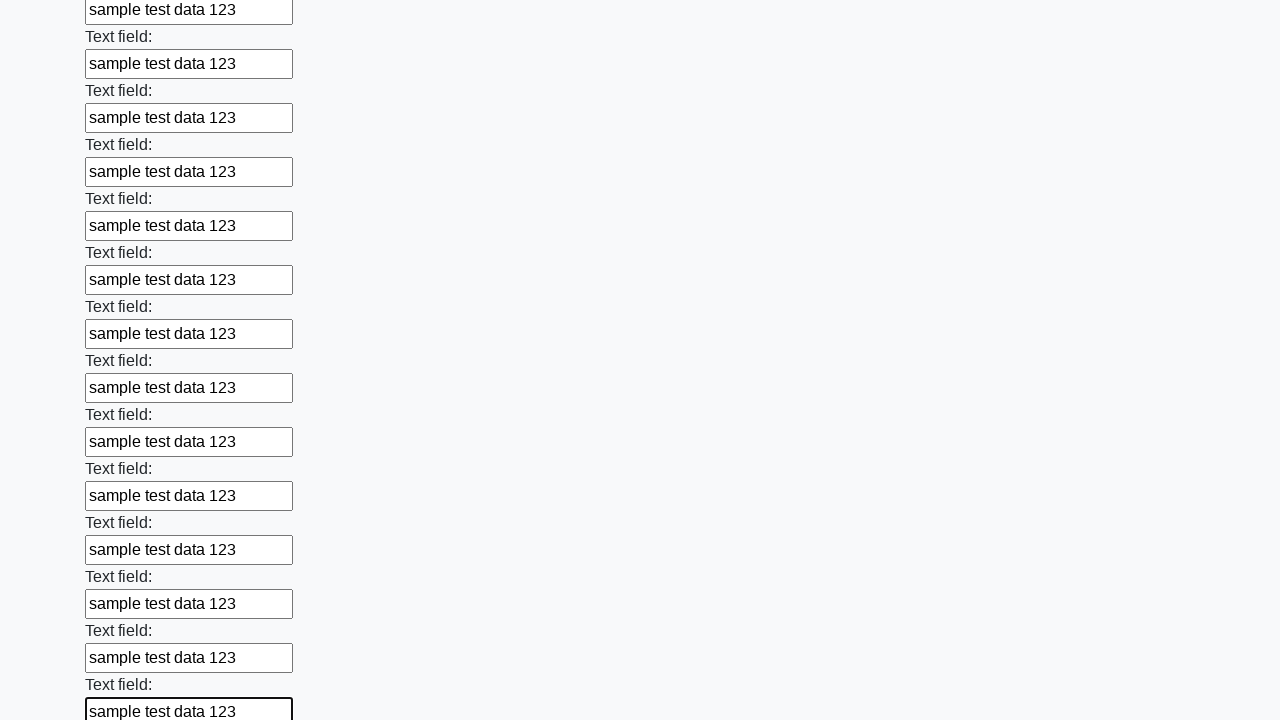

Filled text input field 52 of 100 with 'sample test data 123' on [type="text"] >> nth=51
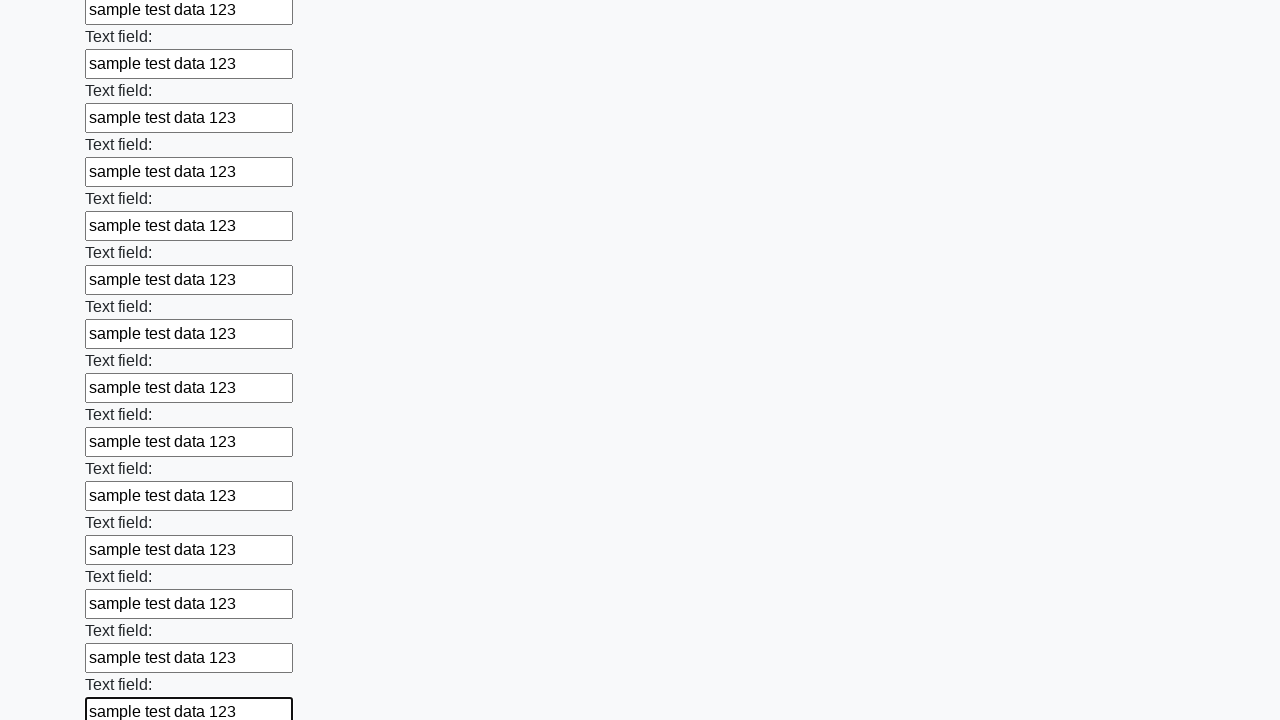

Filled text input field 53 of 100 with 'sample test data 123' on [type="text"] >> nth=52
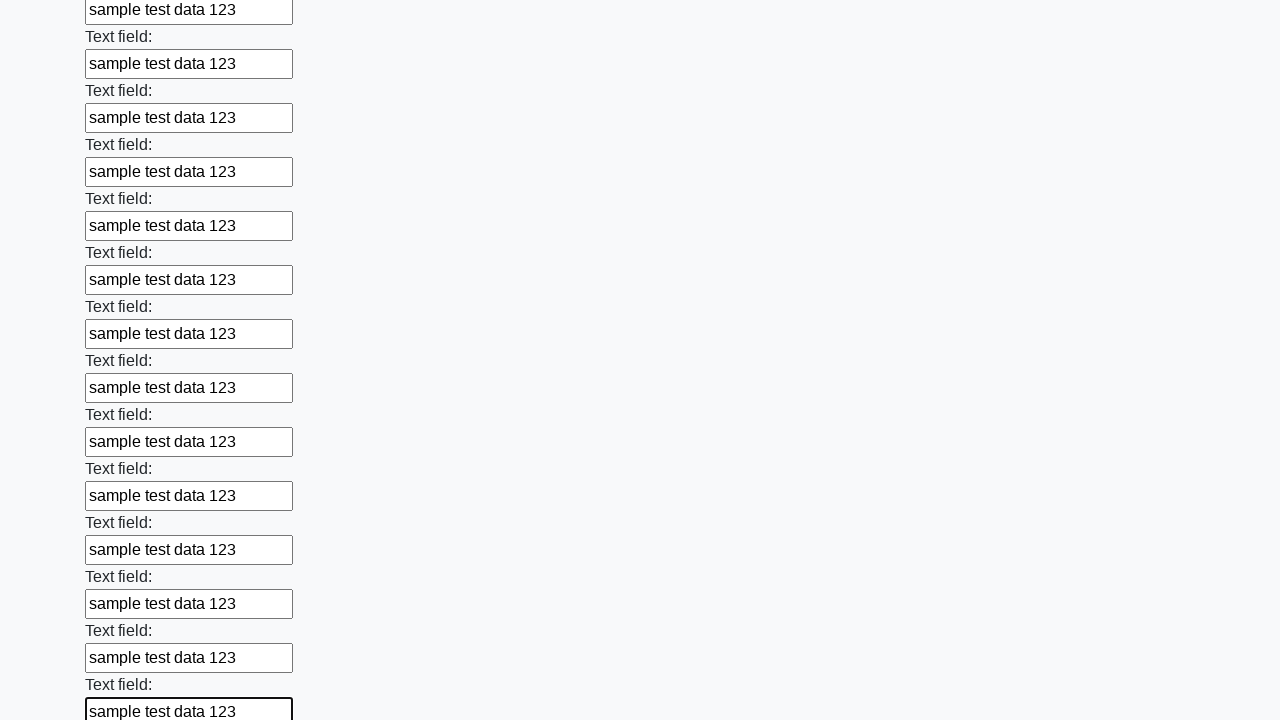

Filled text input field 54 of 100 with 'sample test data 123' on [type="text"] >> nth=53
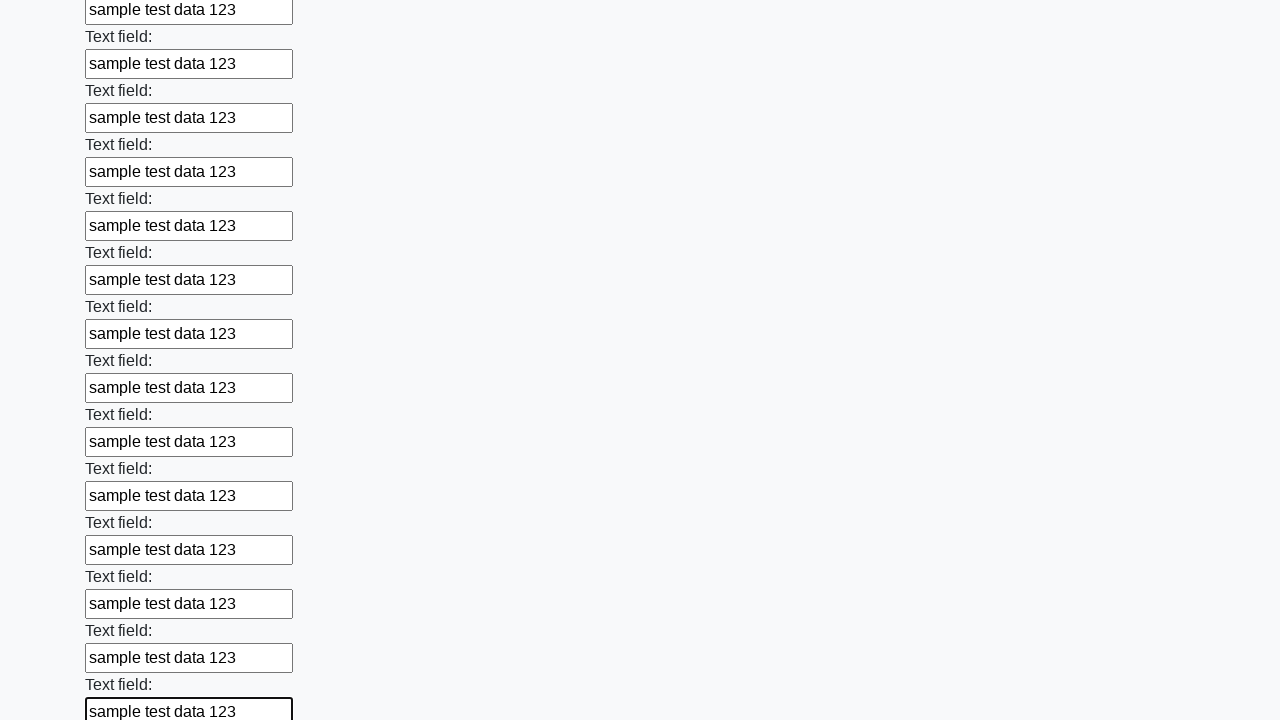

Filled text input field 55 of 100 with 'sample test data 123' on [type="text"] >> nth=54
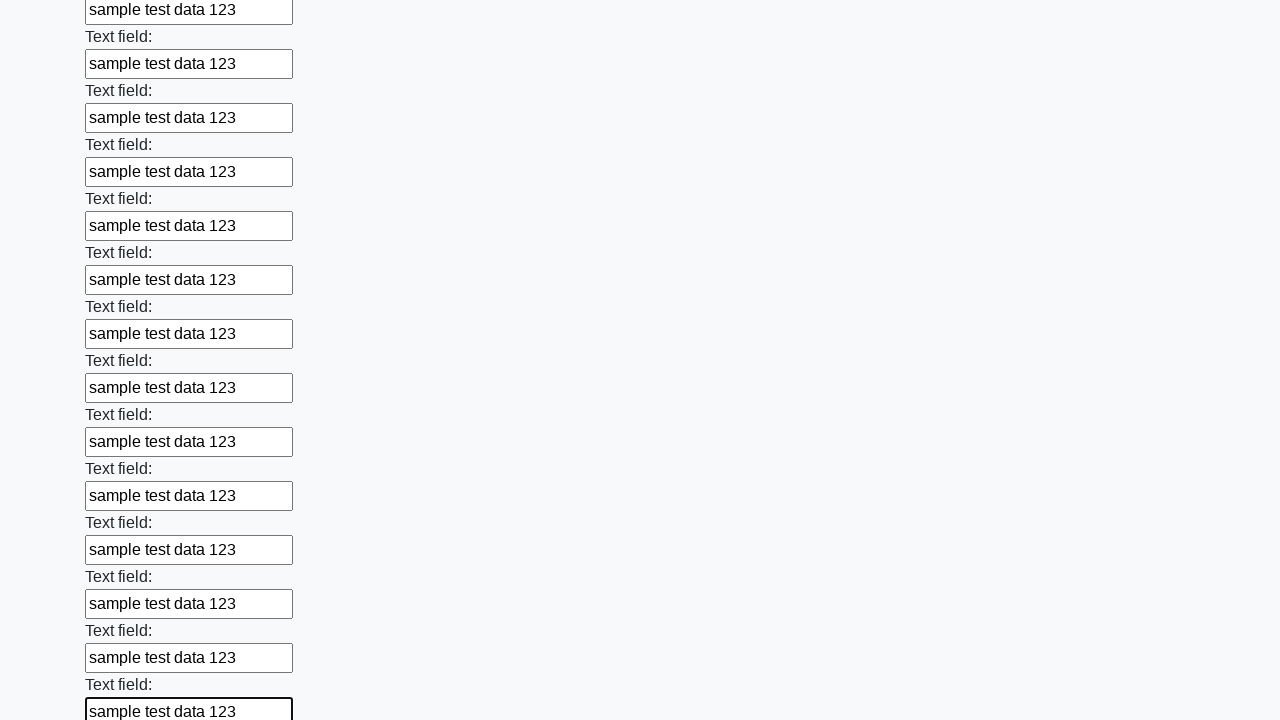

Filled text input field 56 of 100 with 'sample test data 123' on [type="text"] >> nth=55
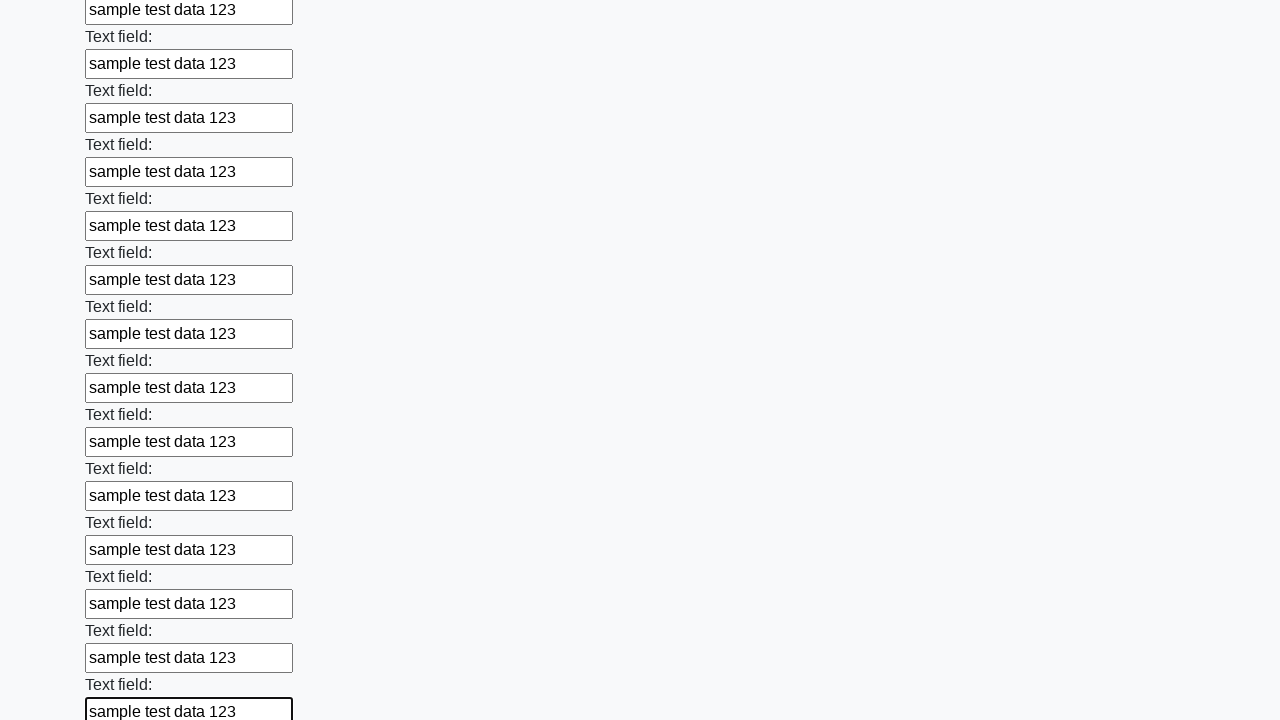

Filled text input field 57 of 100 with 'sample test data 123' on [type="text"] >> nth=56
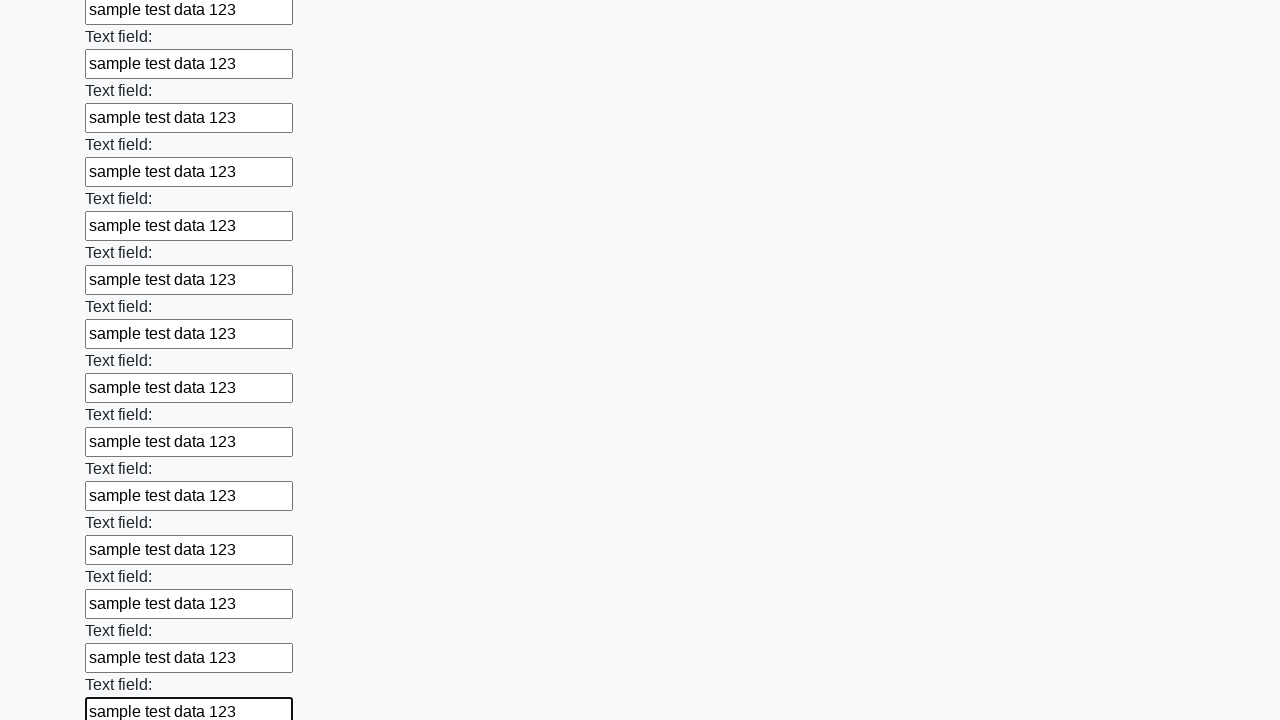

Filled text input field 58 of 100 with 'sample test data 123' on [type="text"] >> nth=57
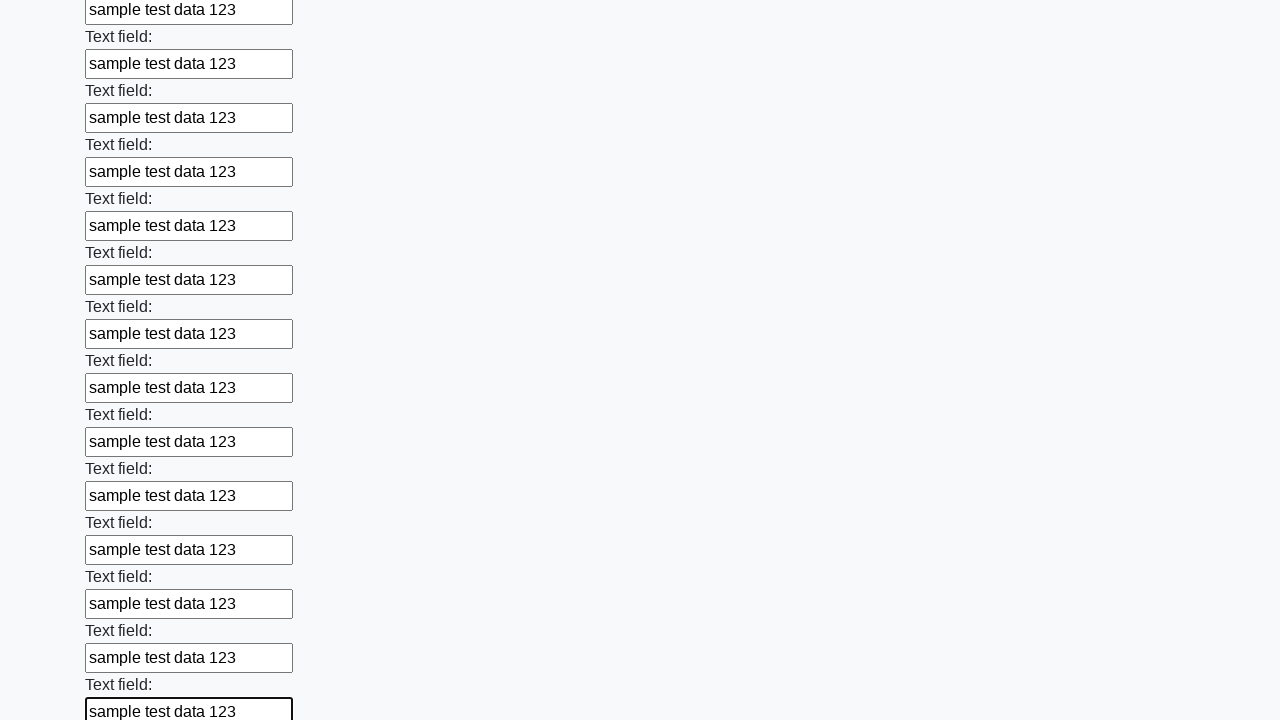

Filled text input field 59 of 100 with 'sample test data 123' on [type="text"] >> nth=58
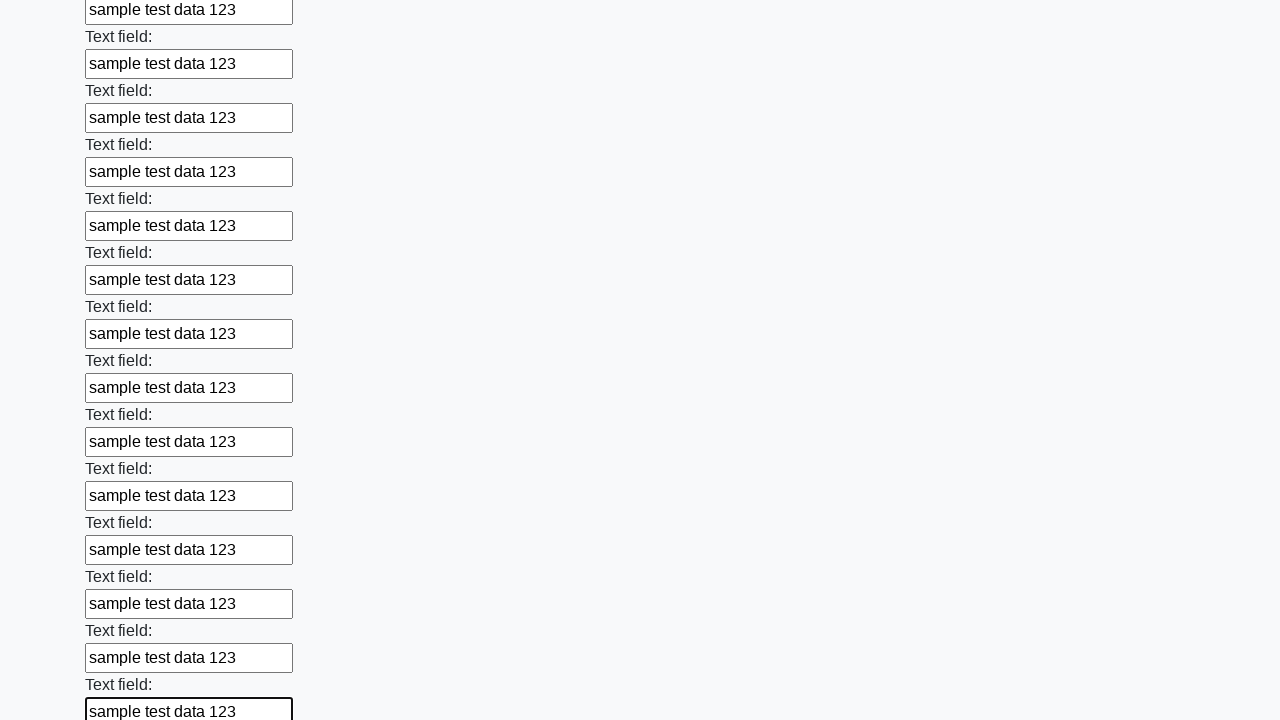

Filled text input field 60 of 100 with 'sample test data 123' on [type="text"] >> nth=59
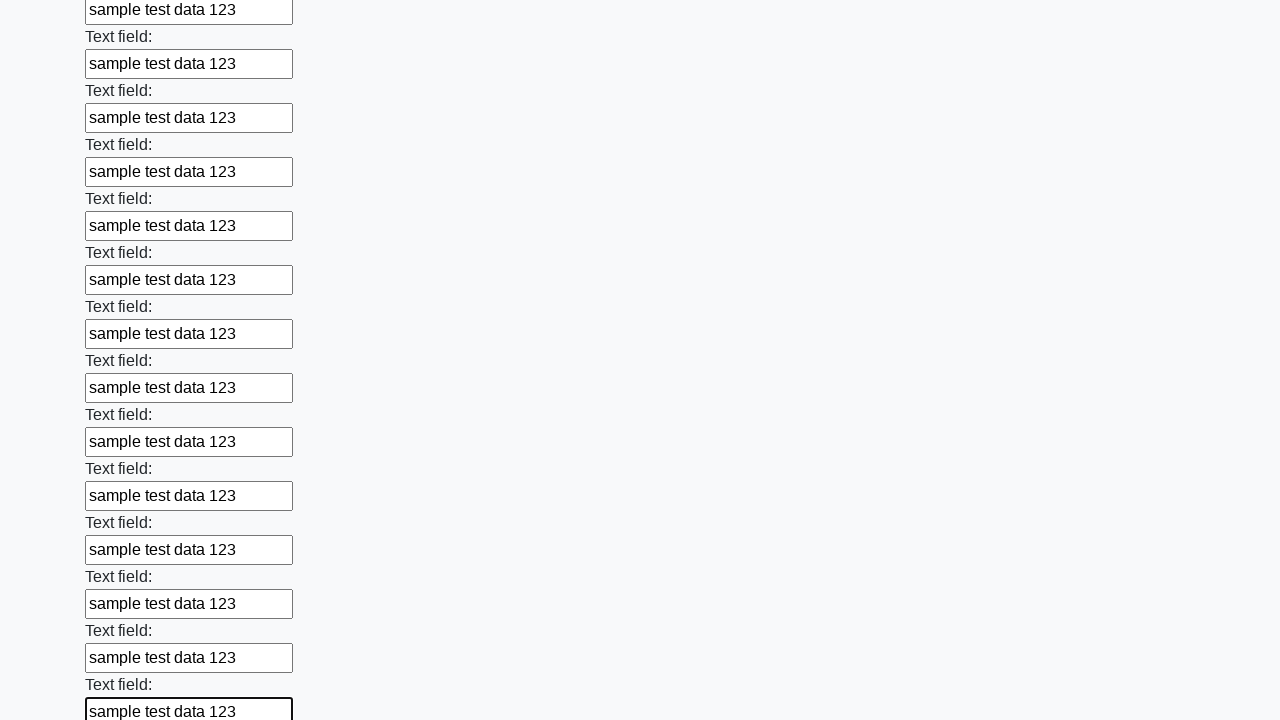

Filled text input field 61 of 100 with 'sample test data 123' on [type="text"] >> nth=60
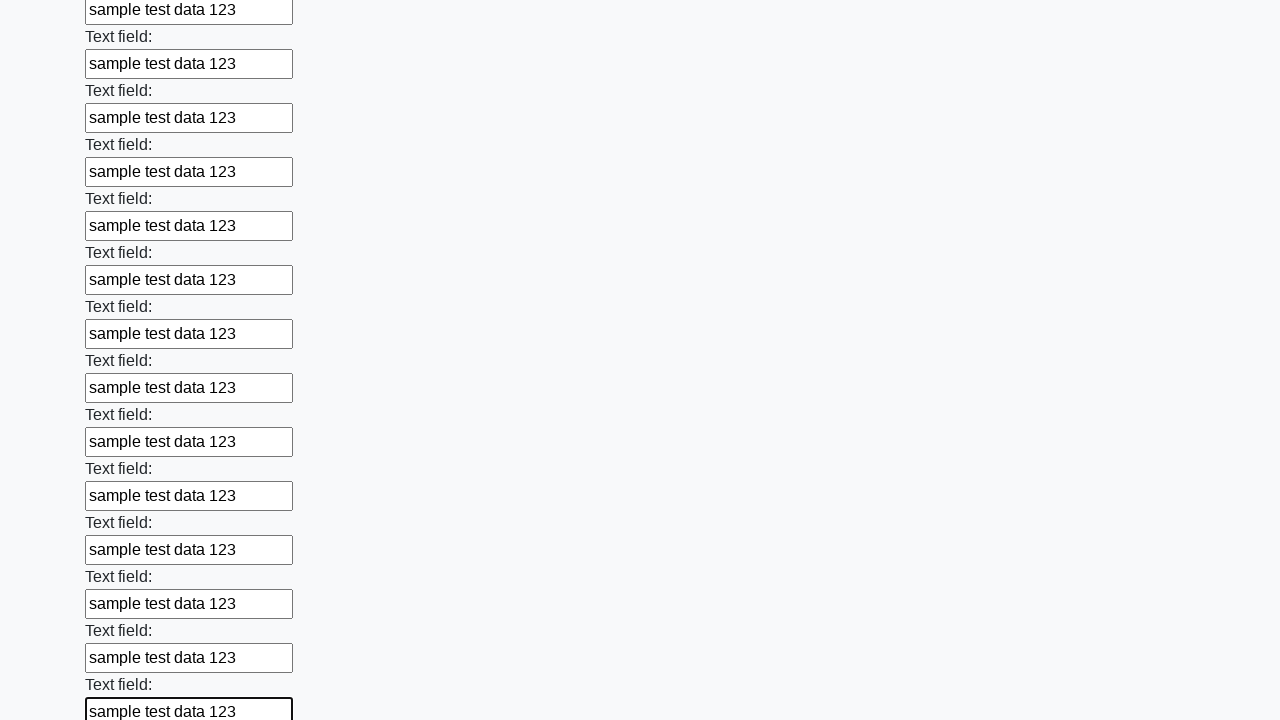

Filled text input field 62 of 100 with 'sample test data 123' on [type="text"] >> nth=61
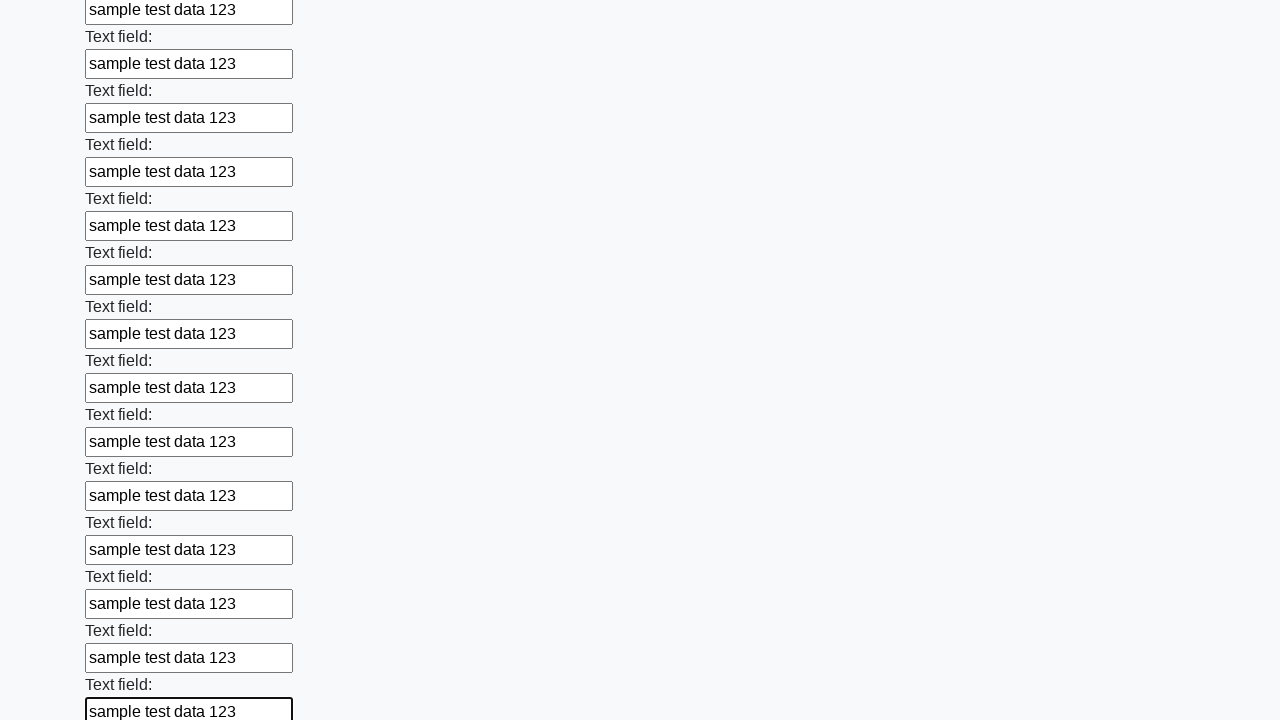

Filled text input field 63 of 100 with 'sample test data 123' on [type="text"] >> nth=62
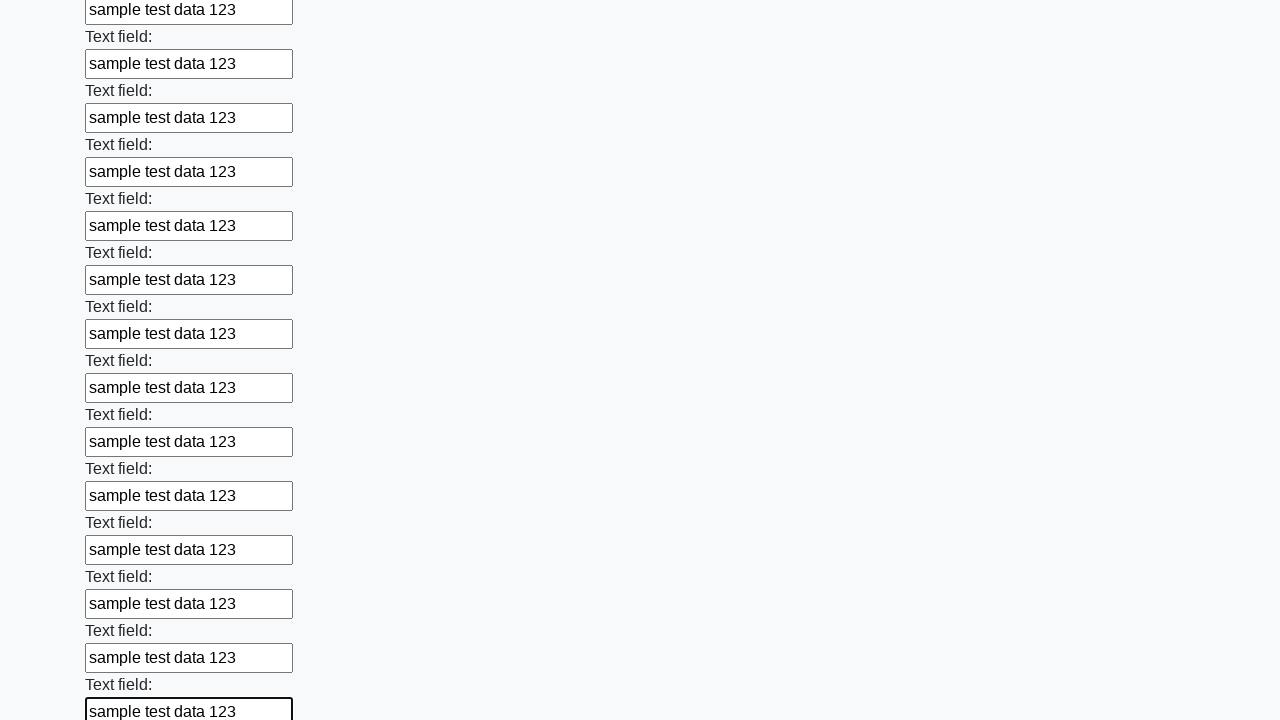

Filled text input field 64 of 100 with 'sample test data 123' on [type="text"] >> nth=63
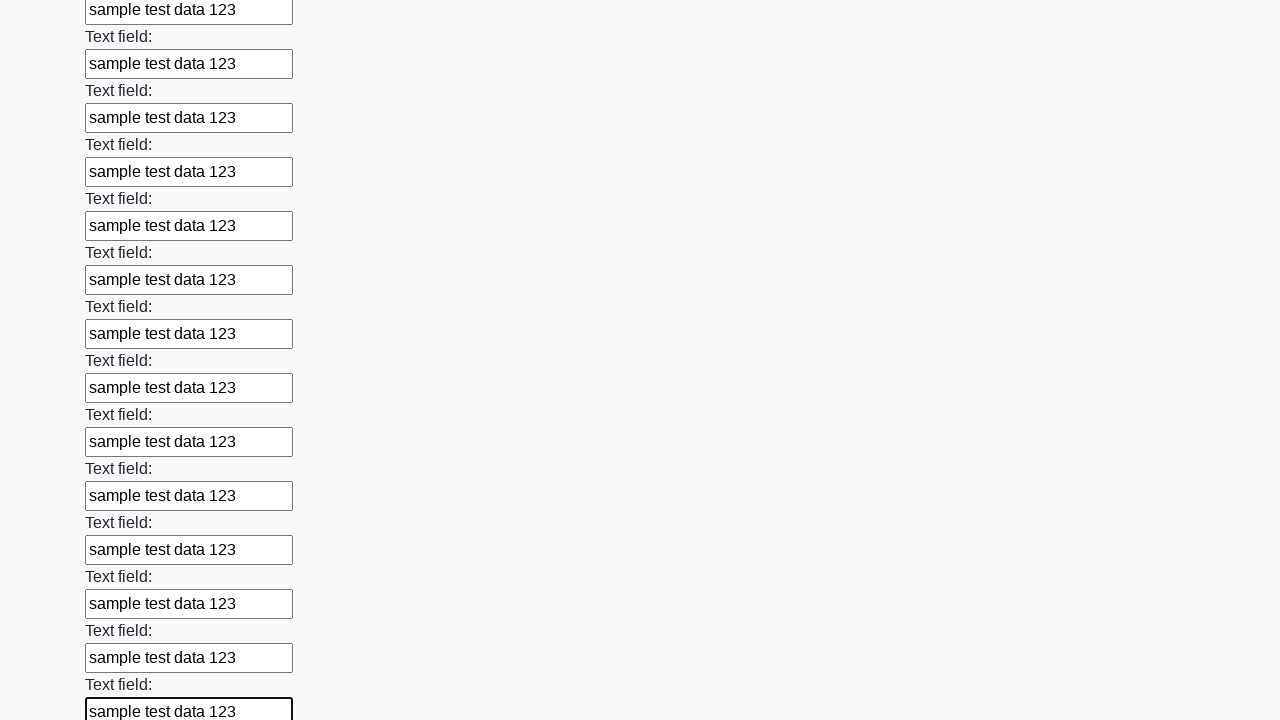

Filled text input field 65 of 100 with 'sample test data 123' on [type="text"] >> nth=64
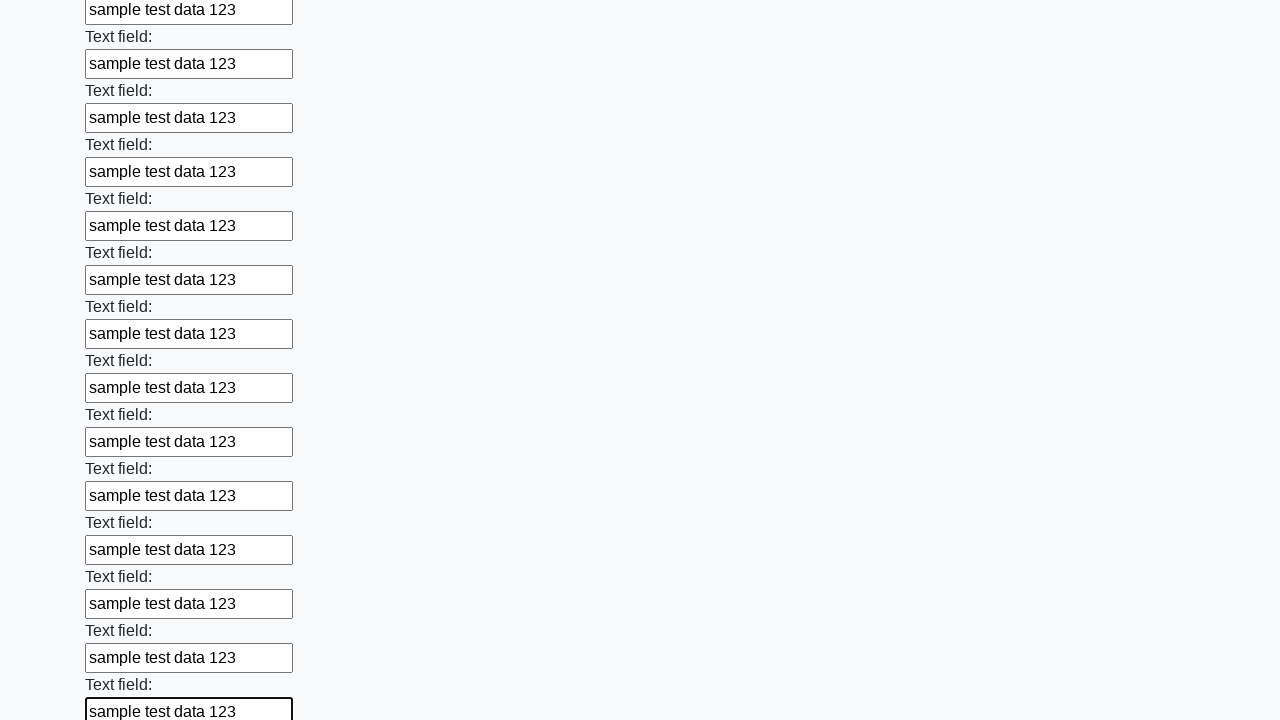

Filled text input field 66 of 100 with 'sample test data 123' on [type="text"] >> nth=65
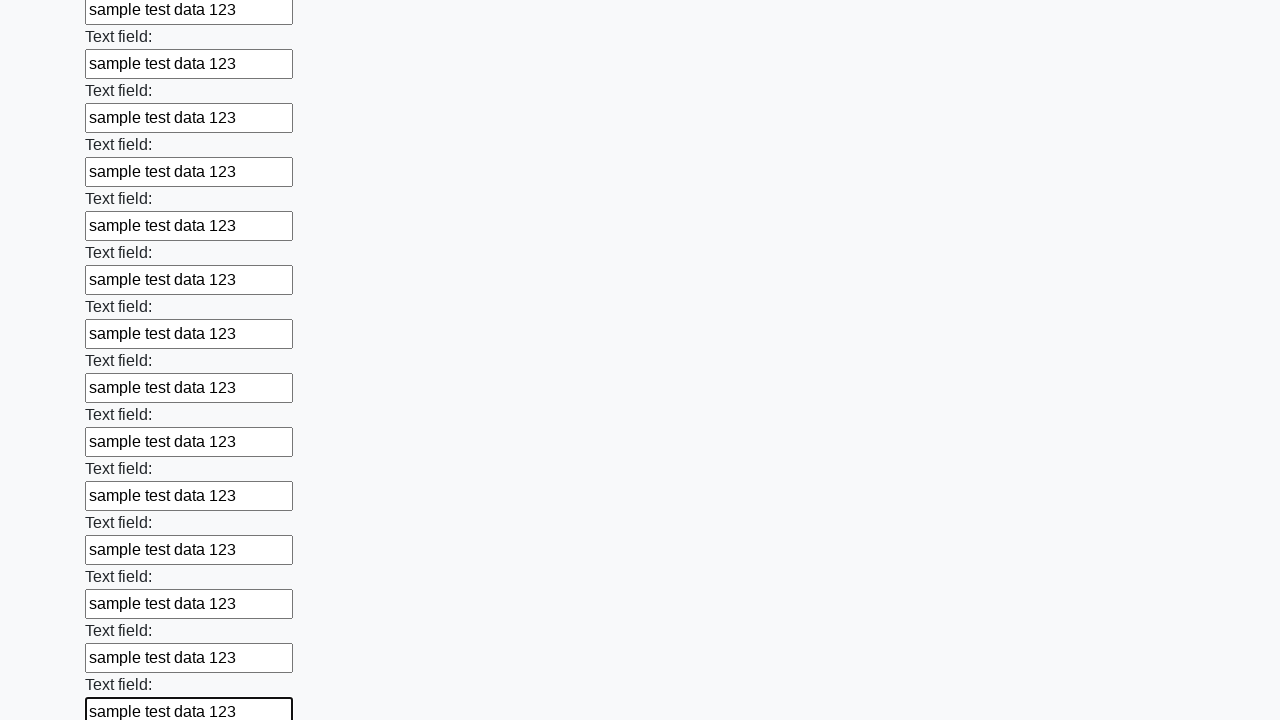

Filled text input field 67 of 100 with 'sample test data 123' on [type="text"] >> nth=66
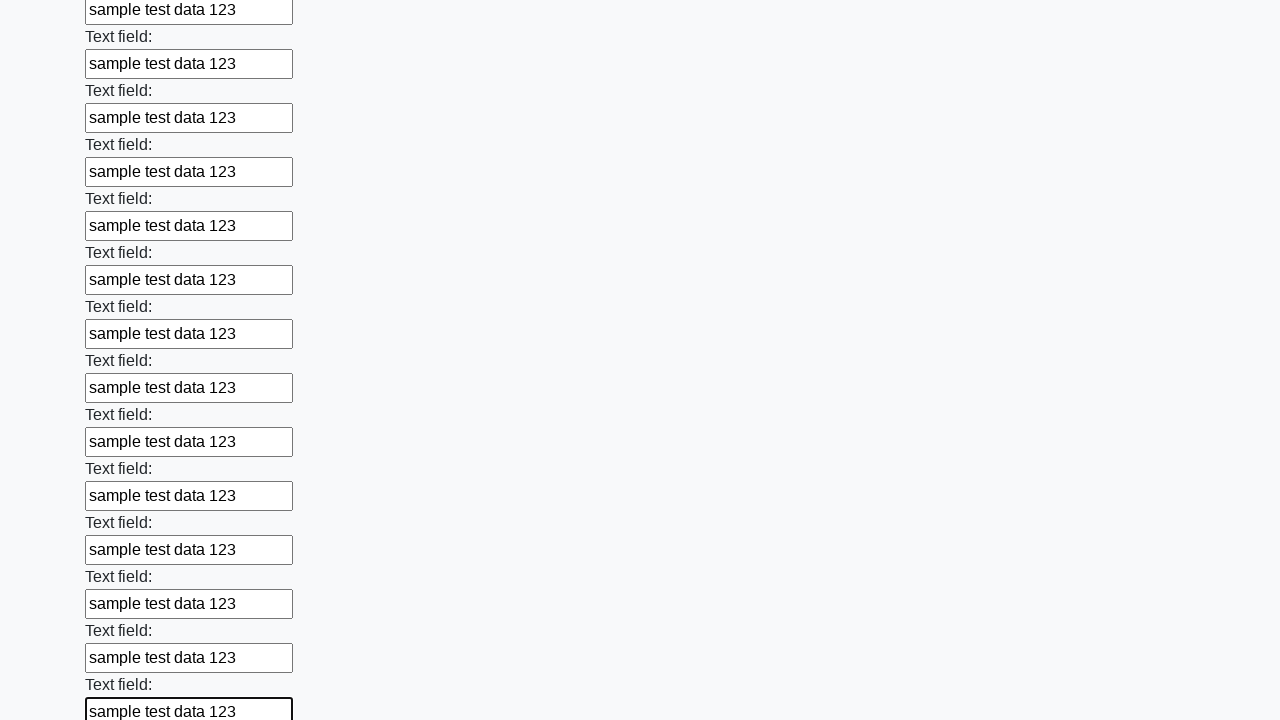

Filled text input field 68 of 100 with 'sample test data 123' on [type="text"] >> nth=67
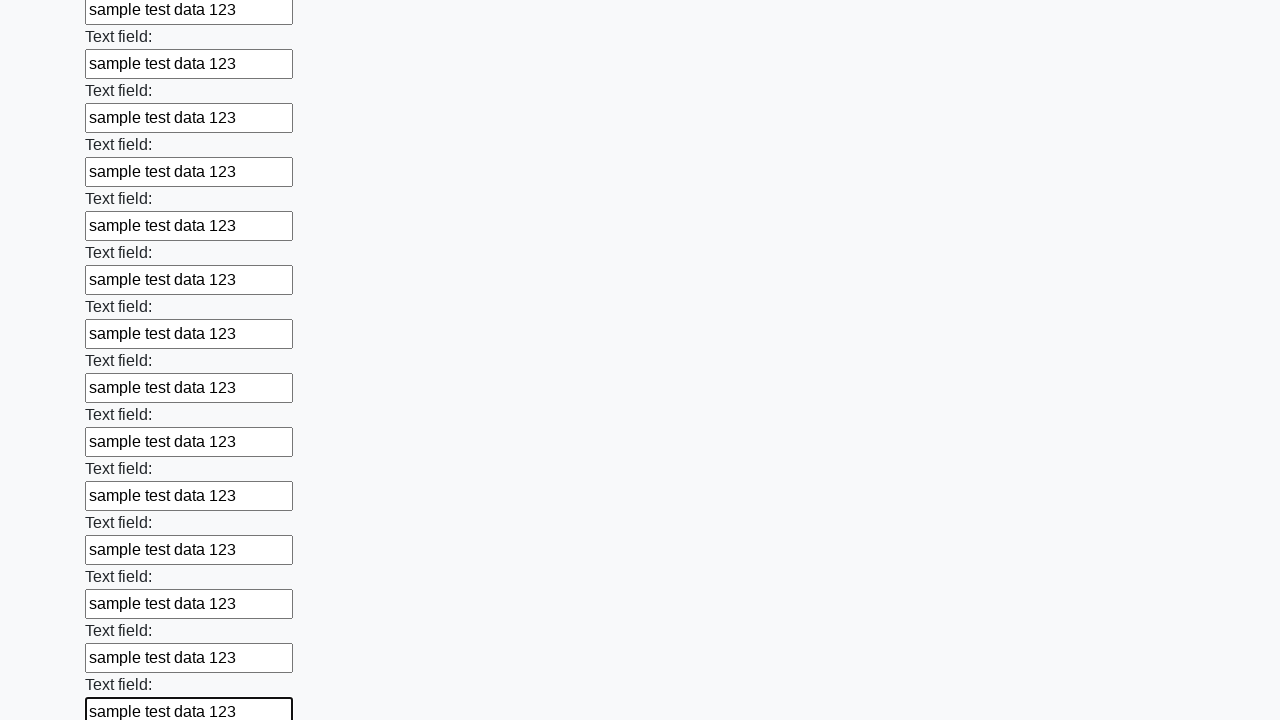

Filled text input field 69 of 100 with 'sample test data 123' on [type="text"] >> nth=68
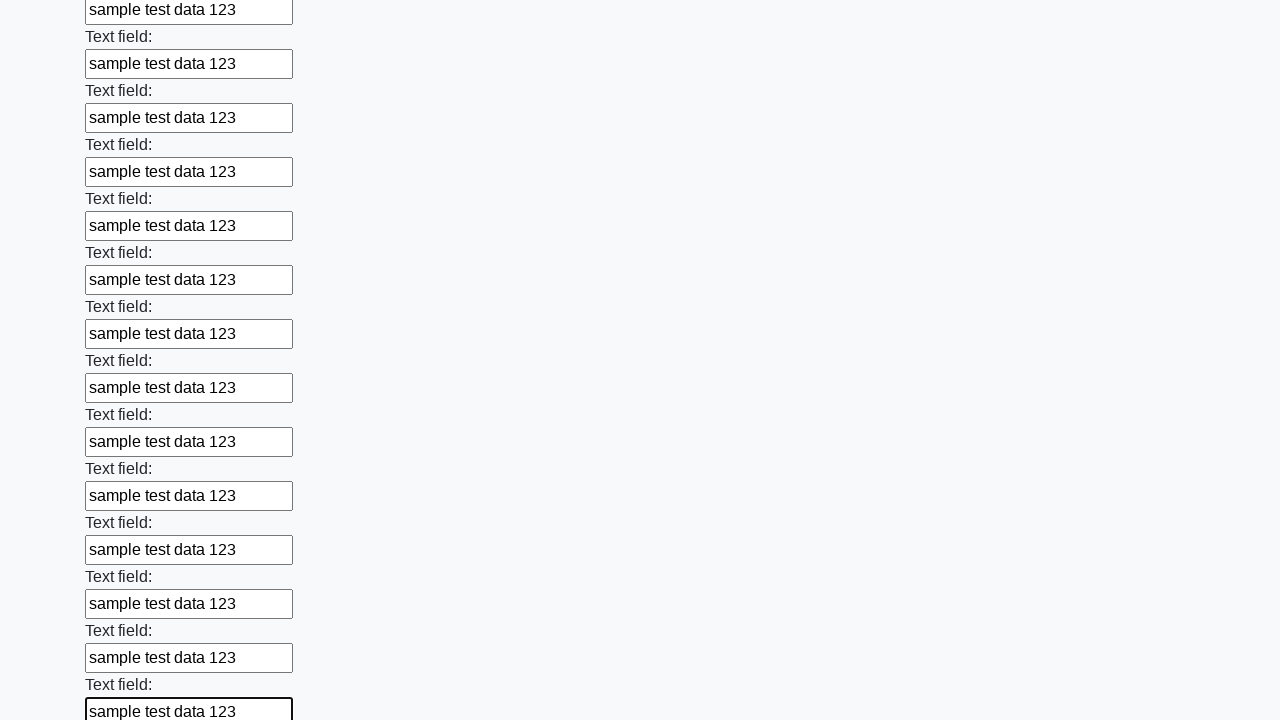

Filled text input field 70 of 100 with 'sample test data 123' on [type="text"] >> nth=69
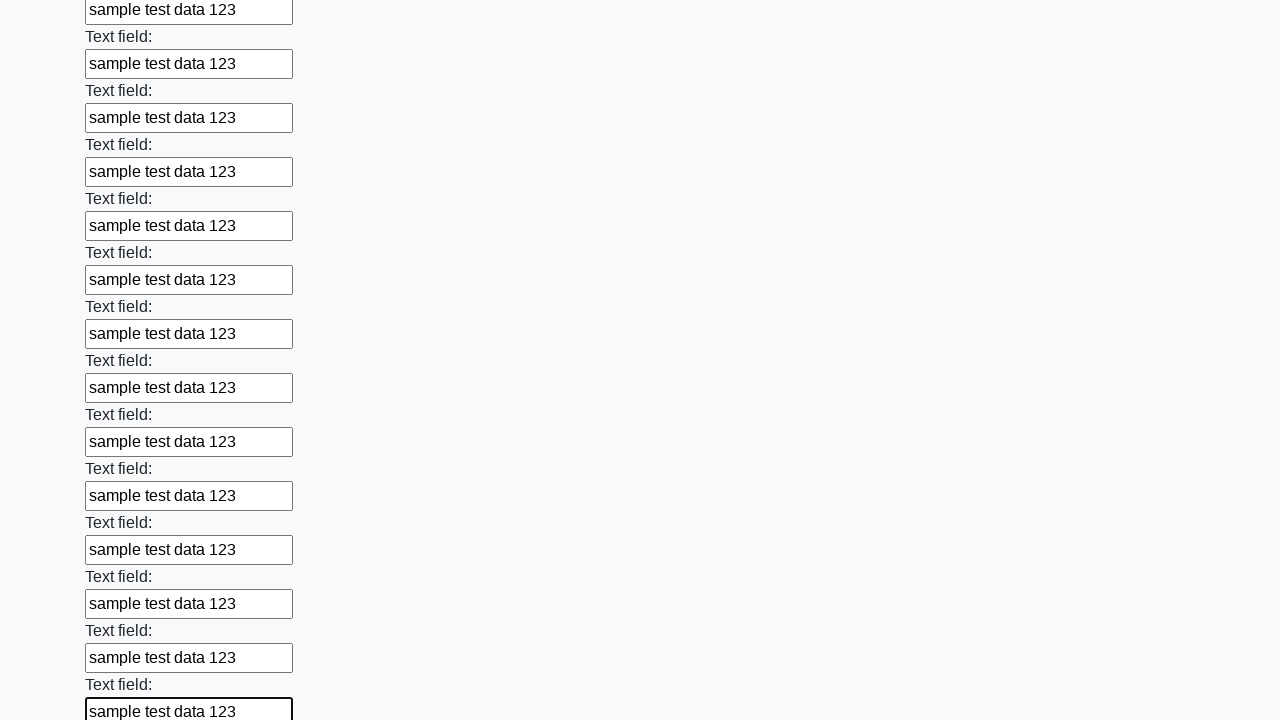

Filled text input field 71 of 100 with 'sample test data 123' on [type="text"] >> nth=70
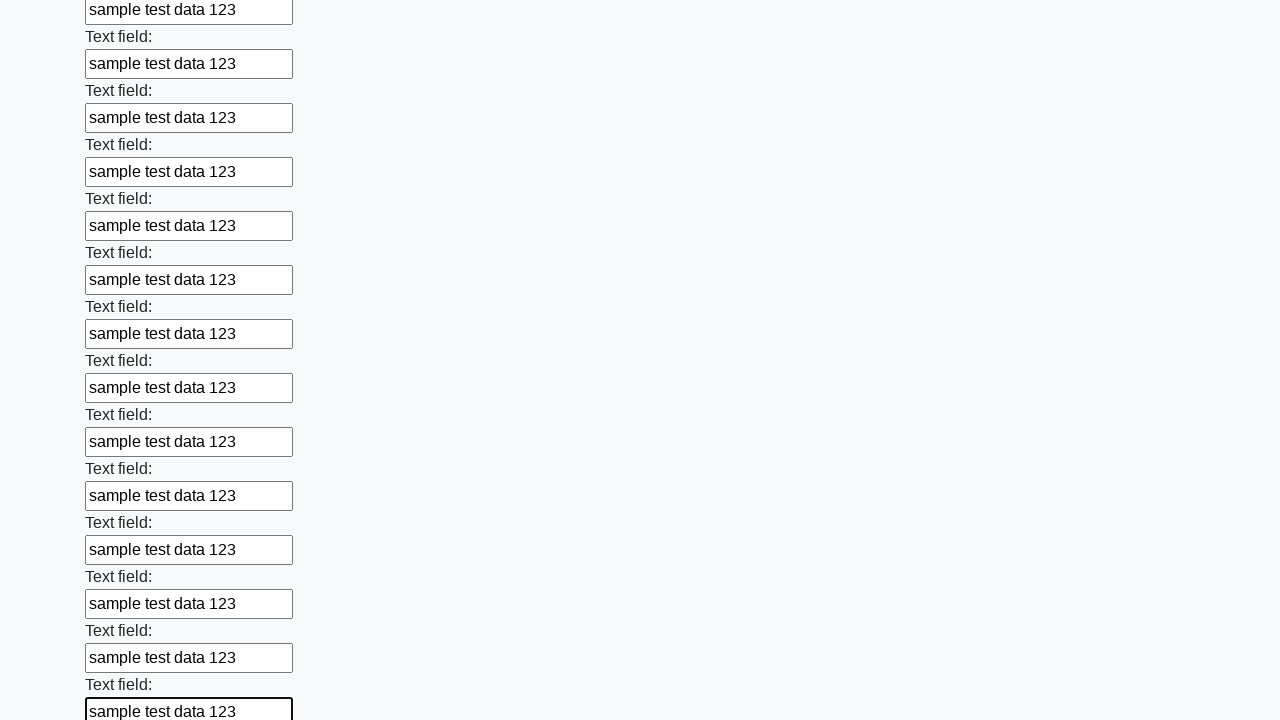

Filled text input field 72 of 100 with 'sample test data 123' on [type="text"] >> nth=71
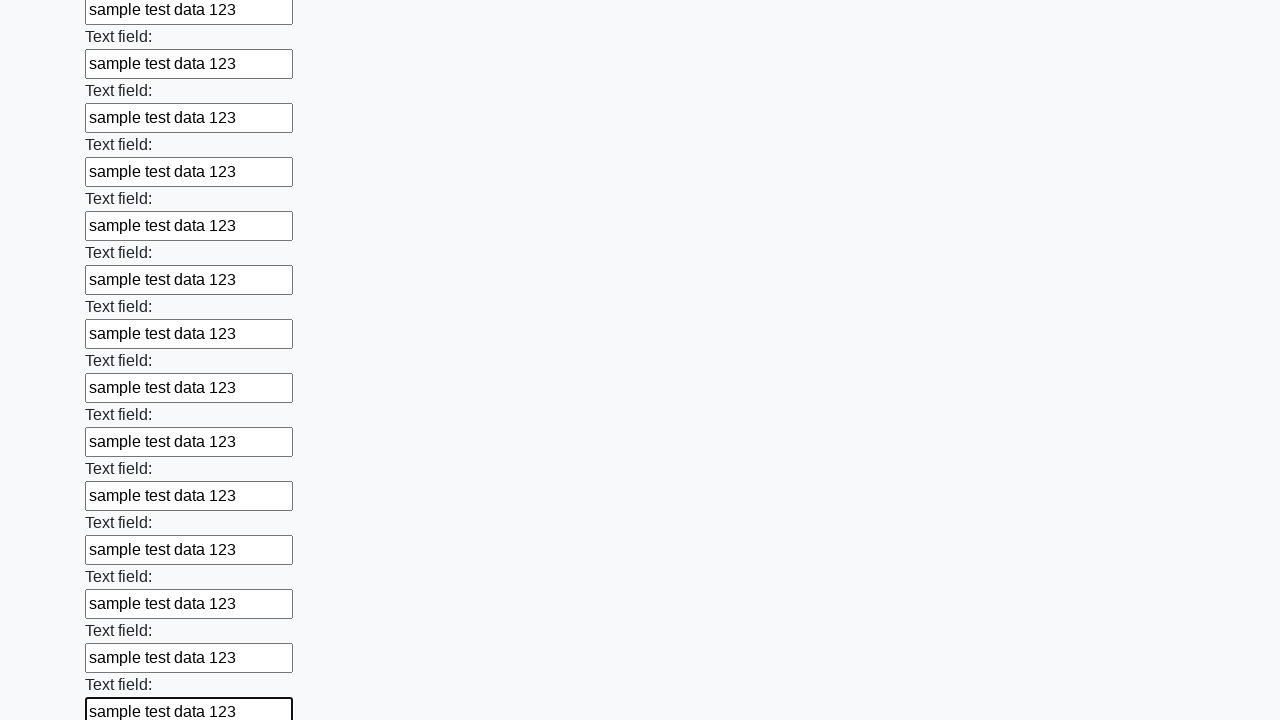

Filled text input field 73 of 100 with 'sample test data 123' on [type="text"] >> nth=72
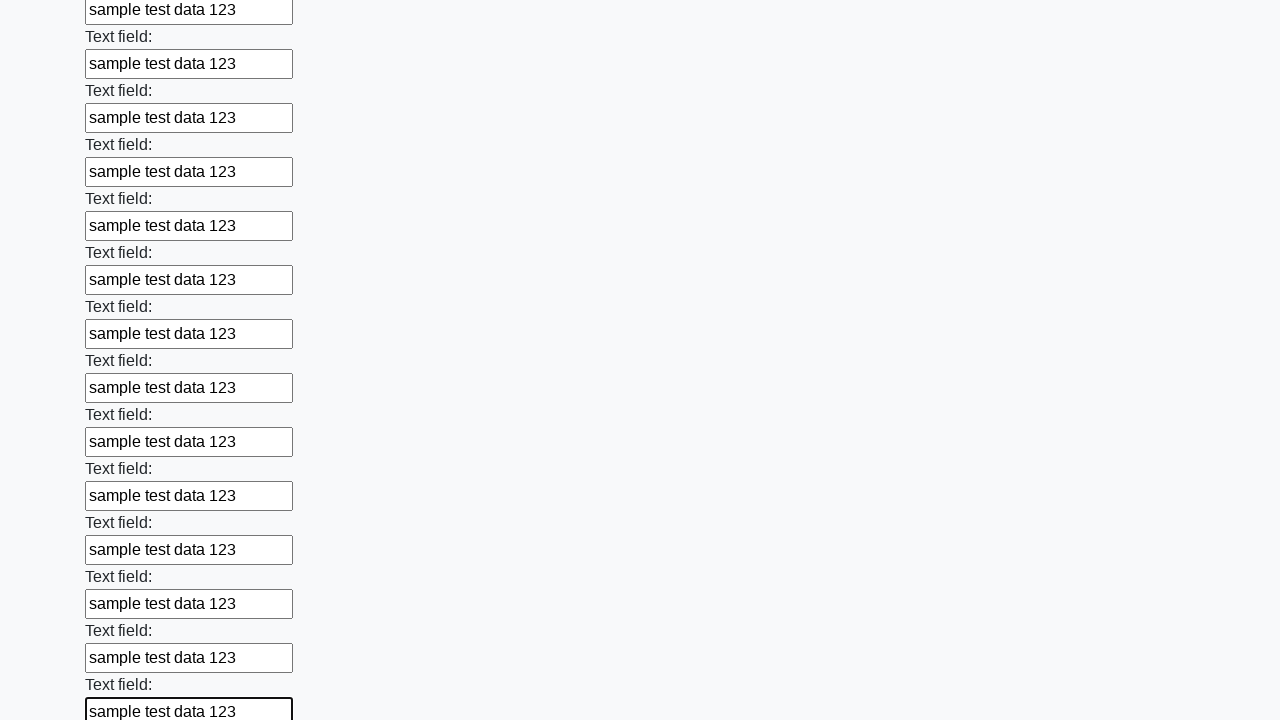

Filled text input field 74 of 100 with 'sample test data 123' on [type="text"] >> nth=73
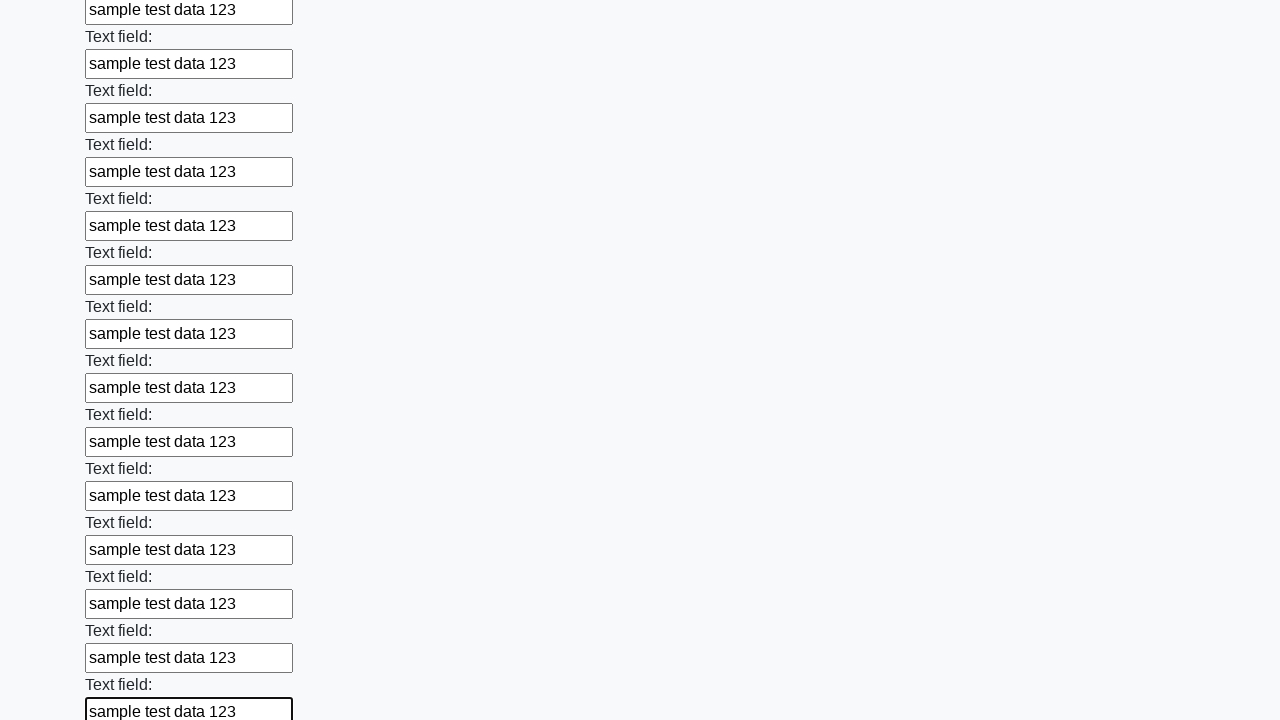

Filled text input field 75 of 100 with 'sample test data 123' on [type="text"] >> nth=74
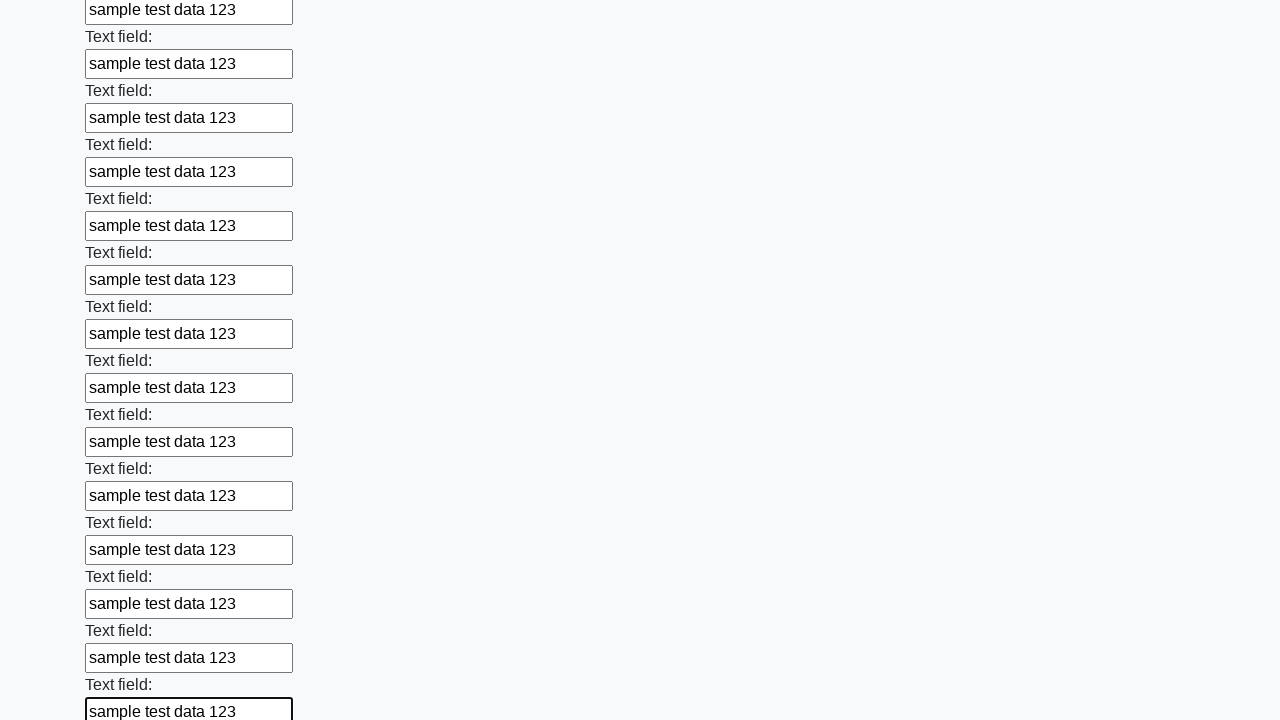

Filled text input field 76 of 100 with 'sample test data 123' on [type="text"] >> nth=75
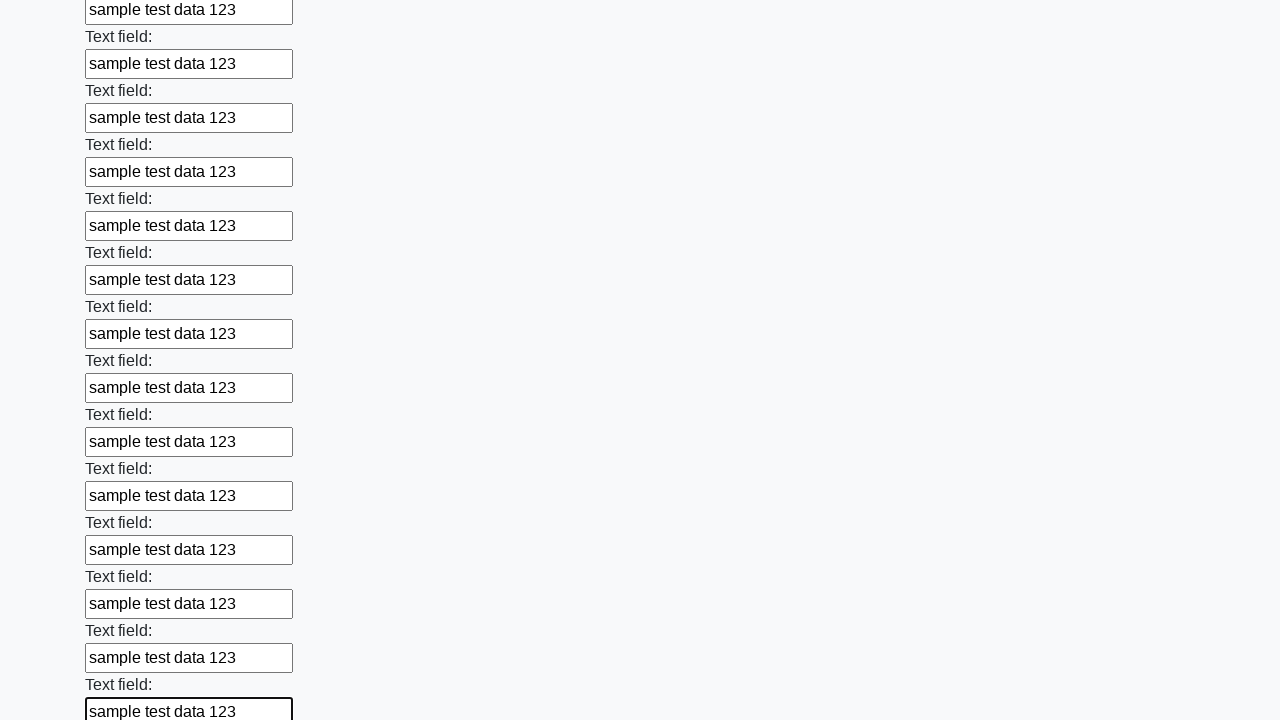

Filled text input field 77 of 100 with 'sample test data 123' on [type="text"] >> nth=76
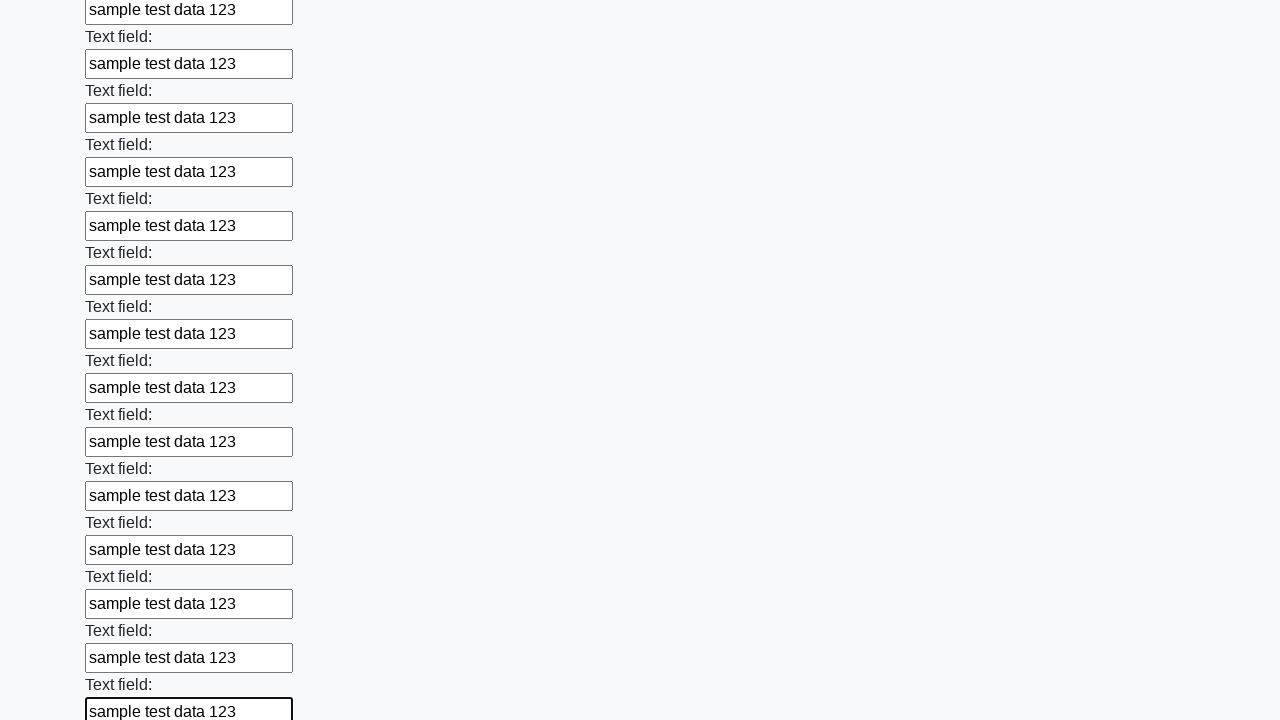

Filled text input field 78 of 100 with 'sample test data 123' on [type="text"] >> nth=77
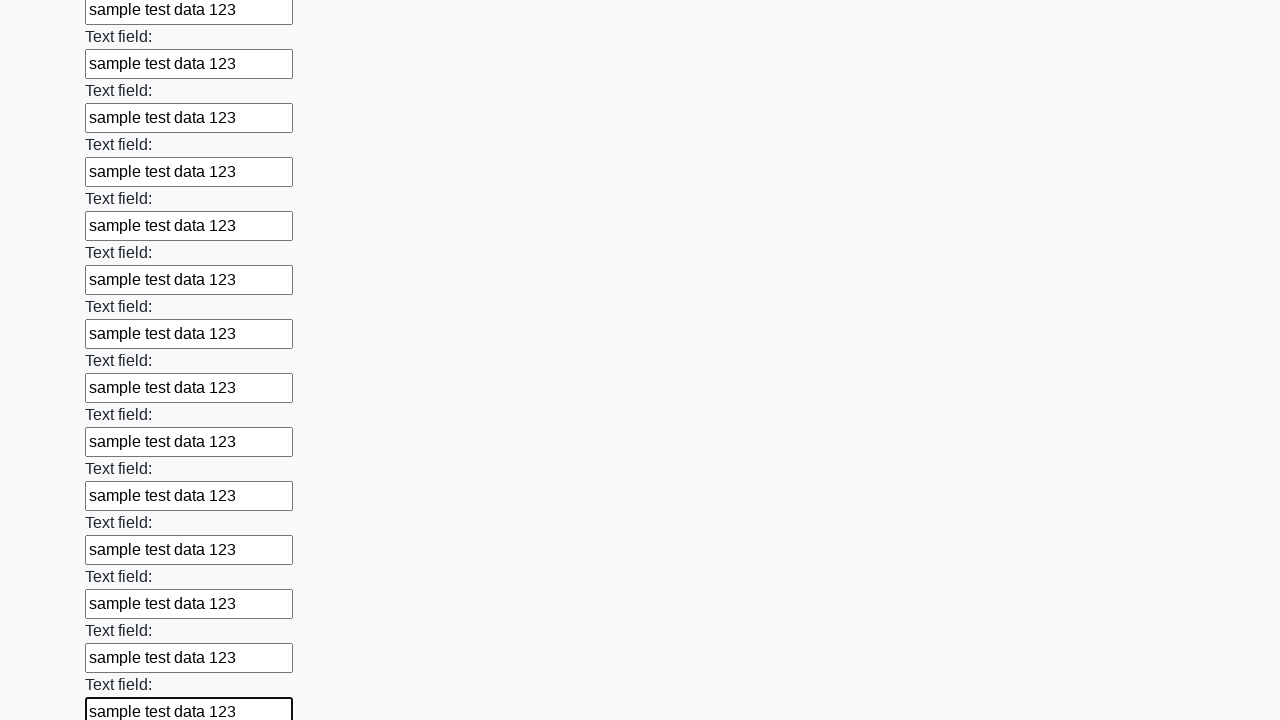

Filled text input field 79 of 100 with 'sample test data 123' on [type="text"] >> nth=78
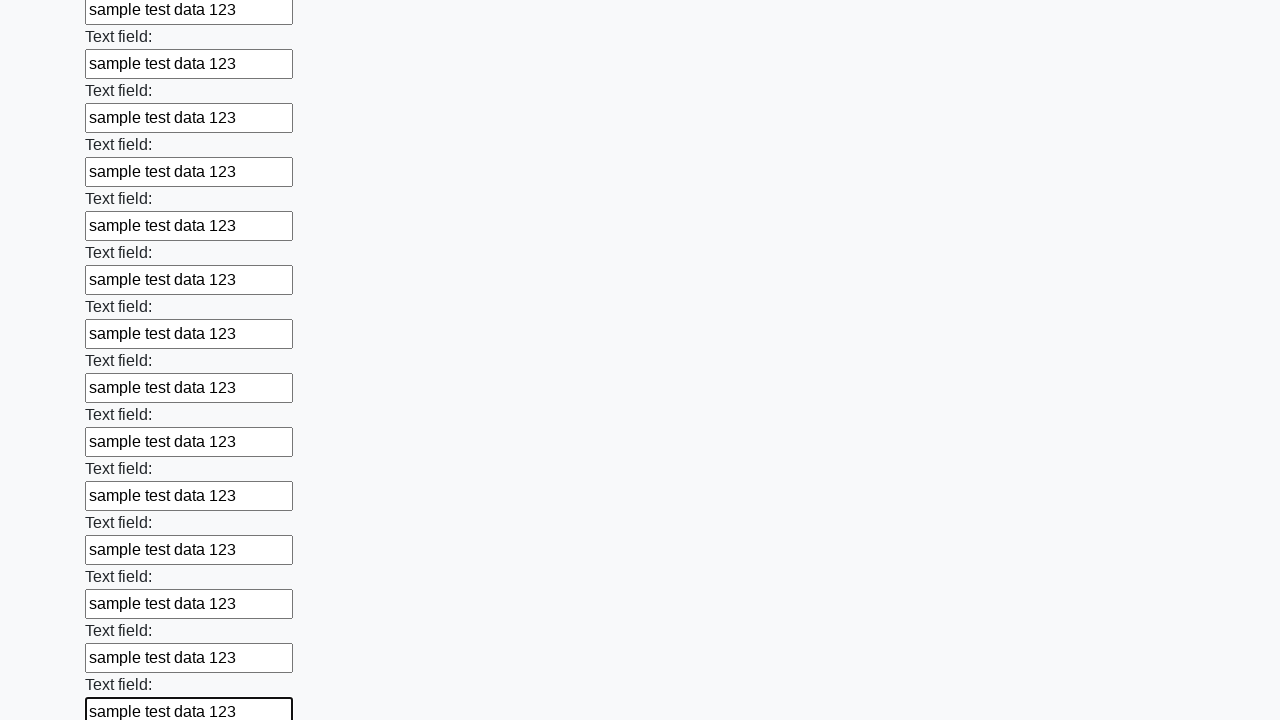

Filled text input field 80 of 100 with 'sample test data 123' on [type="text"] >> nth=79
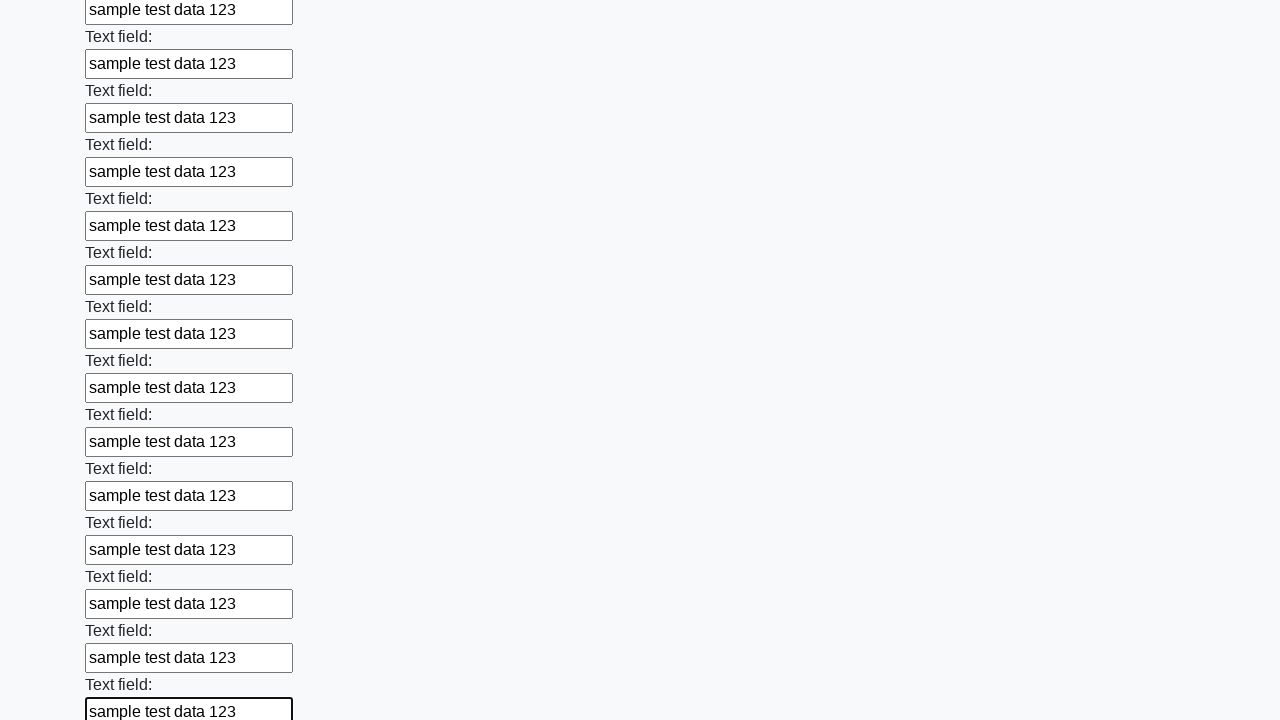

Filled text input field 81 of 100 with 'sample test data 123' on [type="text"] >> nth=80
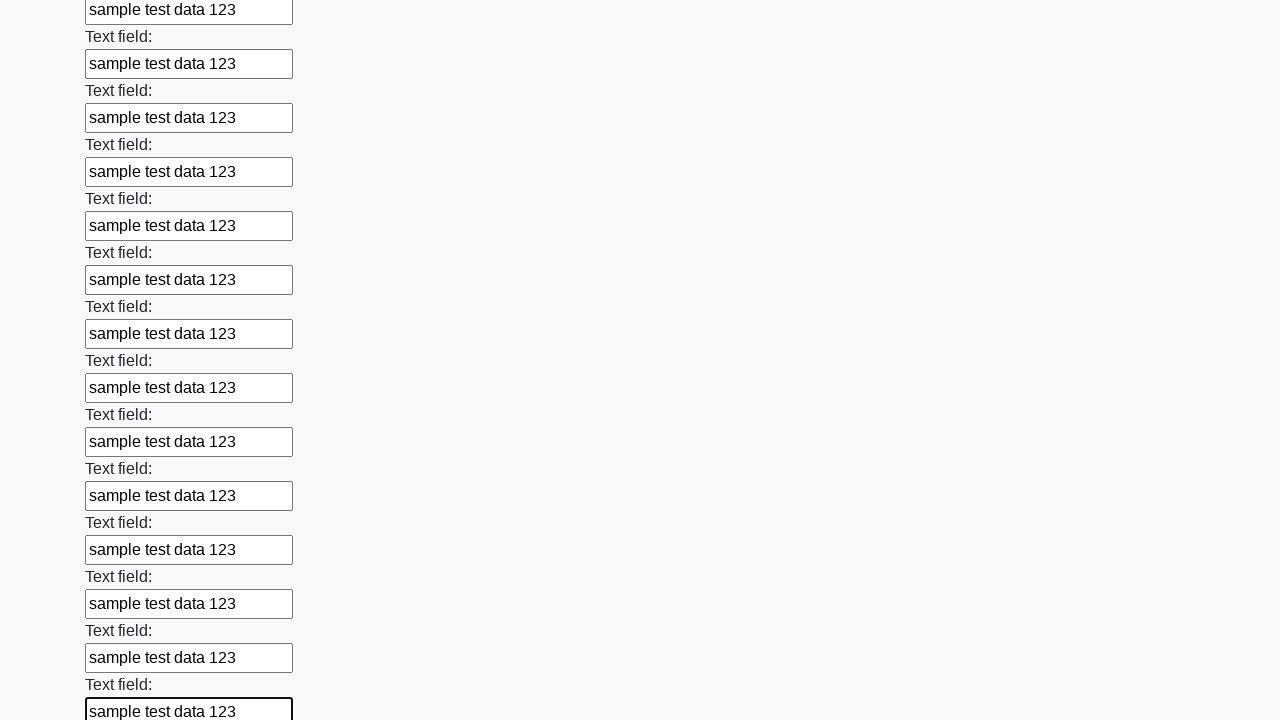

Filled text input field 82 of 100 with 'sample test data 123' on [type="text"] >> nth=81
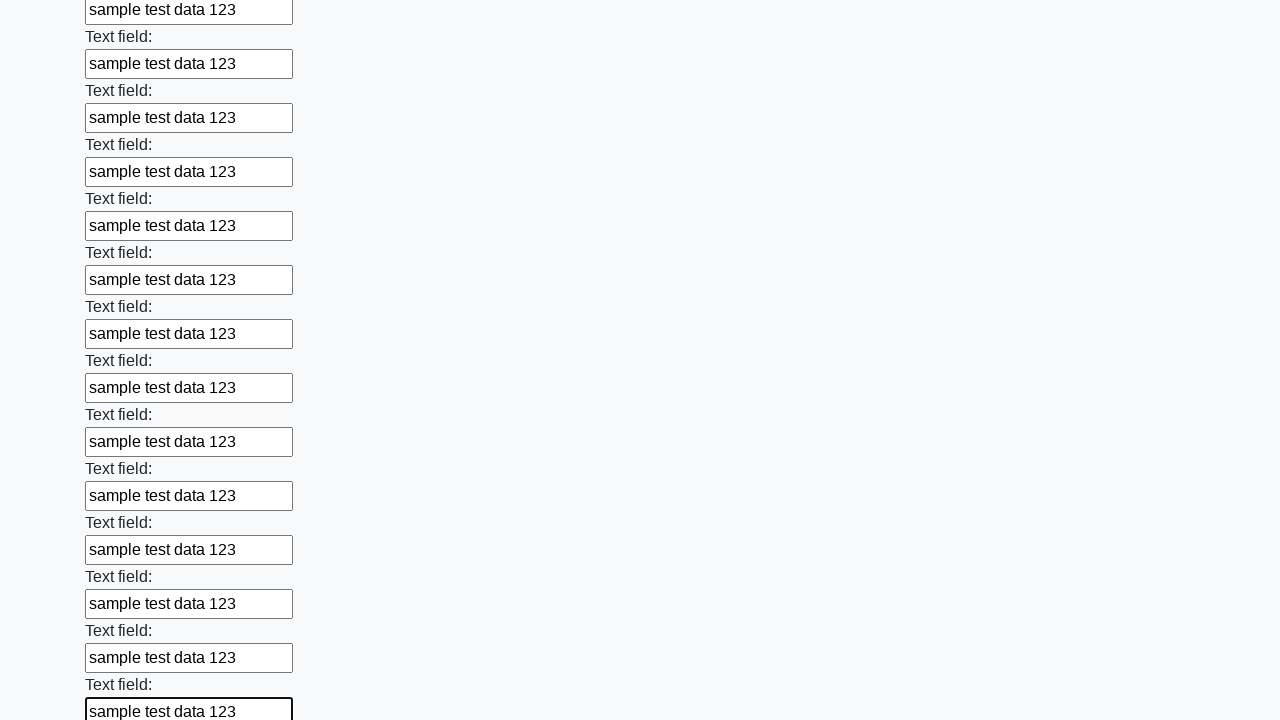

Filled text input field 83 of 100 with 'sample test data 123' on [type="text"] >> nth=82
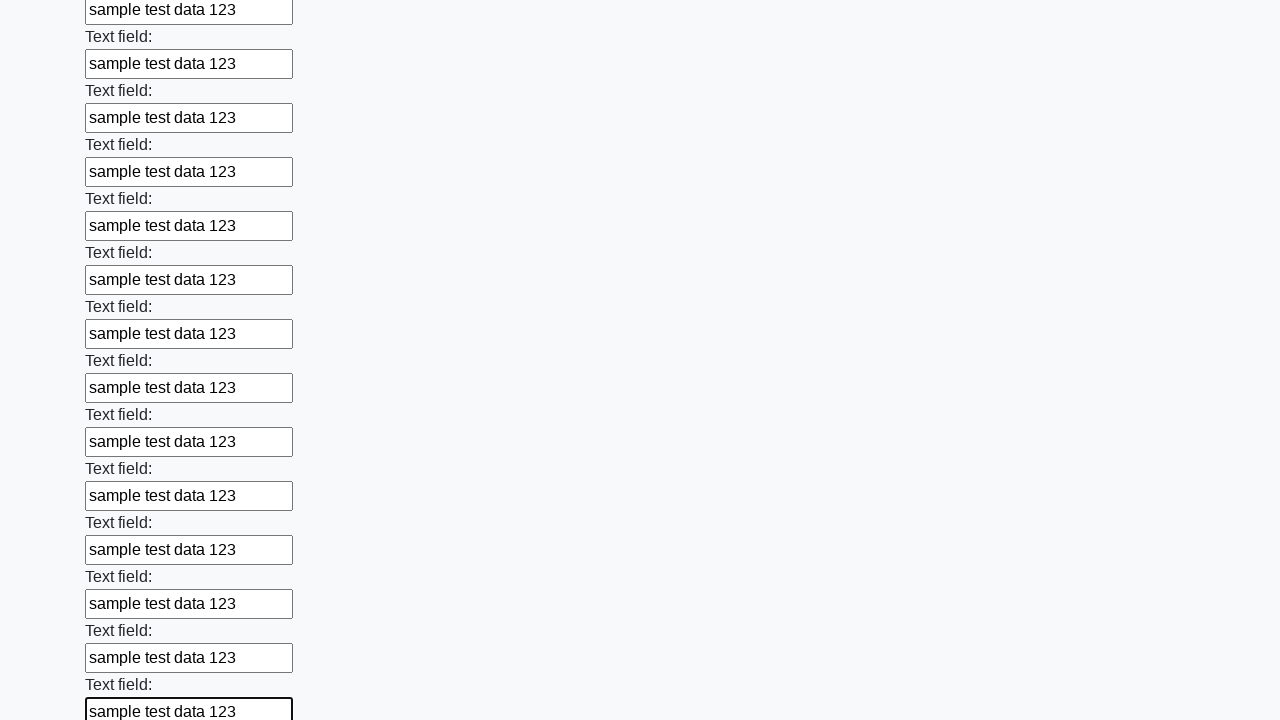

Filled text input field 84 of 100 with 'sample test data 123' on [type="text"] >> nth=83
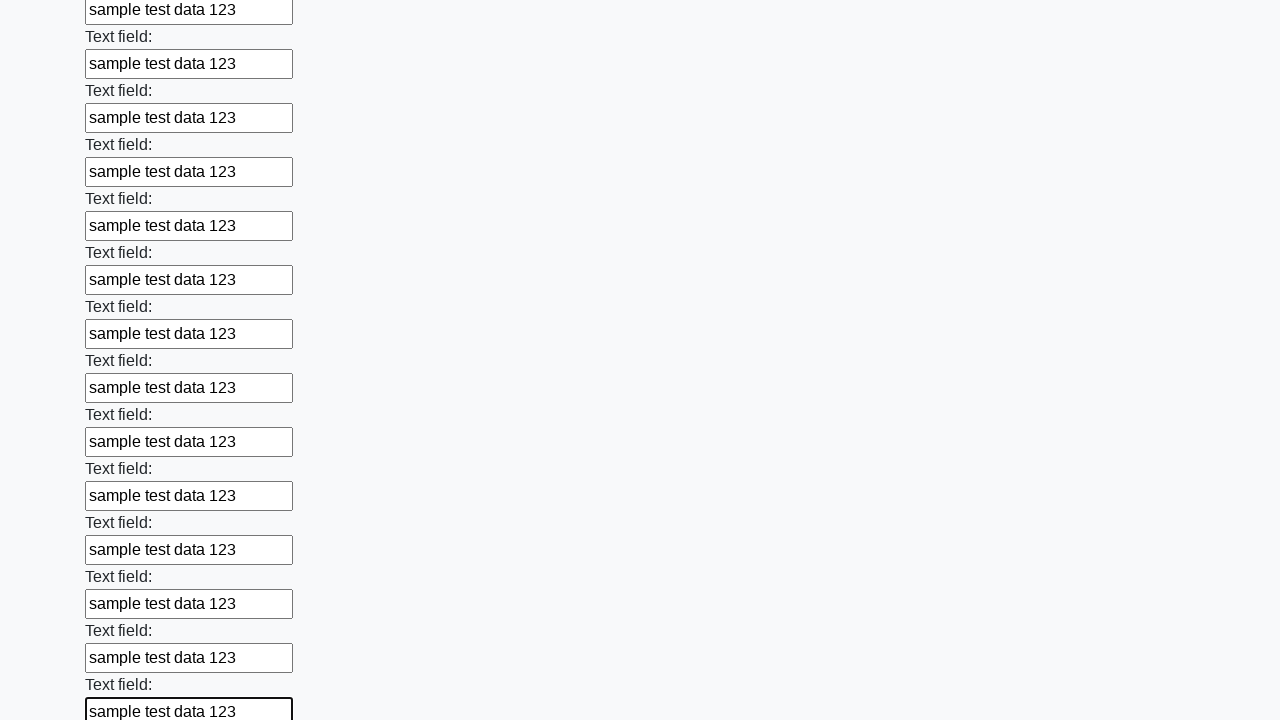

Filled text input field 85 of 100 with 'sample test data 123' on [type="text"] >> nth=84
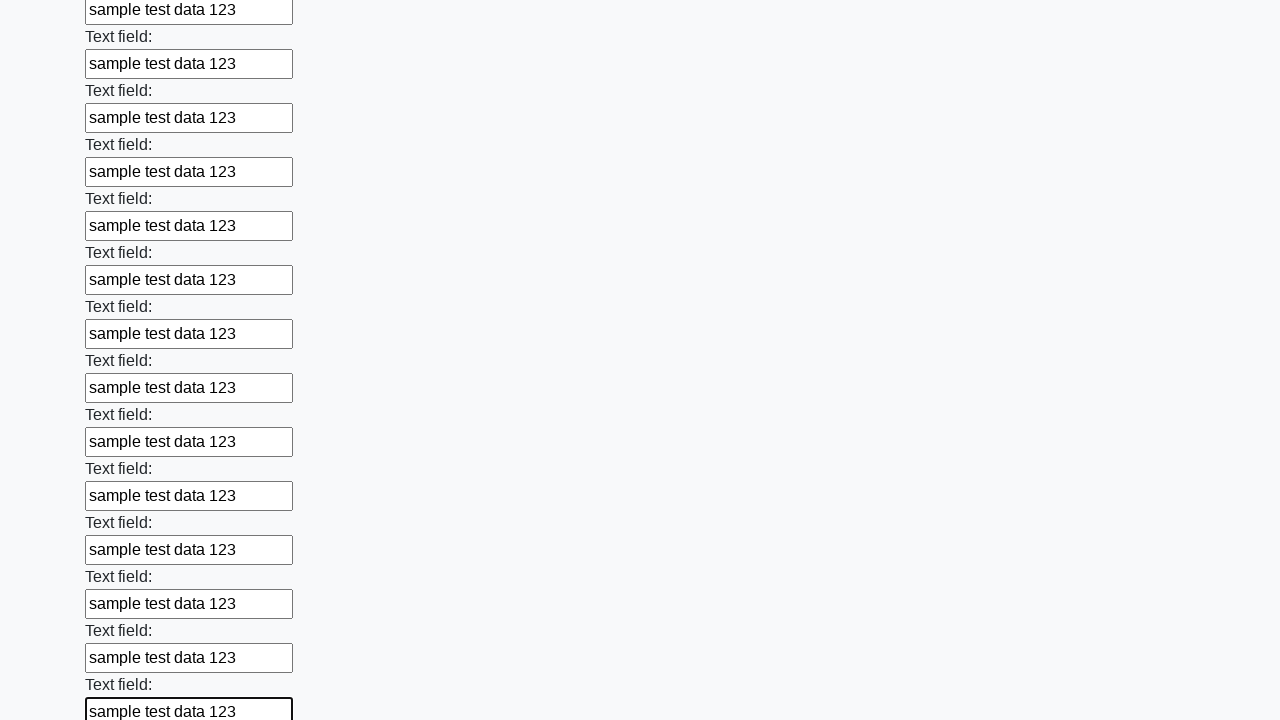

Filled text input field 86 of 100 with 'sample test data 123' on [type="text"] >> nth=85
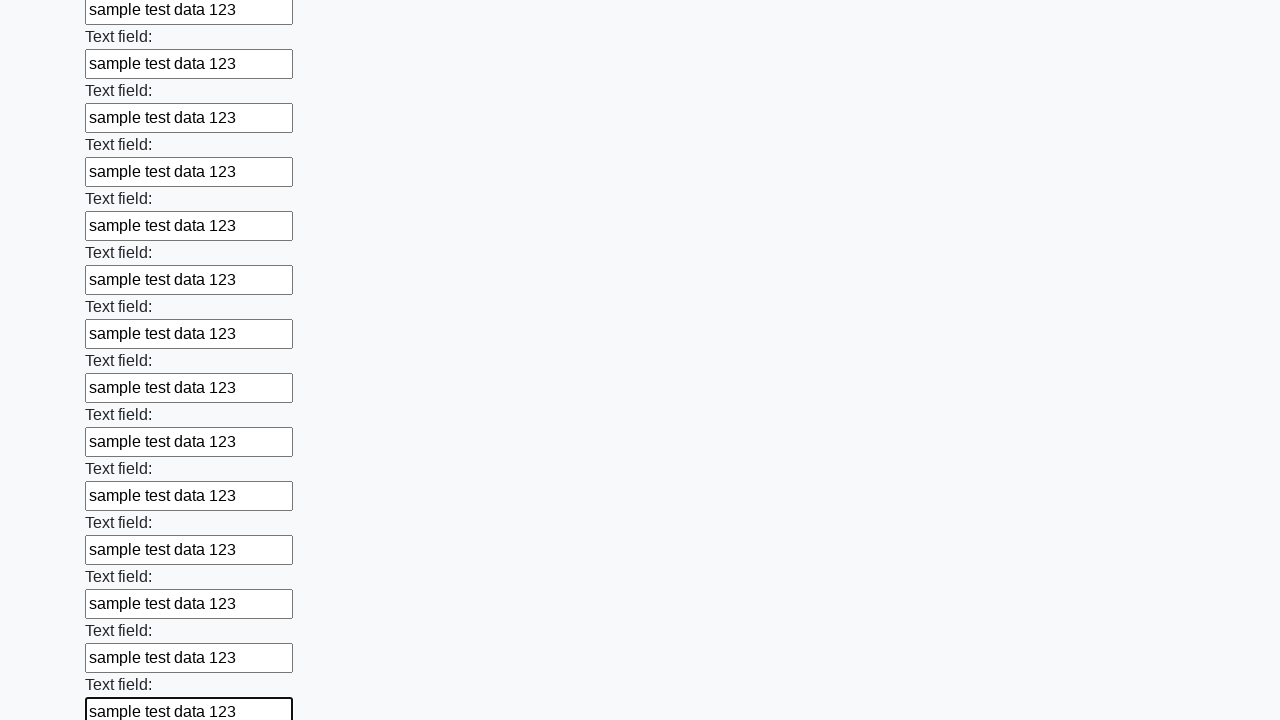

Filled text input field 87 of 100 with 'sample test data 123' on [type="text"] >> nth=86
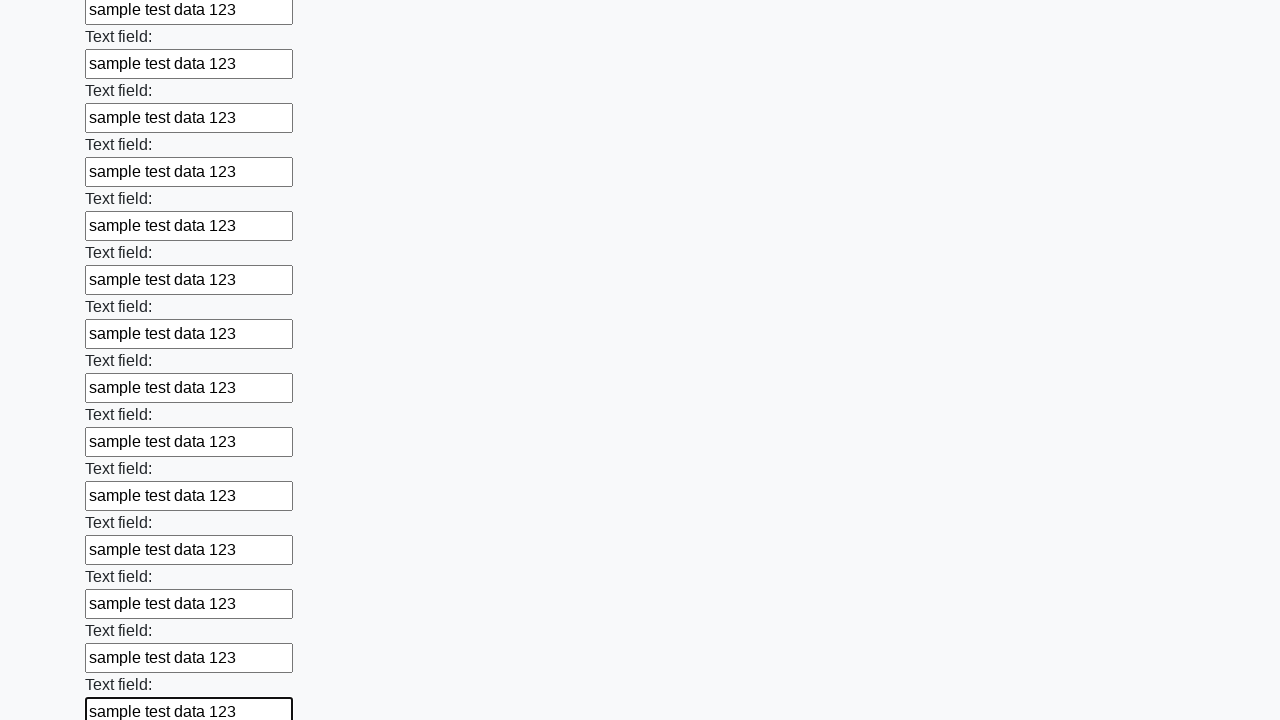

Filled text input field 88 of 100 with 'sample test data 123' on [type="text"] >> nth=87
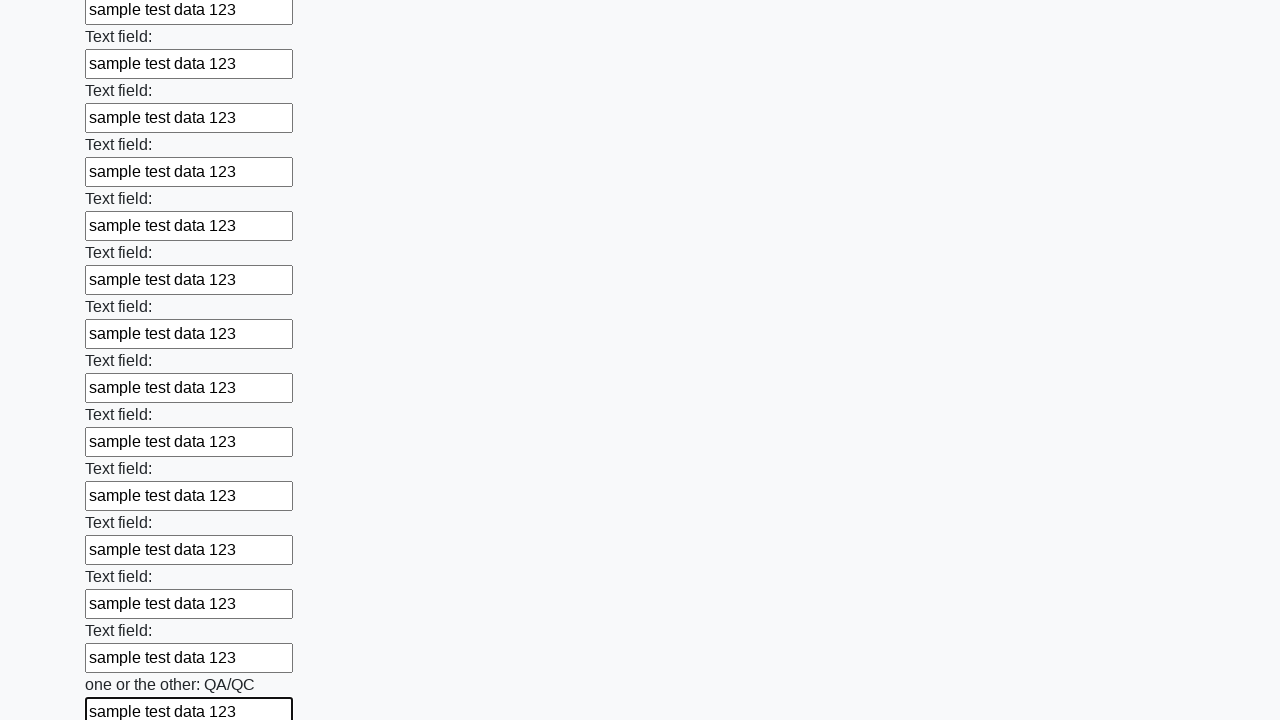

Filled text input field 89 of 100 with 'sample test data 123' on [type="text"] >> nth=88
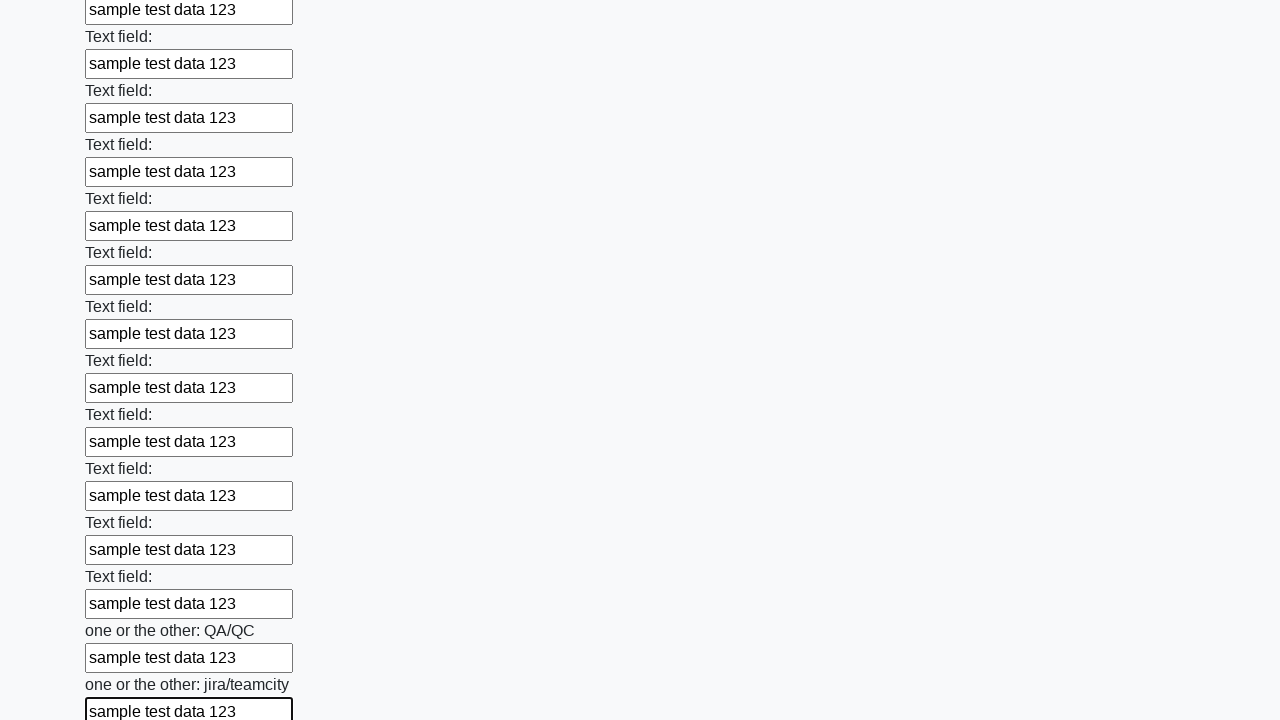

Filled text input field 90 of 100 with 'sample test data 123' on [type="text"] >> nth=89
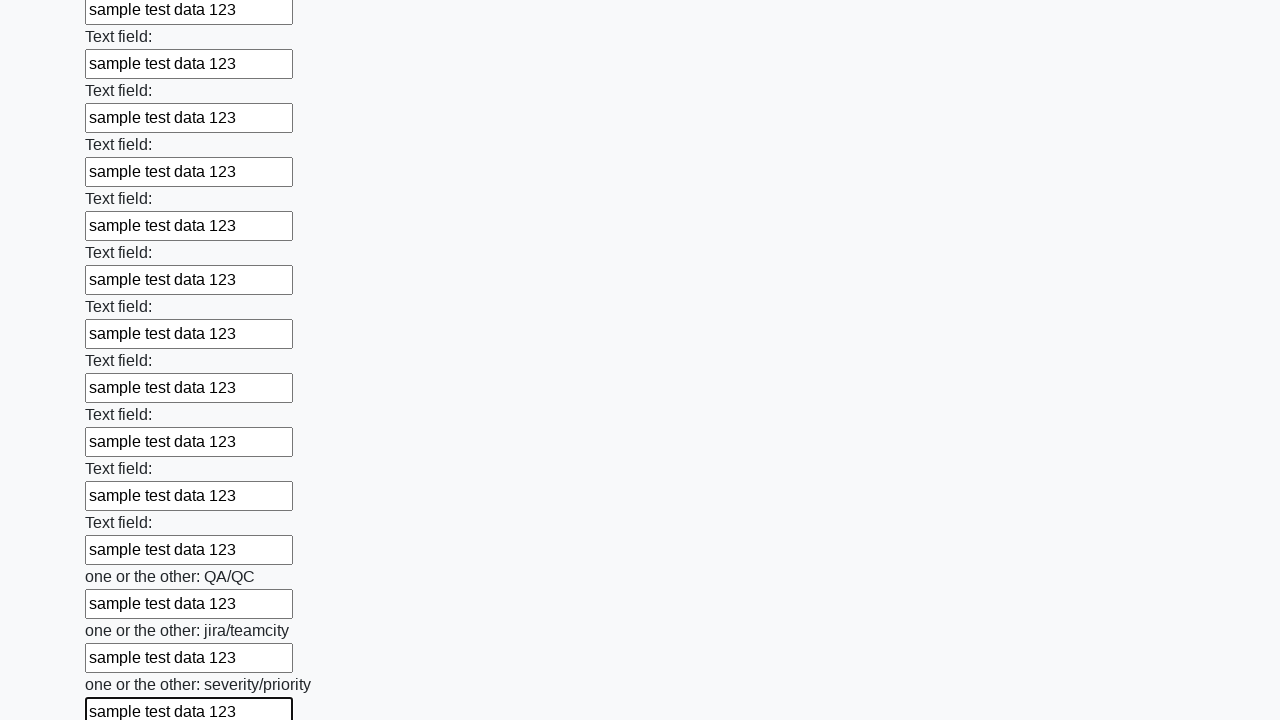

Filled text input field 91 of 100 with 'sample test data 123' on [type="text"] >> nth=90
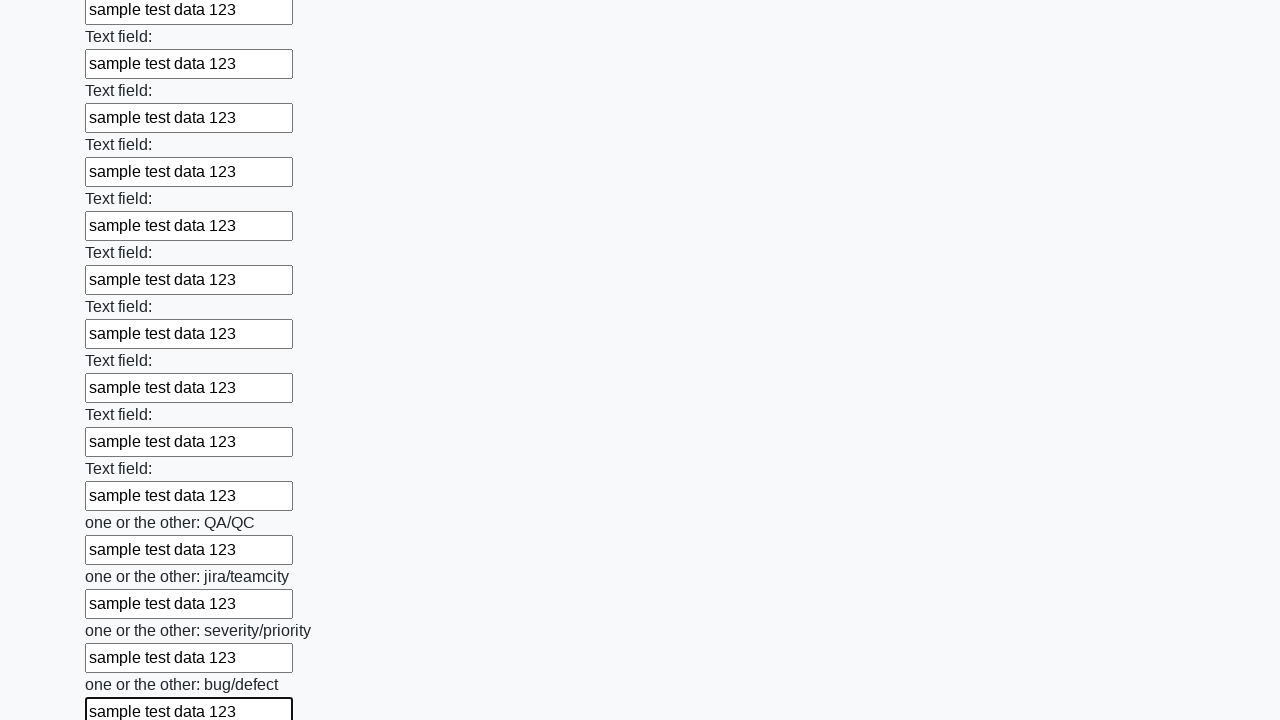

Filled text input field 92 of 100 with 'sample test data 123' on [type="text"] >> nth=91
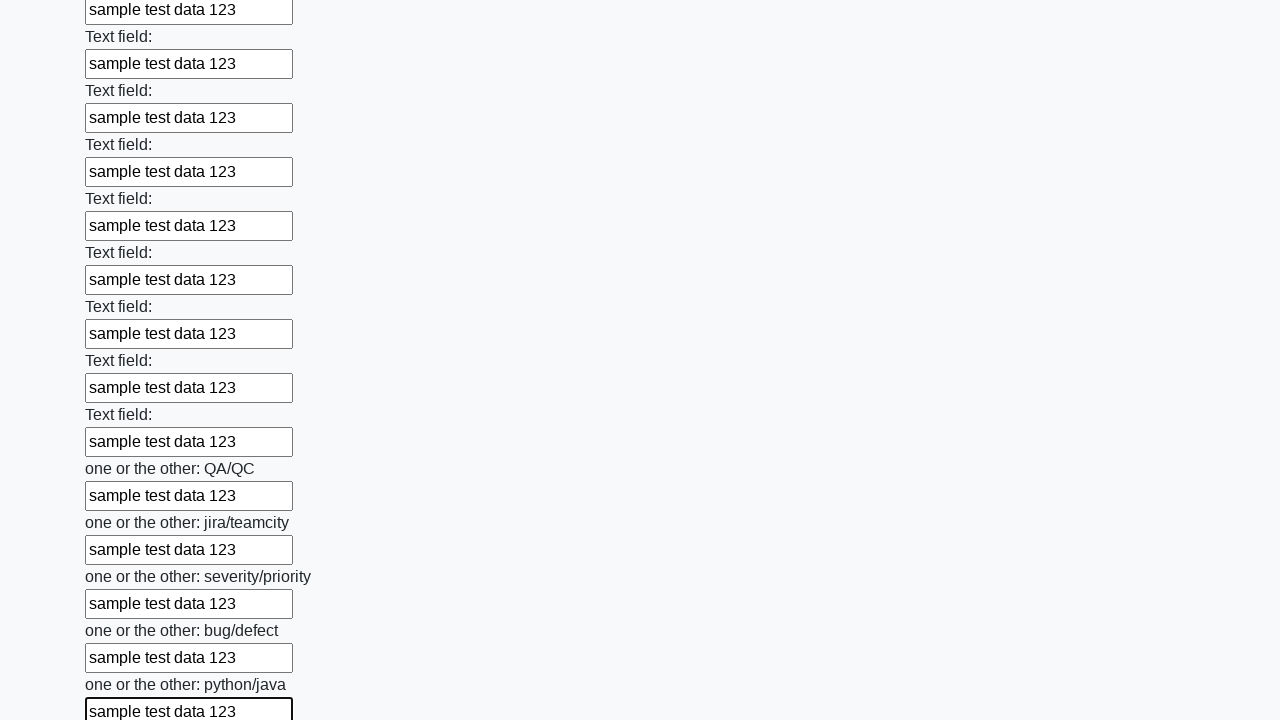

Filled text input field 93 of 100 with 'sample test data 123' on [type="text"] >> nth=92
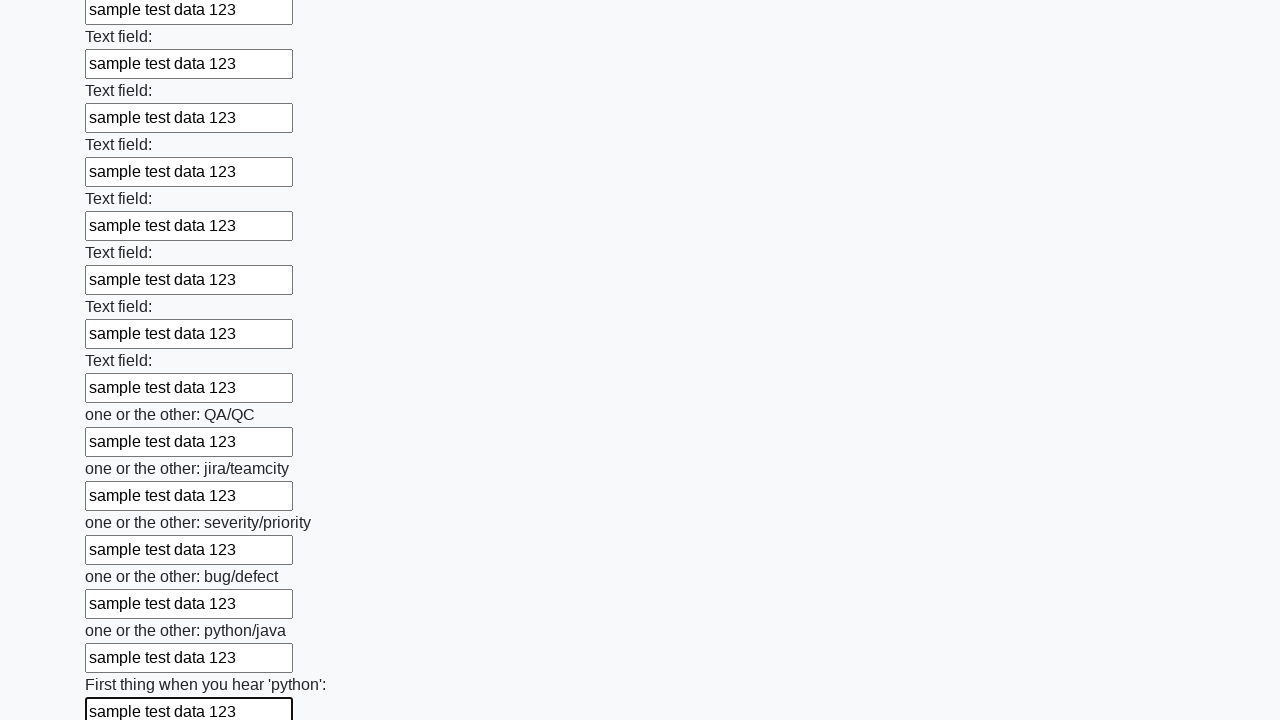

Filled text input field 94 of 100 with 'sample test data 123' on [type="text"] >> nth=93
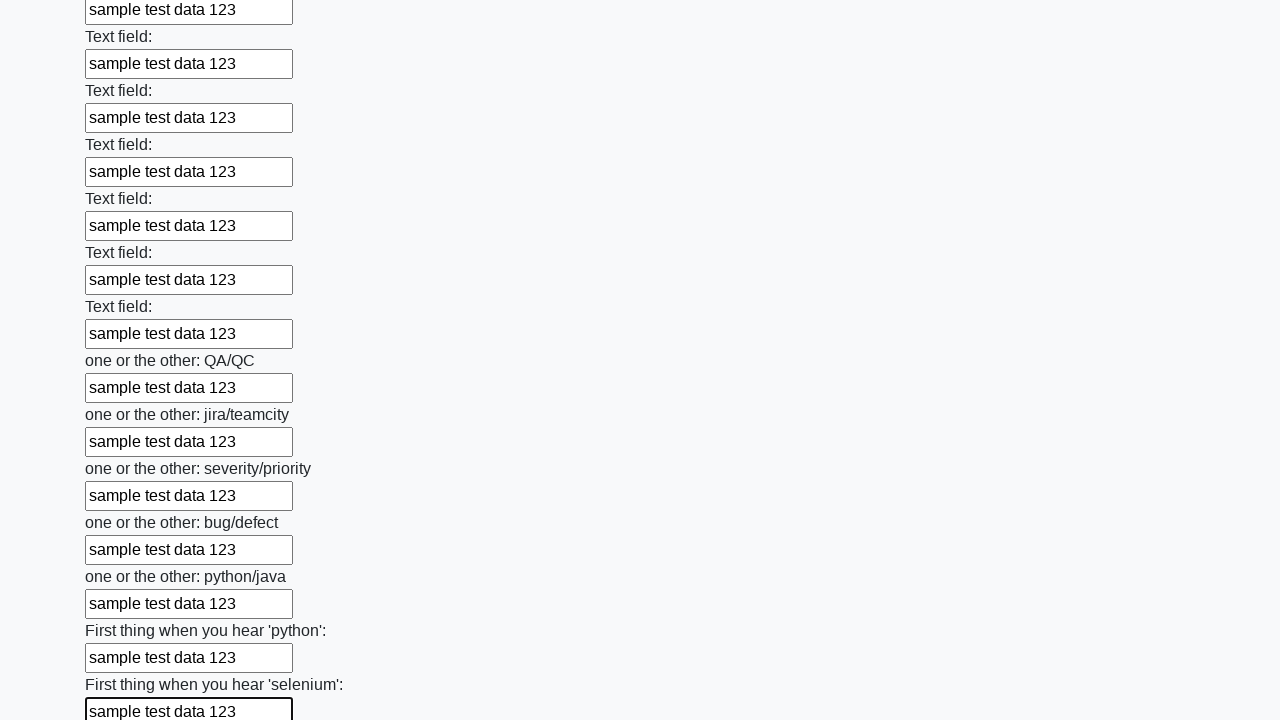

Filled text input field 95 of 100 with 'sample test data 123' on [type="text"] >> nth=94
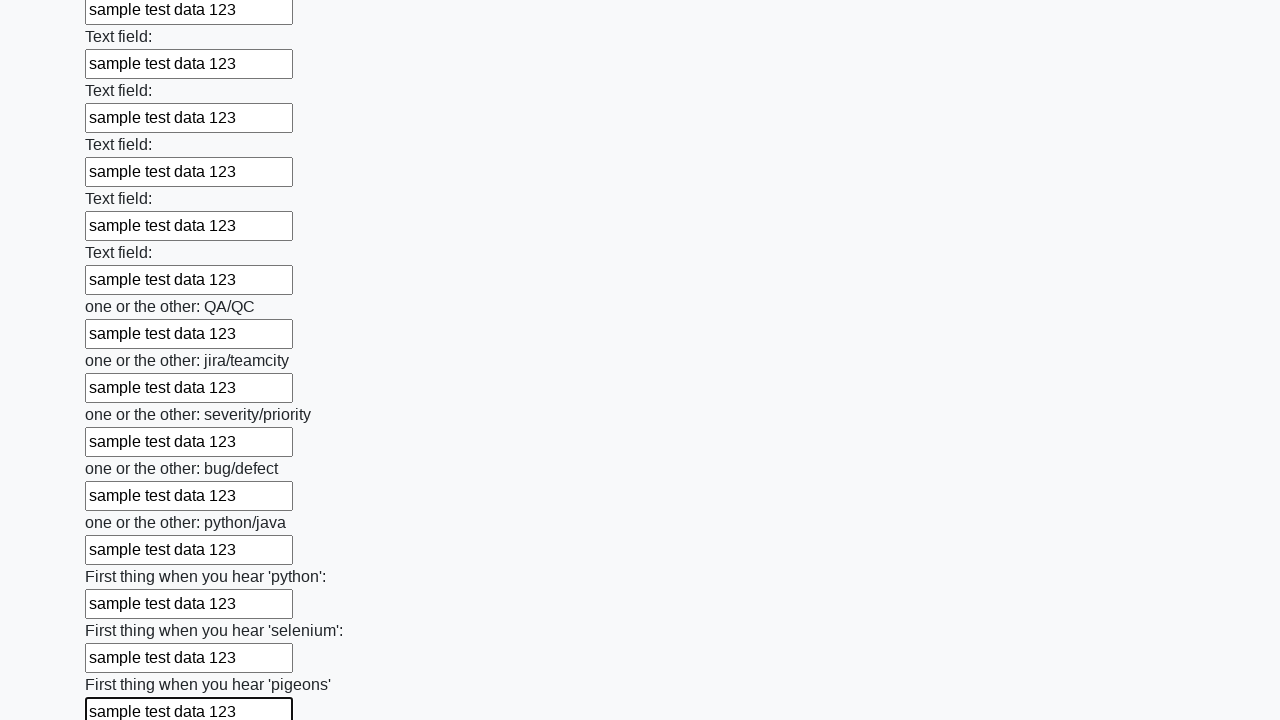

Filled text input field 96 of 100 with 'sample test data 123' on [type="text"] >> nth=95
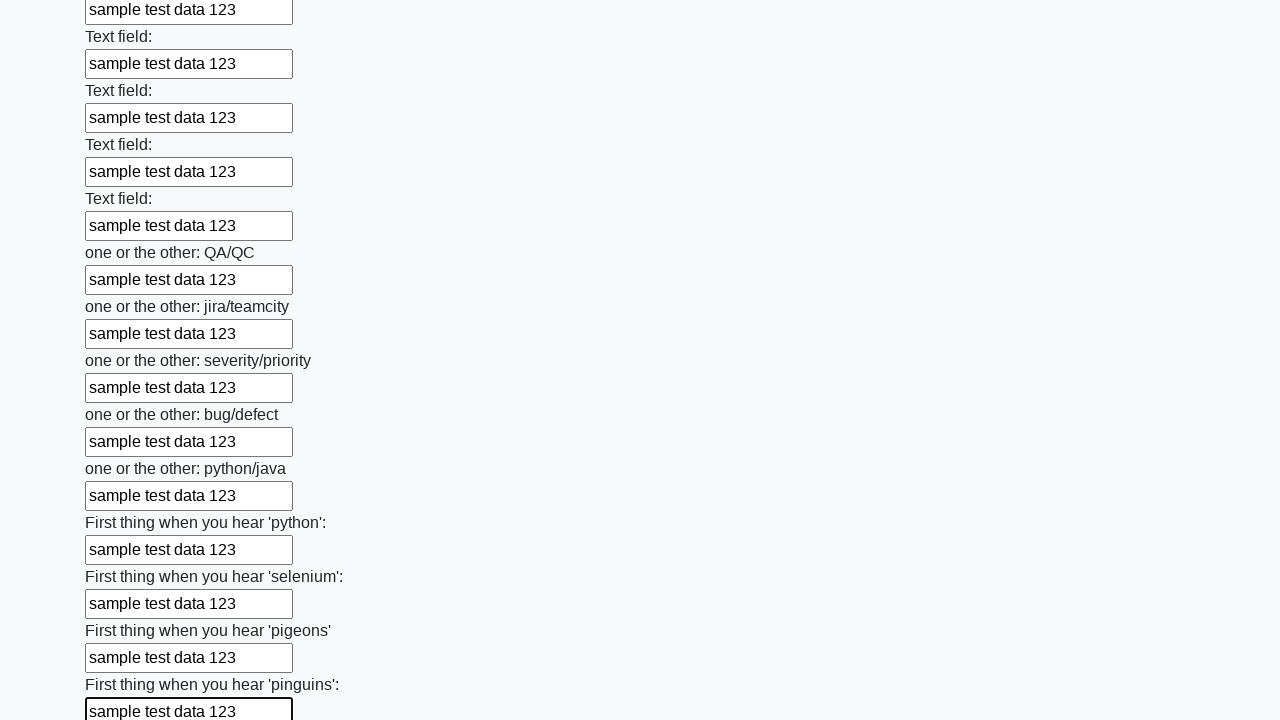

Filled text input field 97 of 100 with 'sample test data 123' on [type="text"] >> nth=96
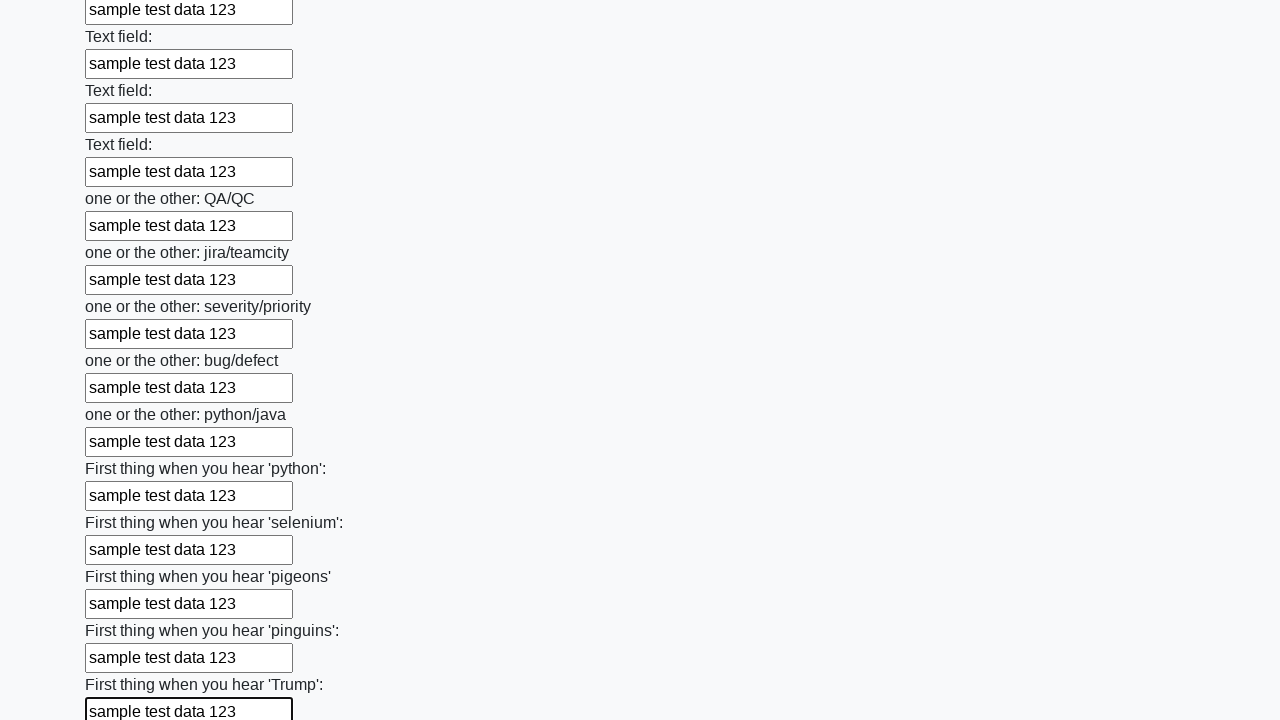

Filled text input field 98 of 100 with 'sample test data 123' on [type="text"] >> nth=97
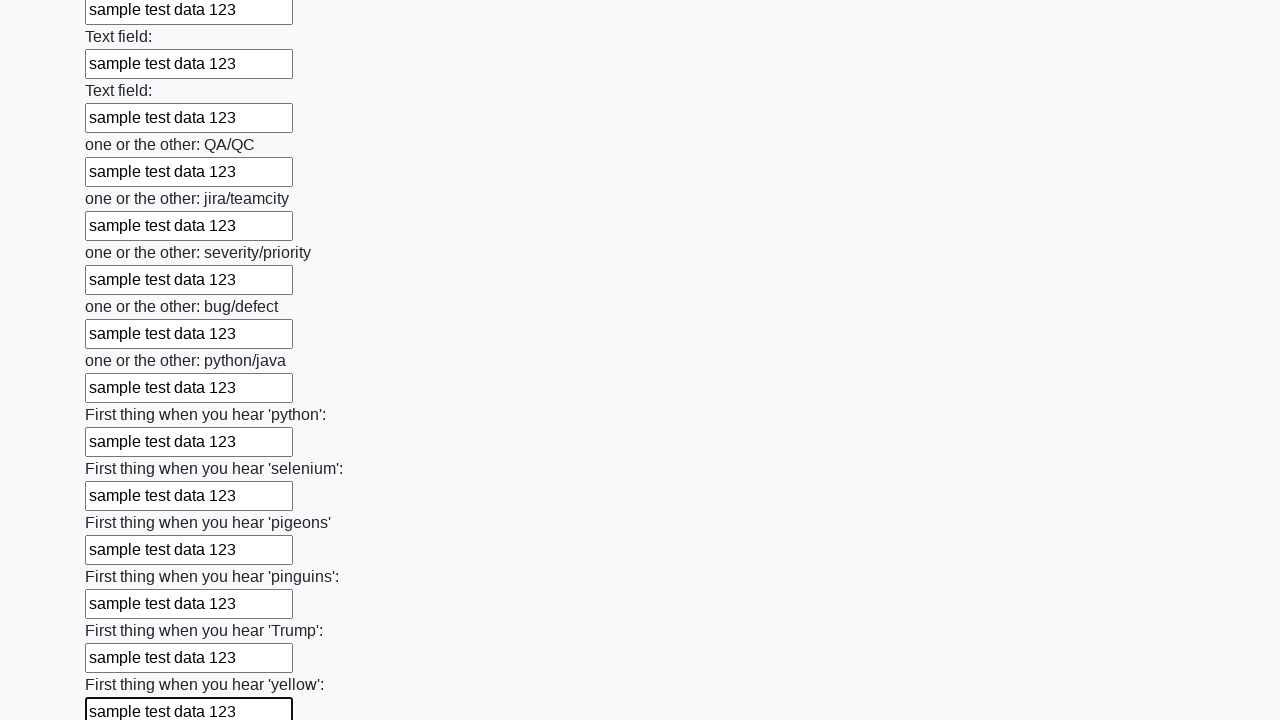

Filled text input field 99 of 100 with 'sample test data 123' on [type="text"] >> nth=98
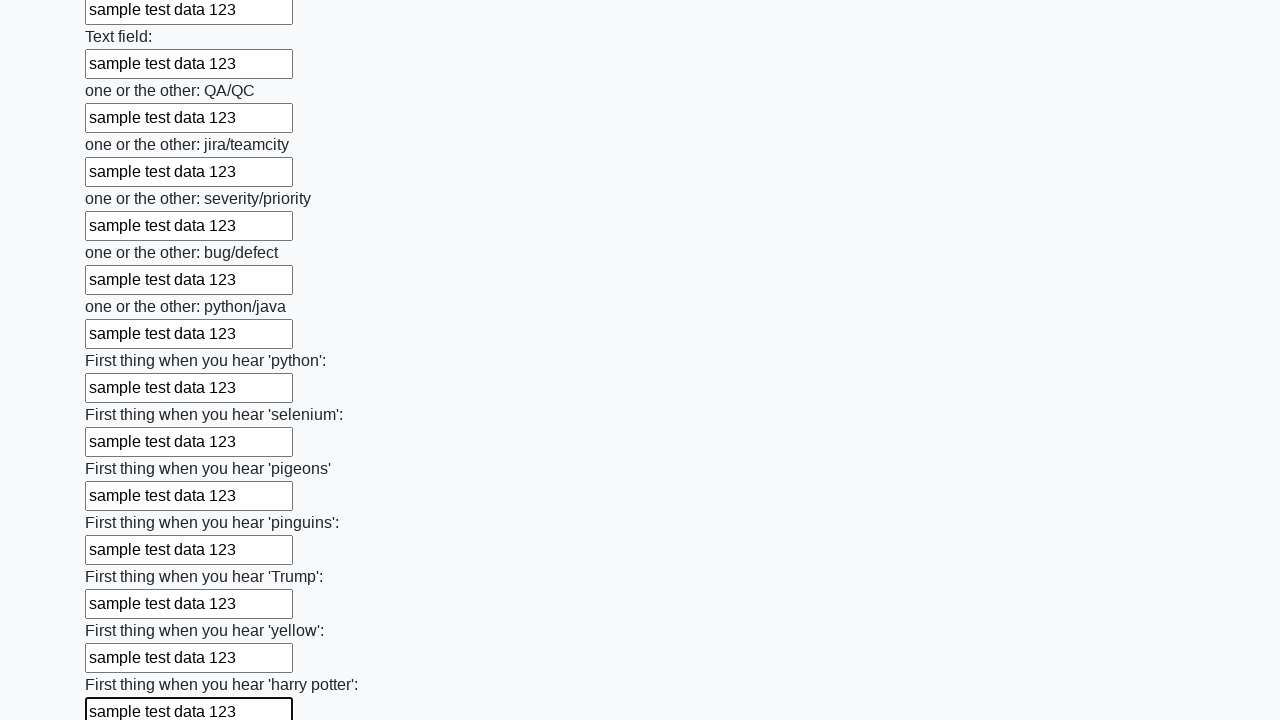

Filled text input field 100 of 100 with 'sample test data 123' on [type="text"] >> nth=99
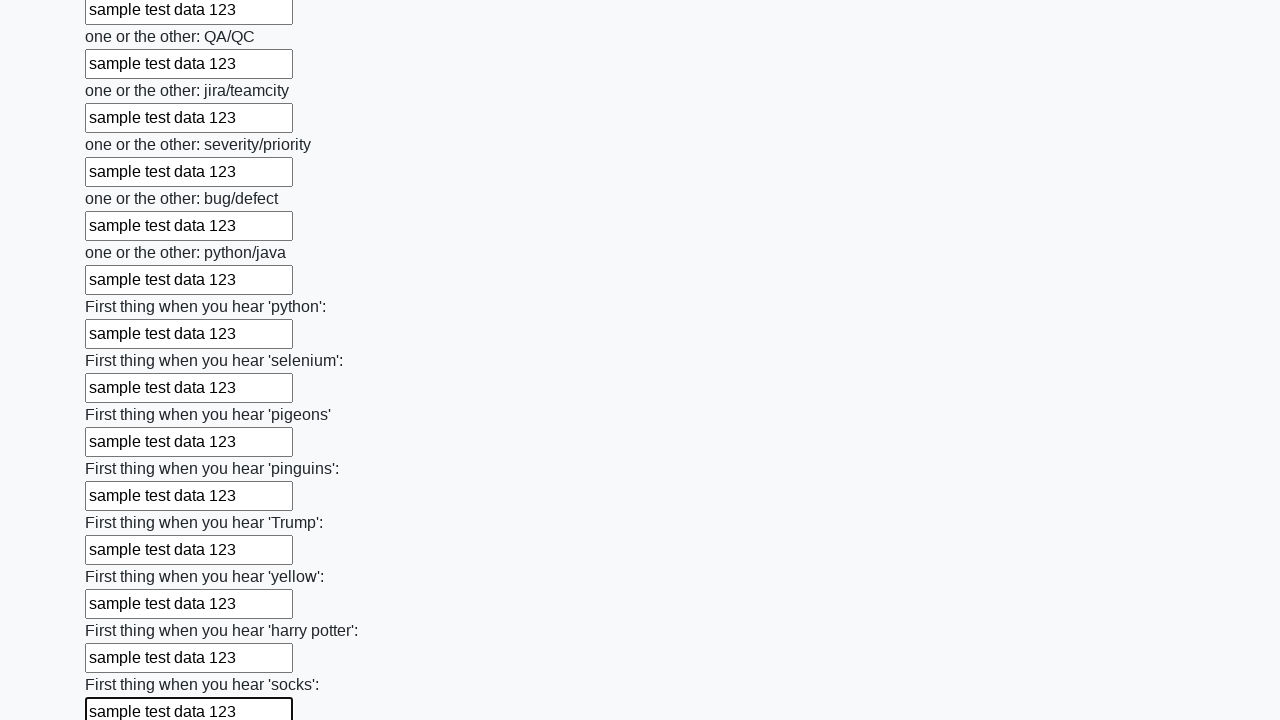

Clicked the submit button to submit the form at (123, 611) on button.btn
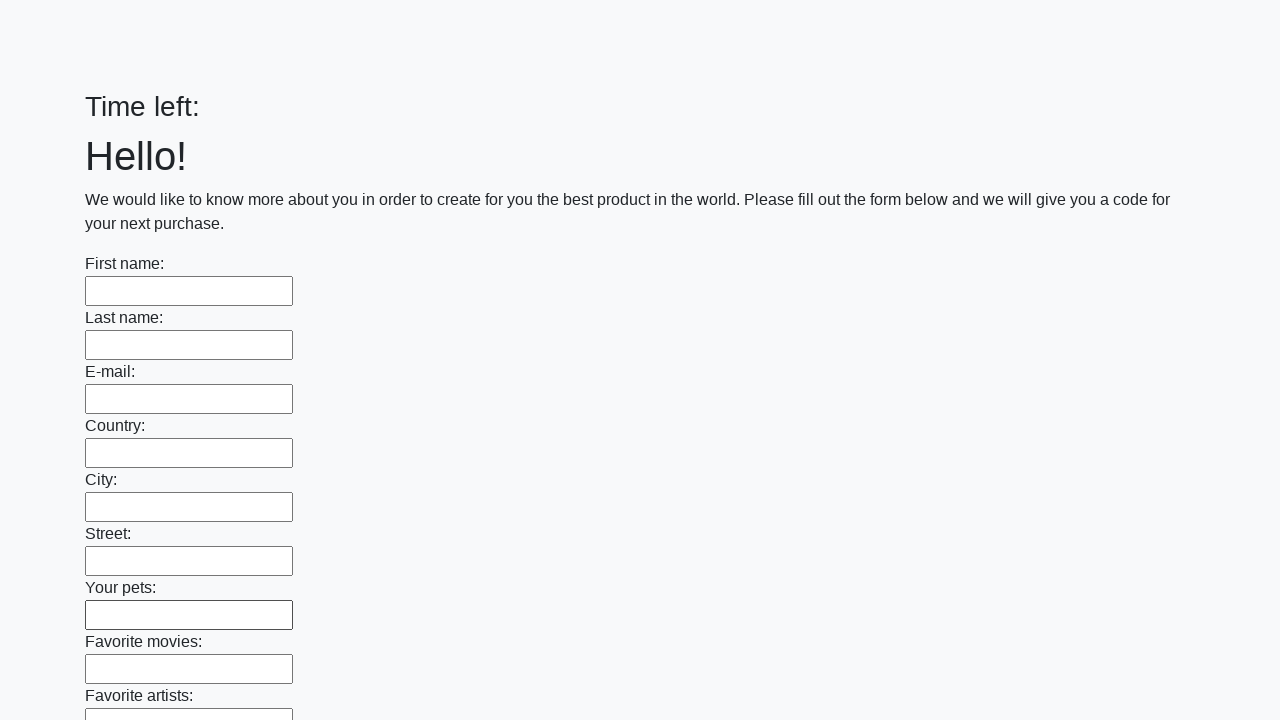

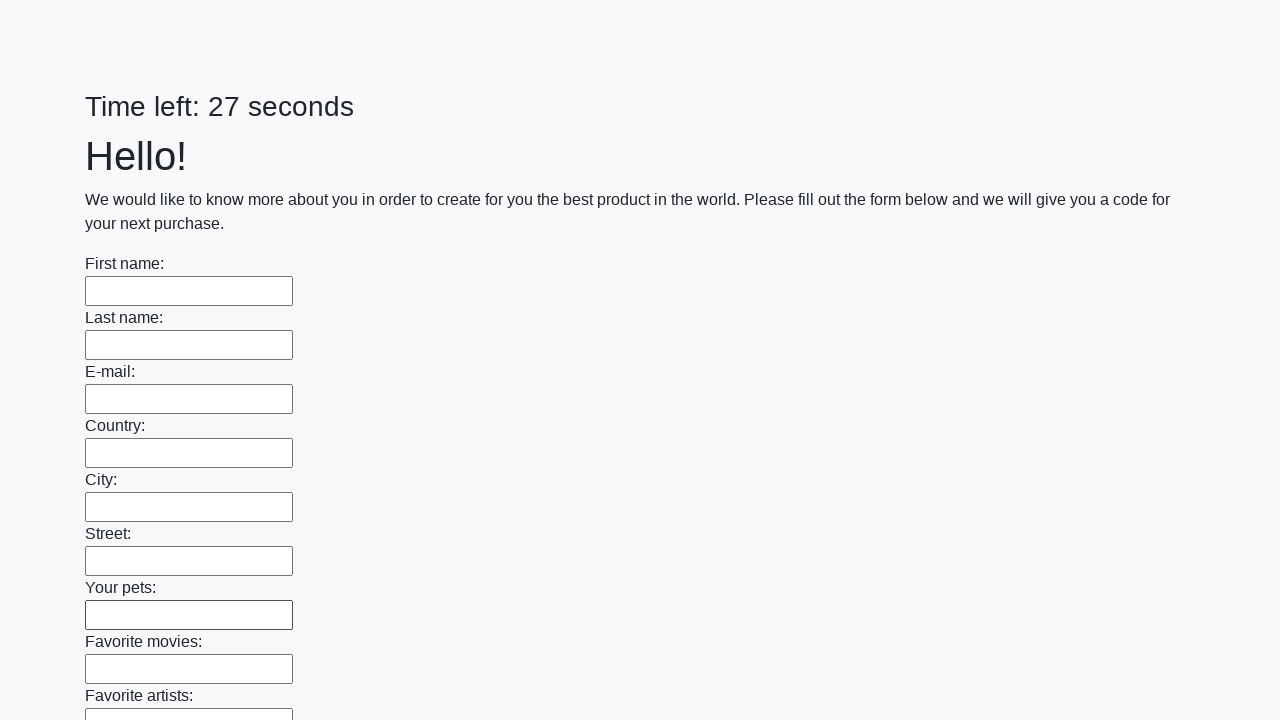